Tests UI responsiveness by navigating from a sitemap page to various website pages and verifying they load correctly at different viewport resolutions (1920x1080, 1366x768, 1536x864).

Starting URL: https://www.getcalley.com/page-sitemap.xml

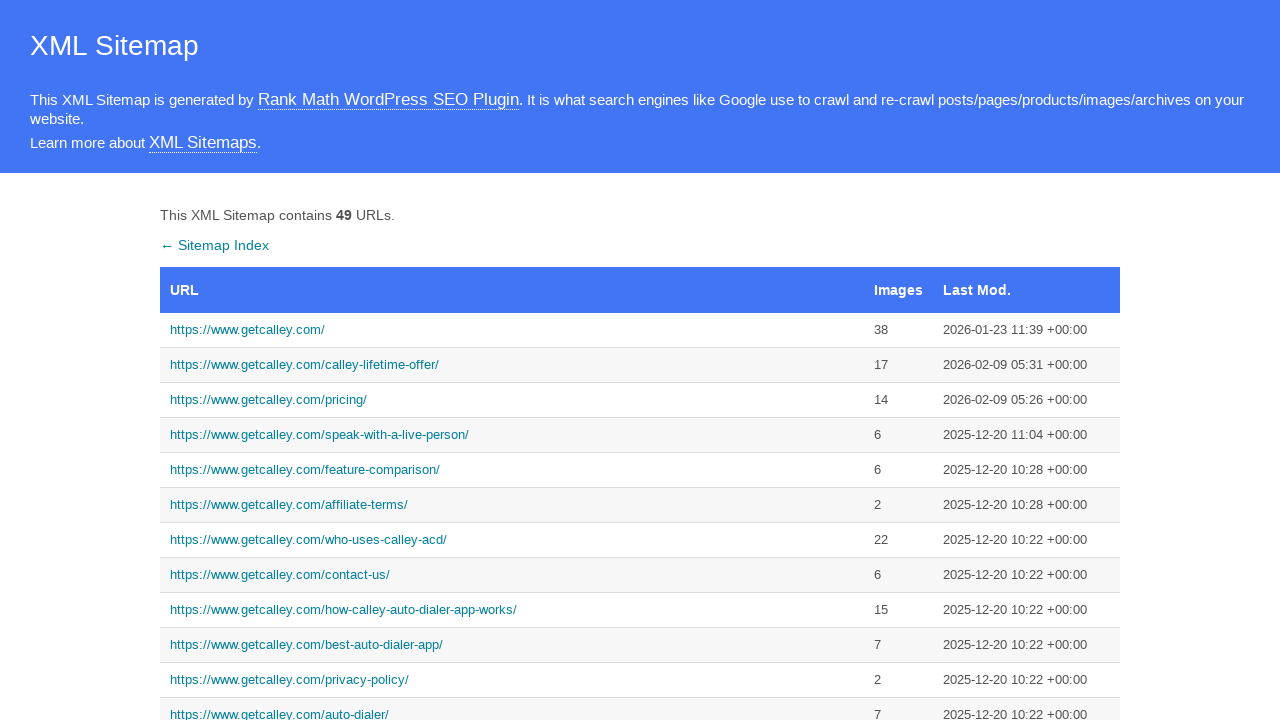

Navigated to sitemap page for resolution 1920x1080
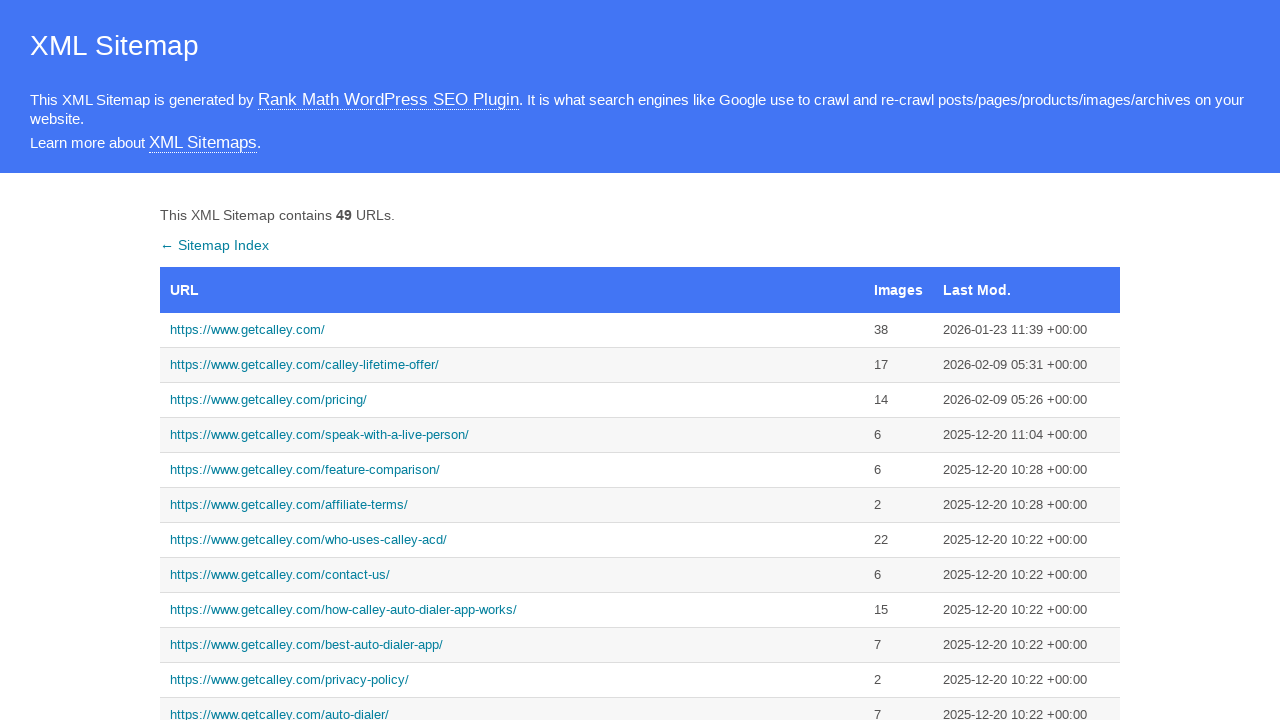

Clicked link to https://www.getcalley.com/ in sitemap at (512, 330) on a:text-is('https://www.getcalley.com/')
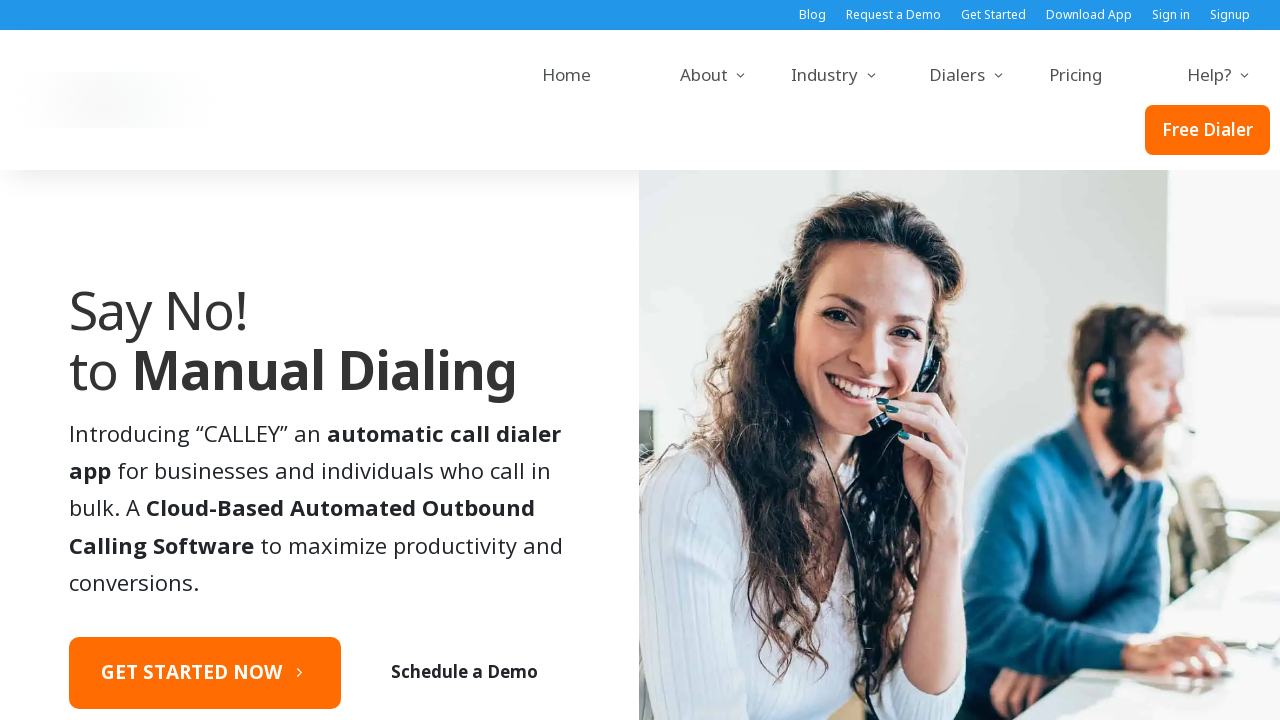

Set viewport size to 1920x1080
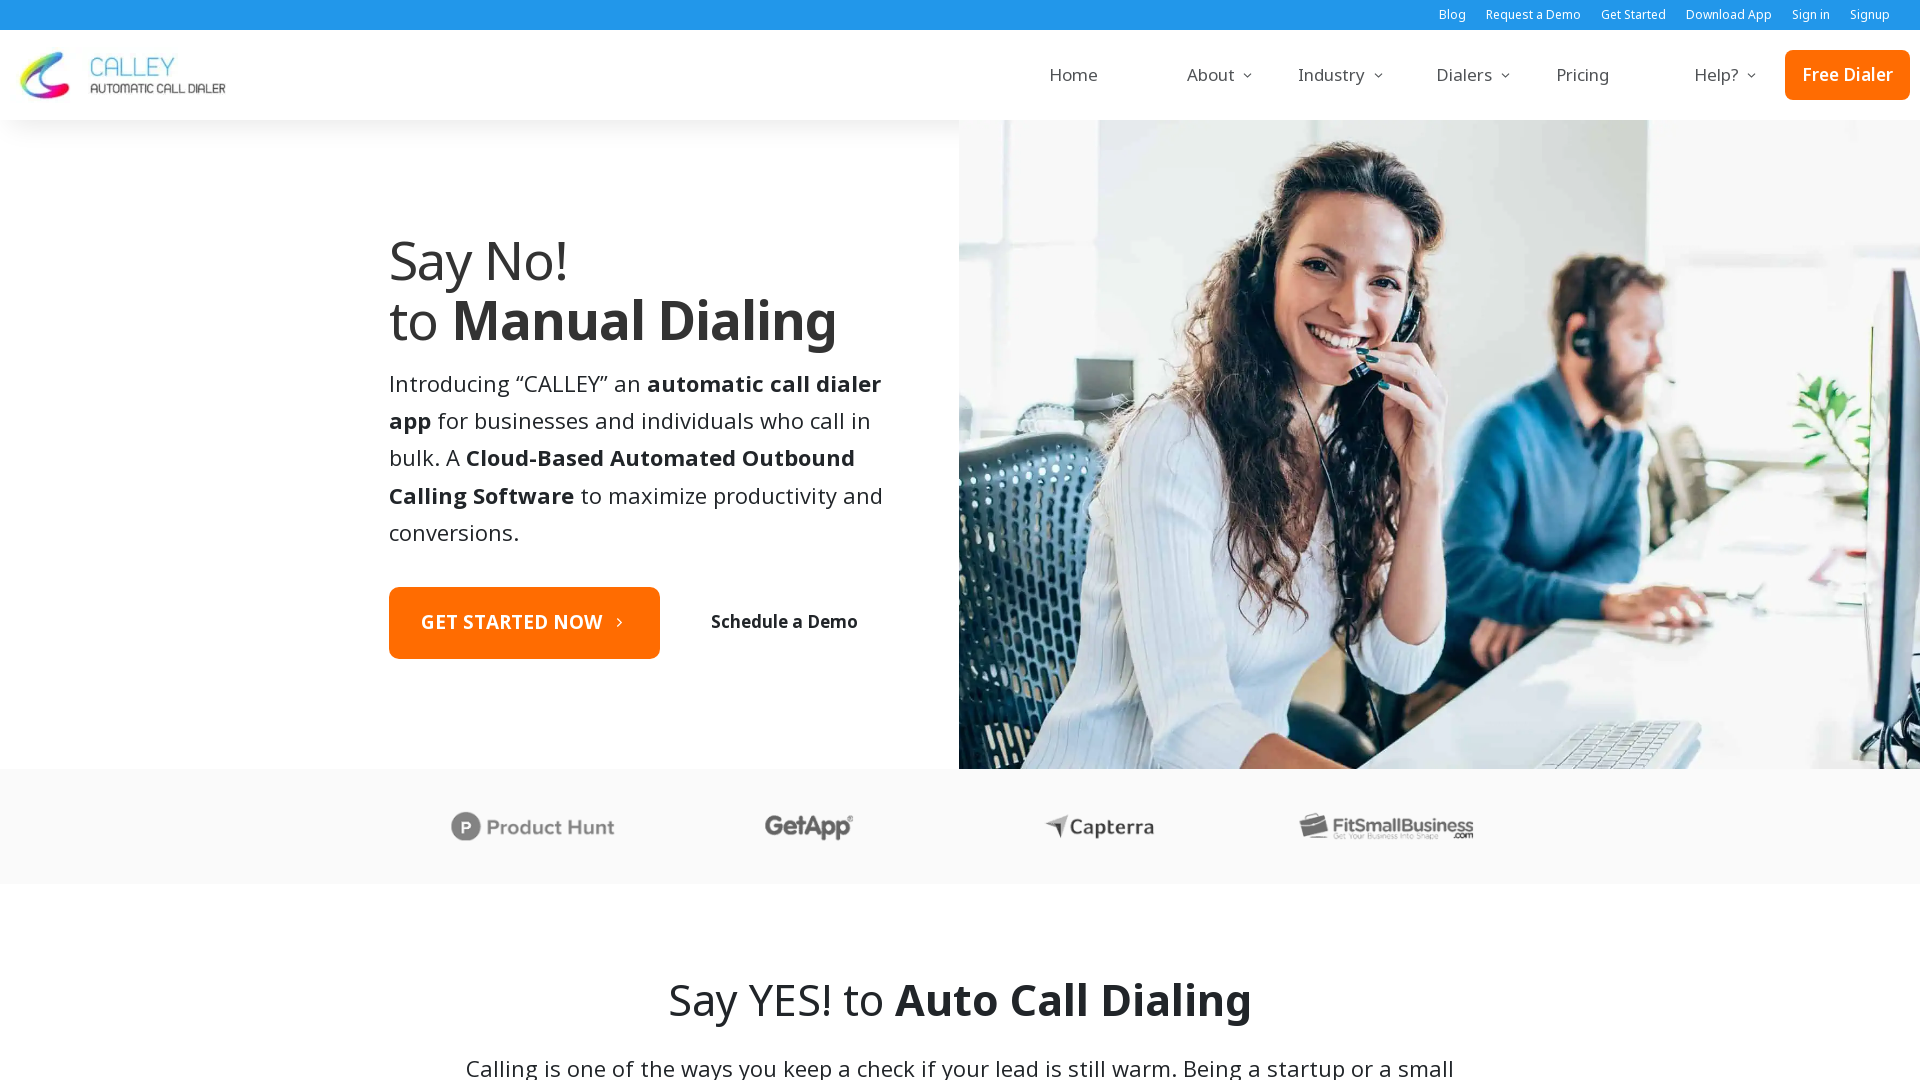

Page at https://www.getcalley.com/ loaded completely at 1920x1080
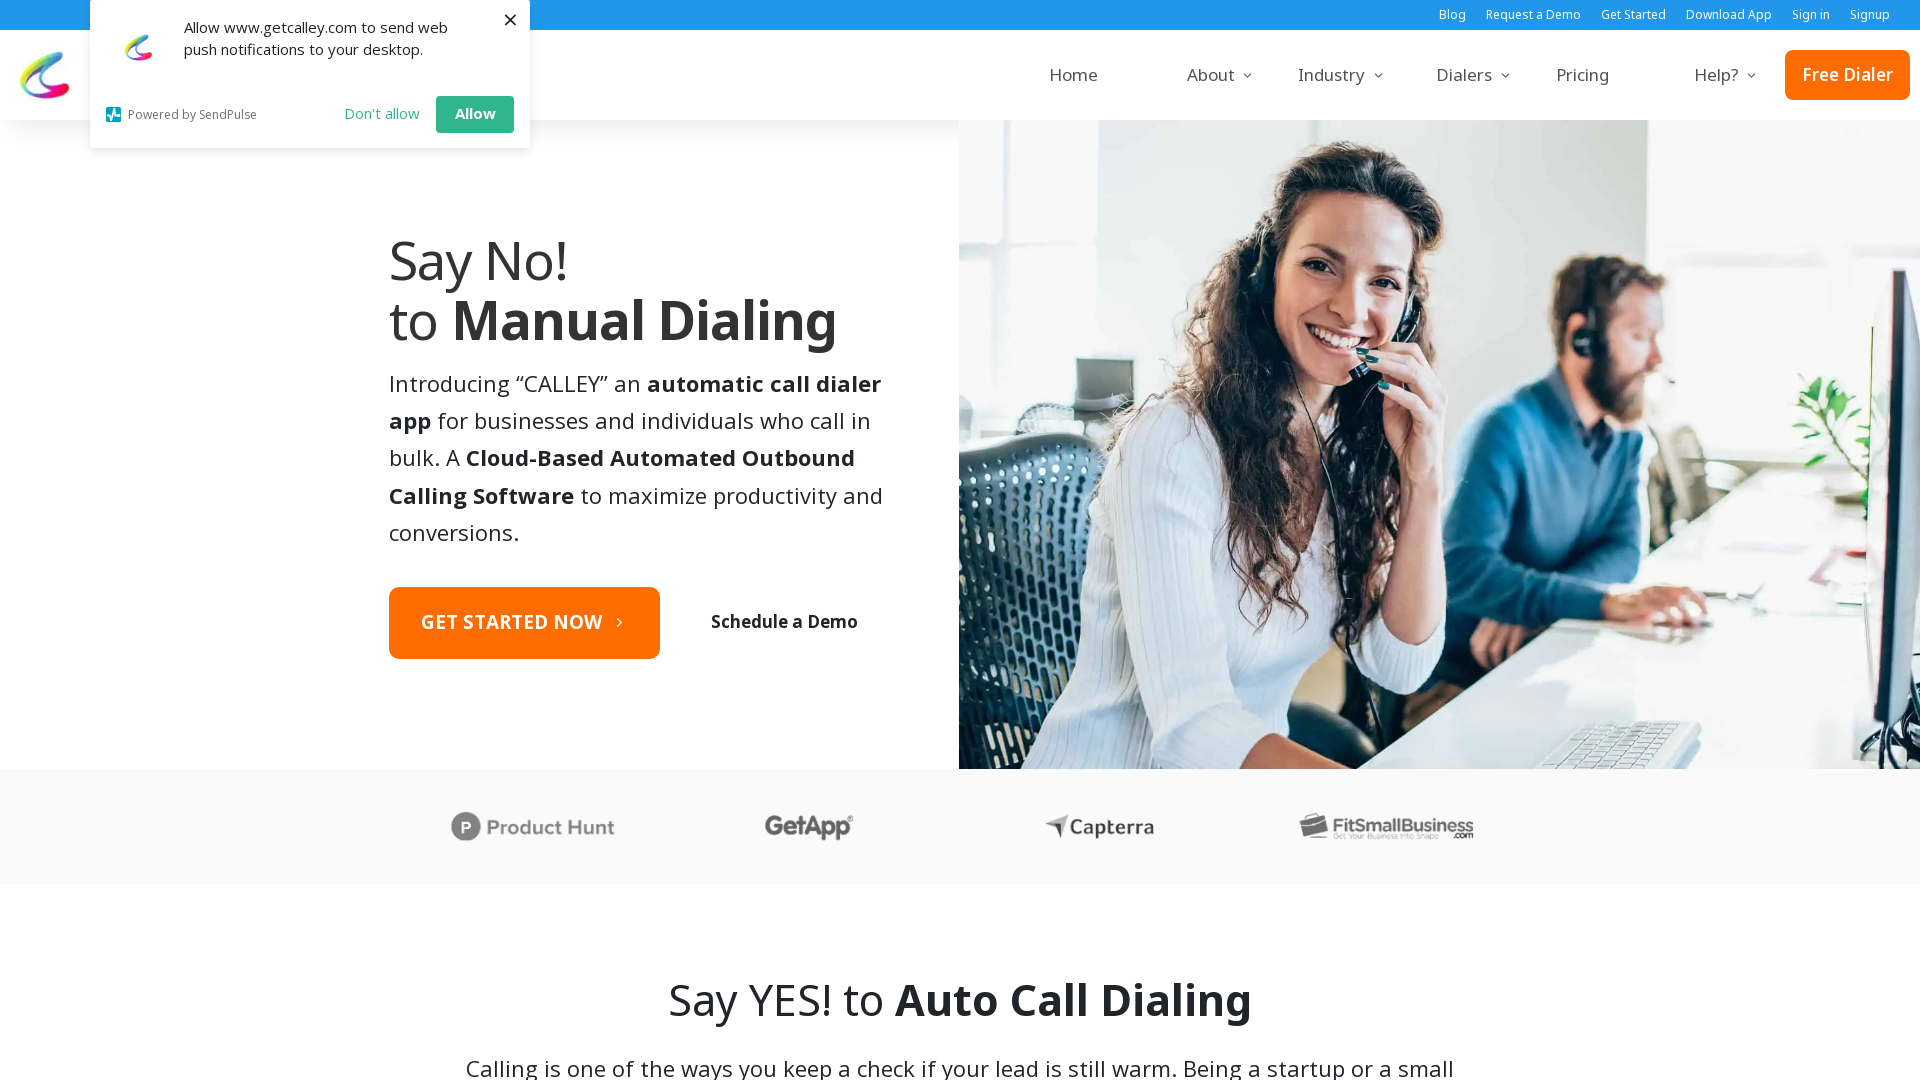

Navigated back to sitemap page
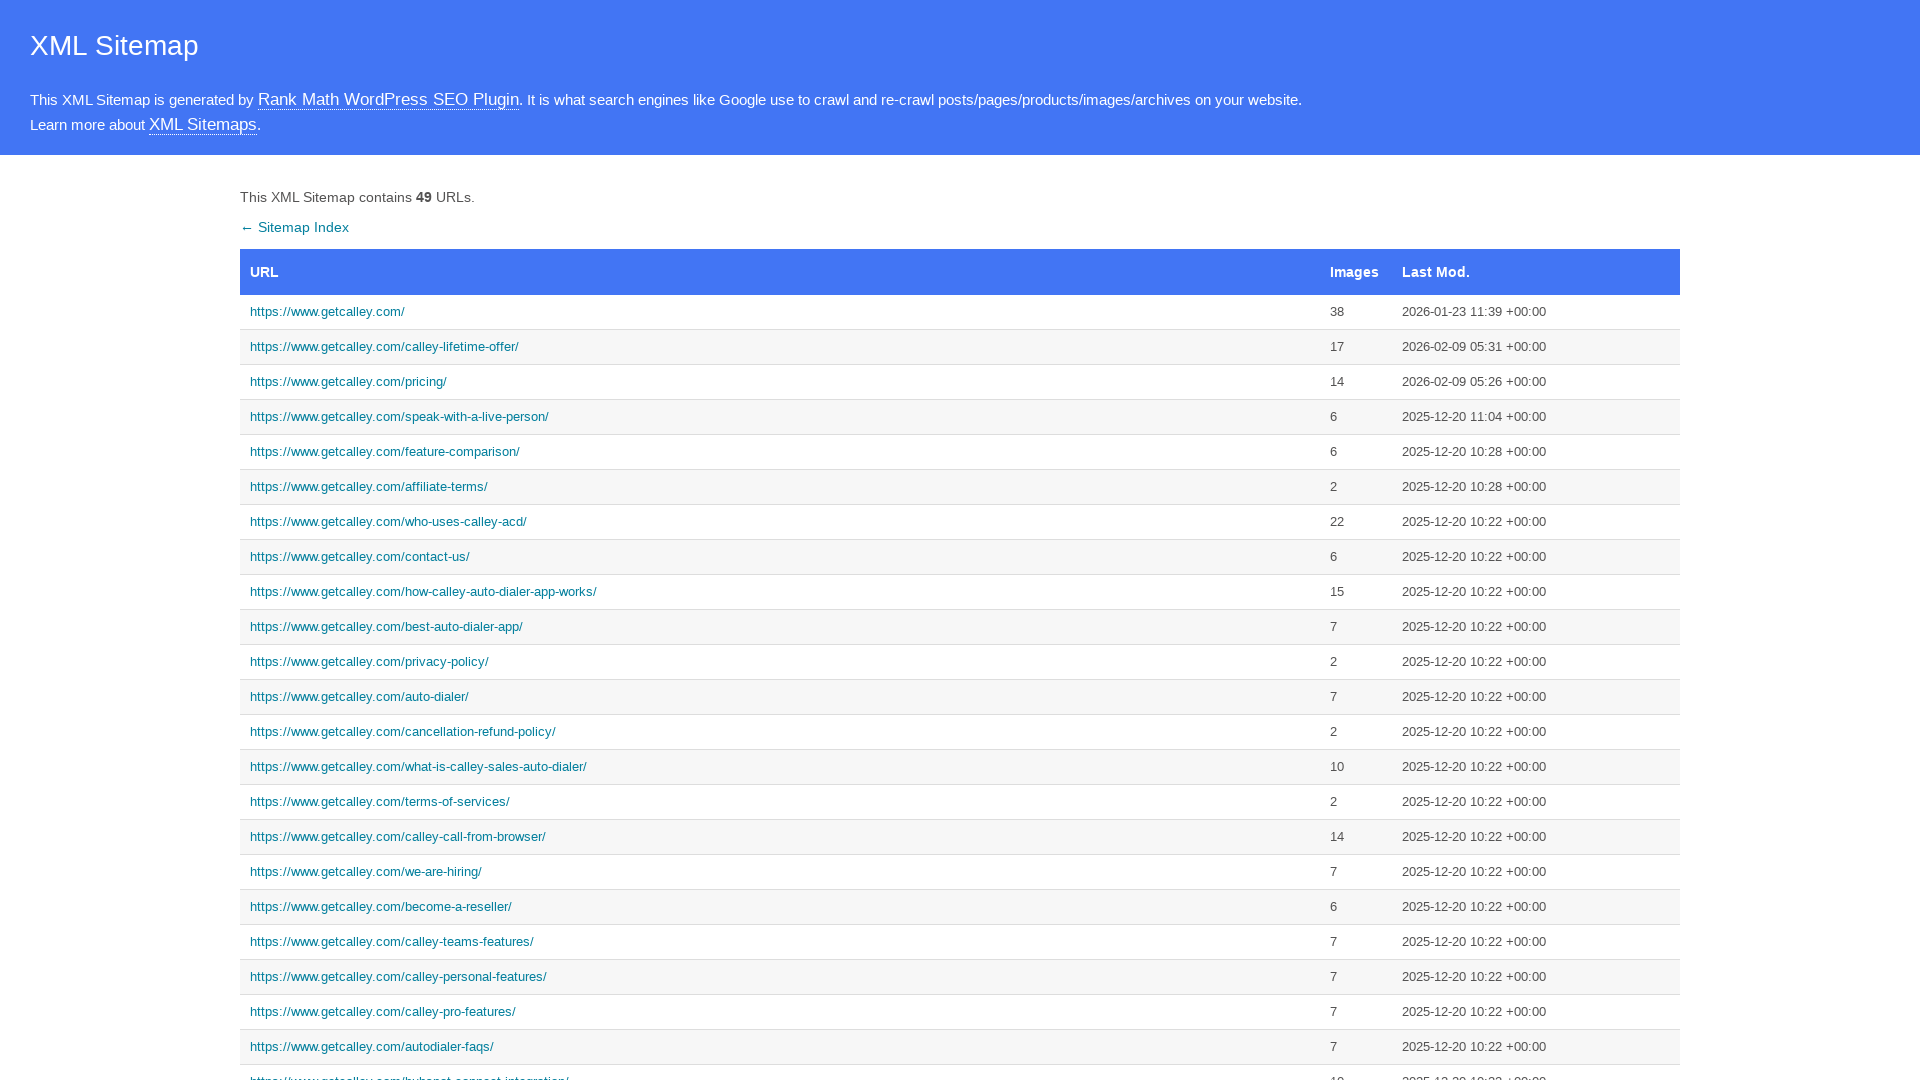

Navigated to sitemap page for resolution 1920x1080
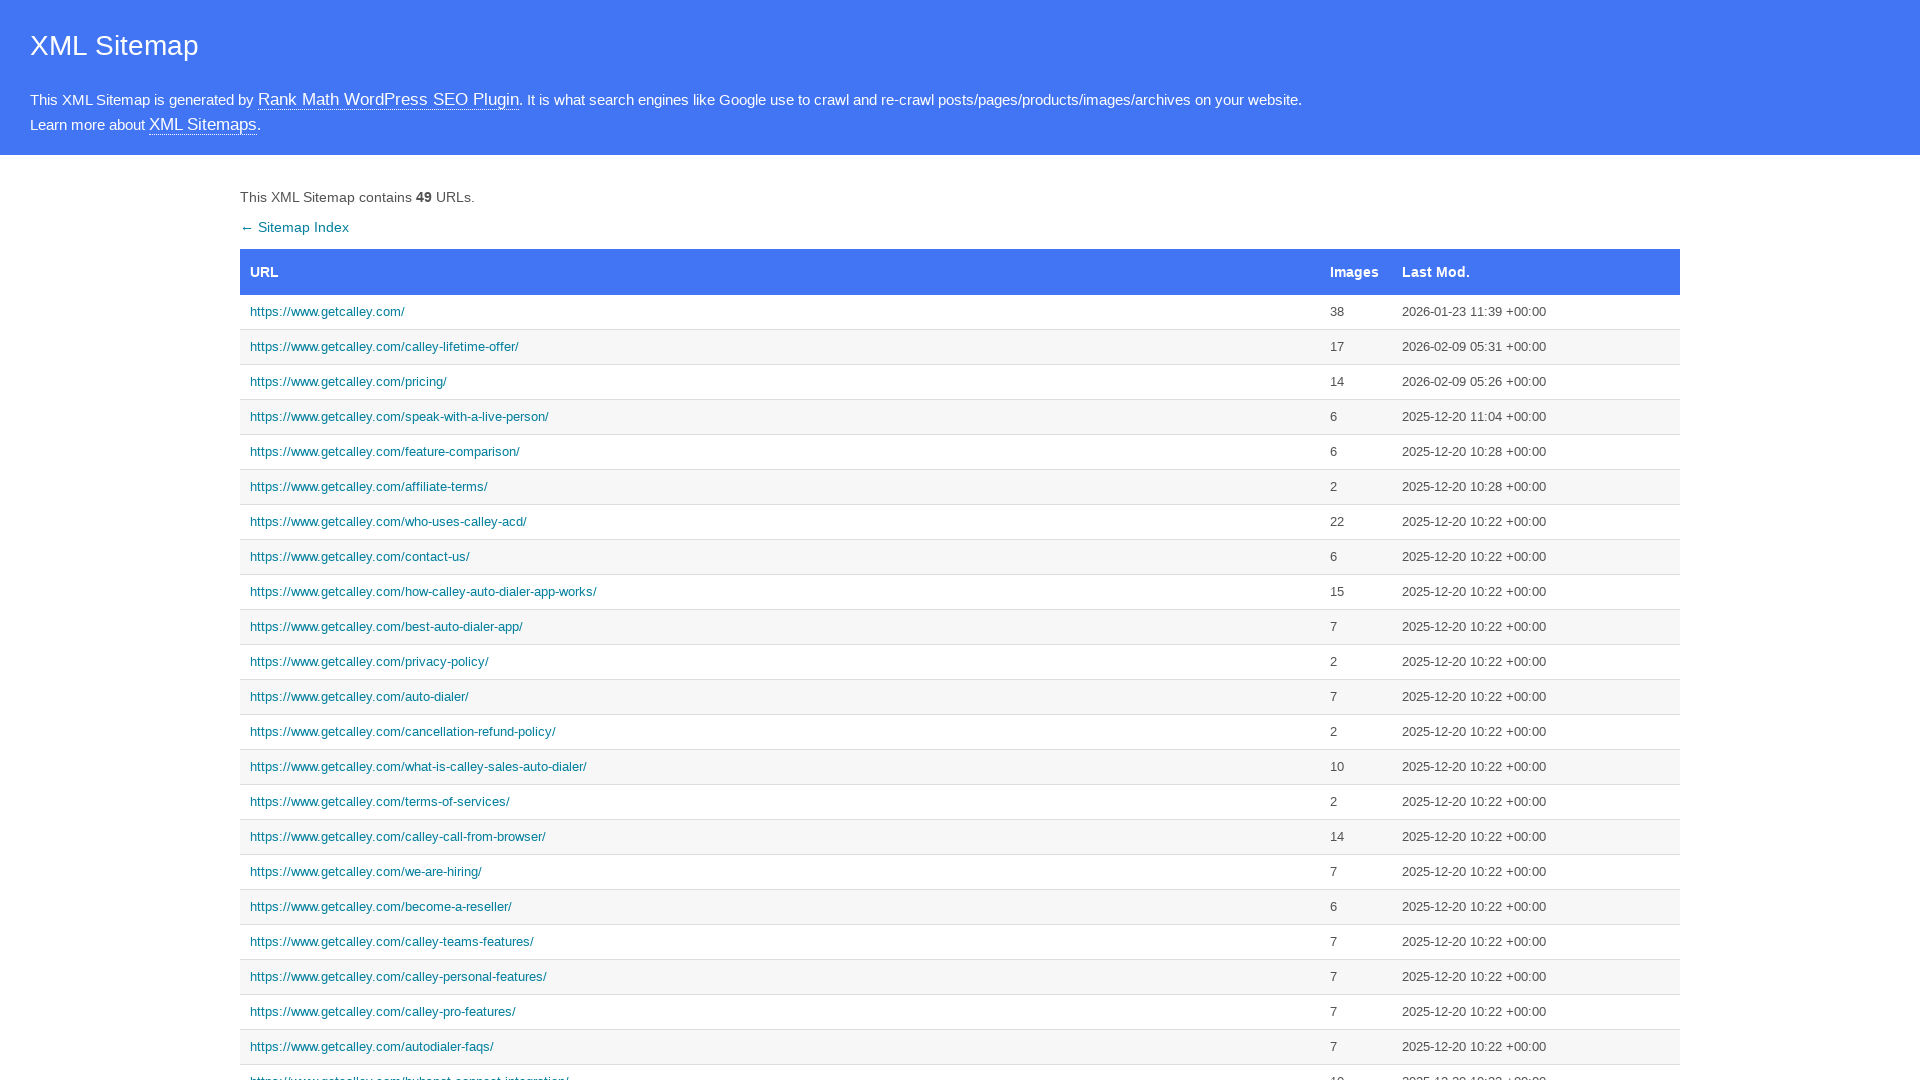

Clicked link to https://www.getcalley.com/calley-lifetime-offer/ in sitemap at (780, 347) on a:text-is('https://www.getcalley.com/calley-lifetime-offer/')
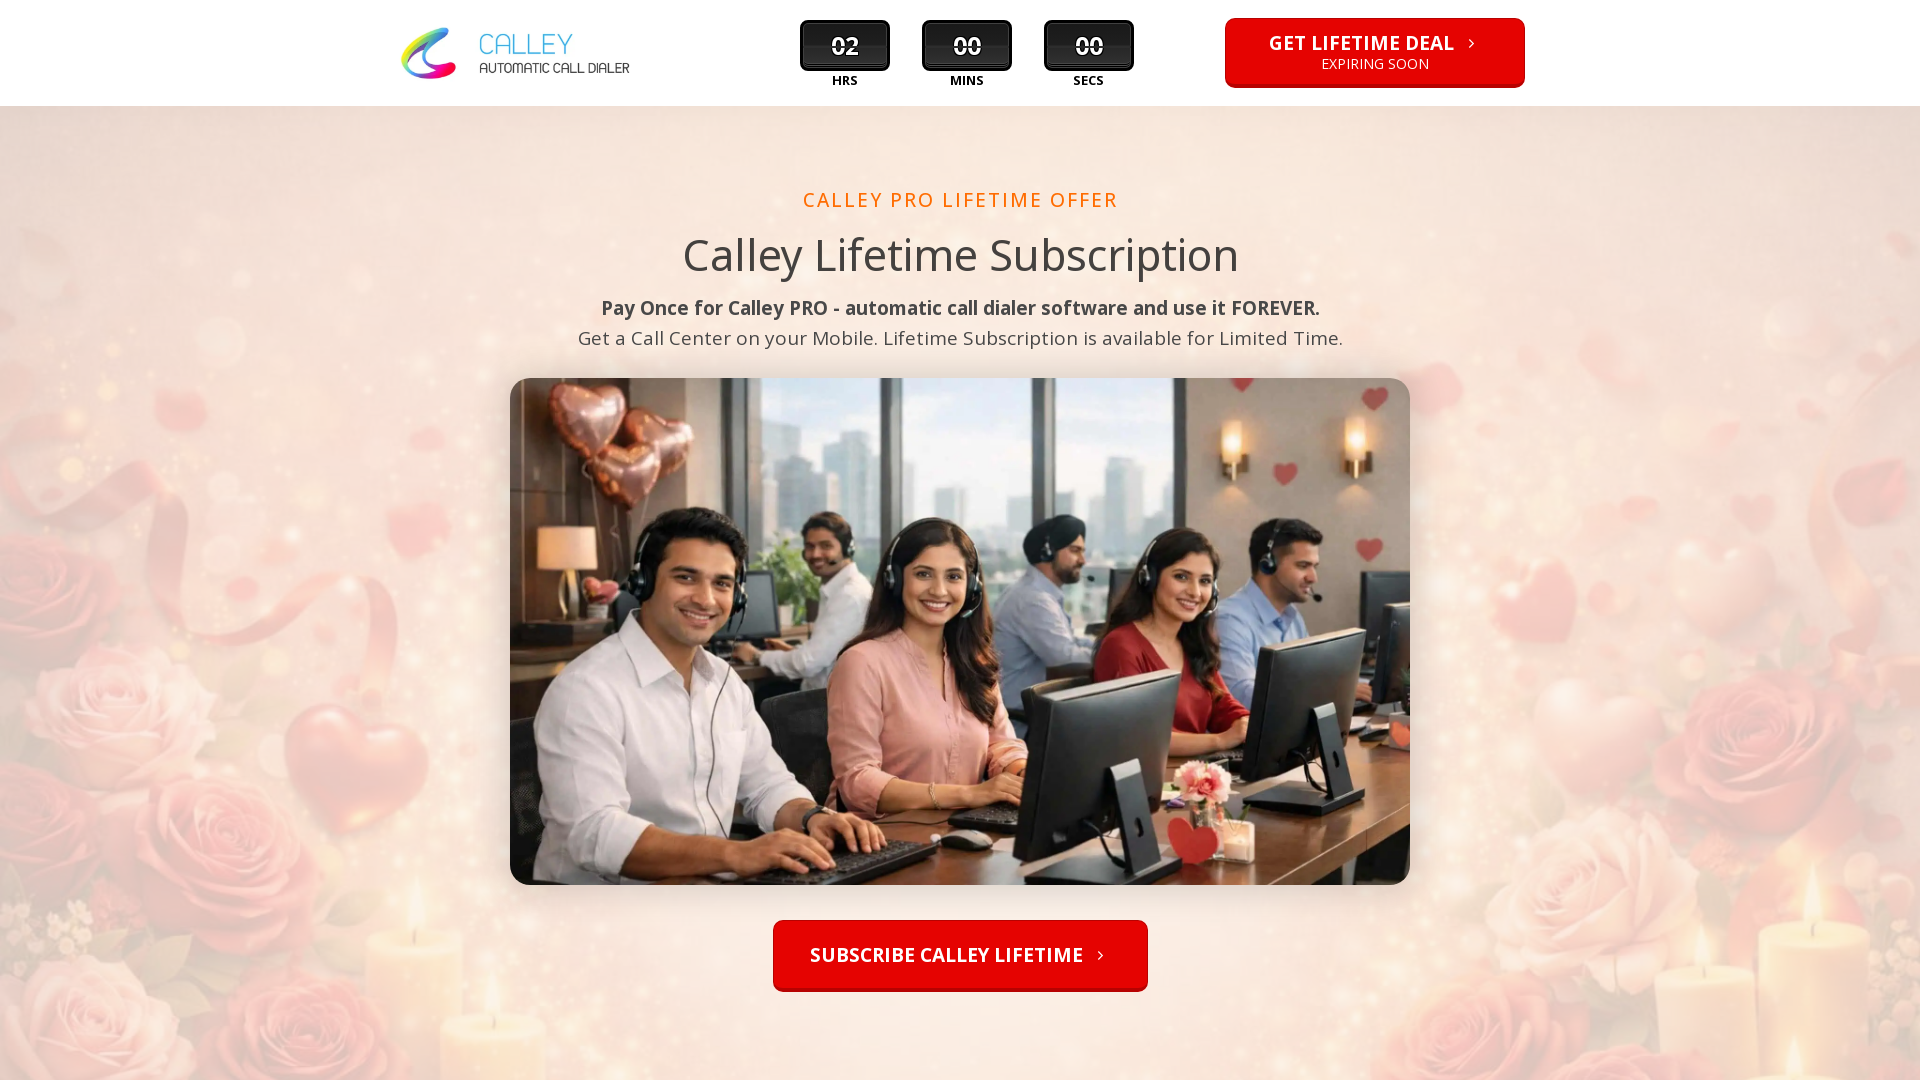

Set viewport size to 1920x1080
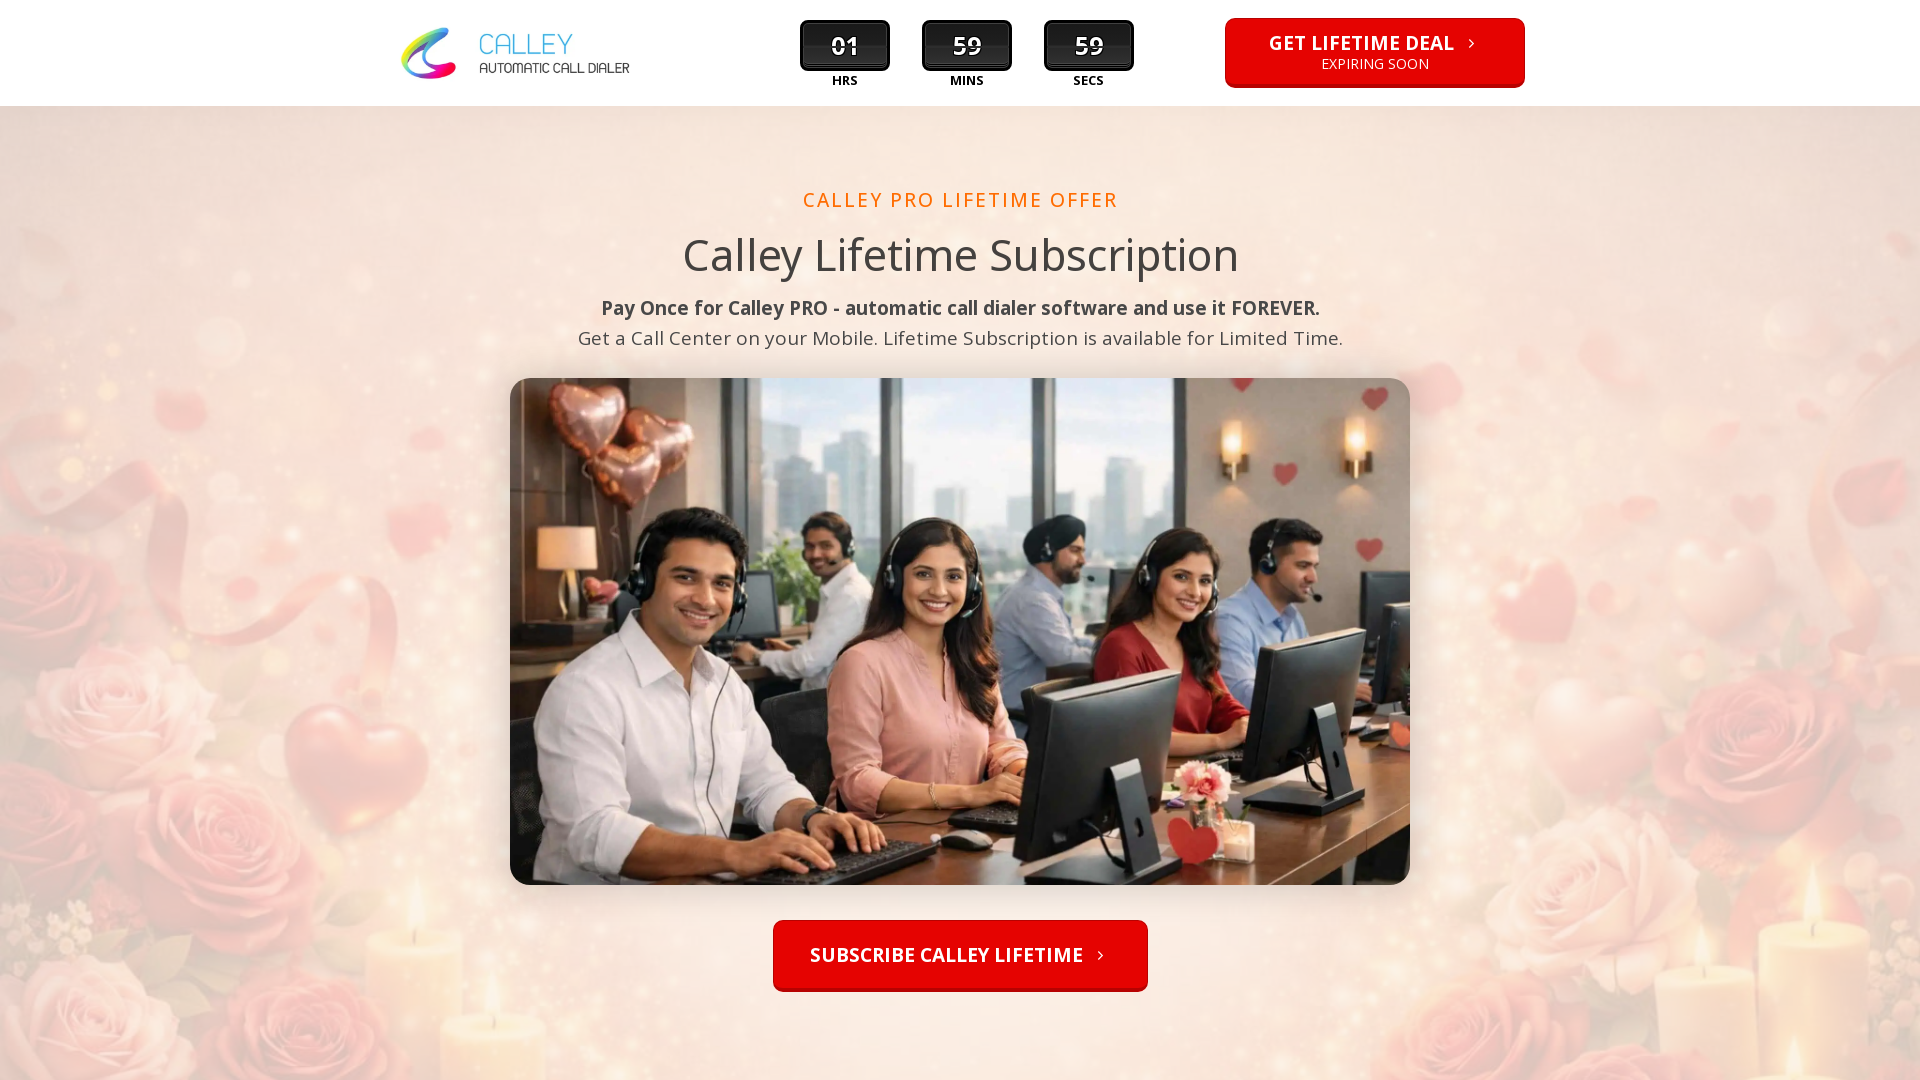

Page at https://www.getcalley.com/calley-lifetime-offer/ loaded completely at 1920x1080
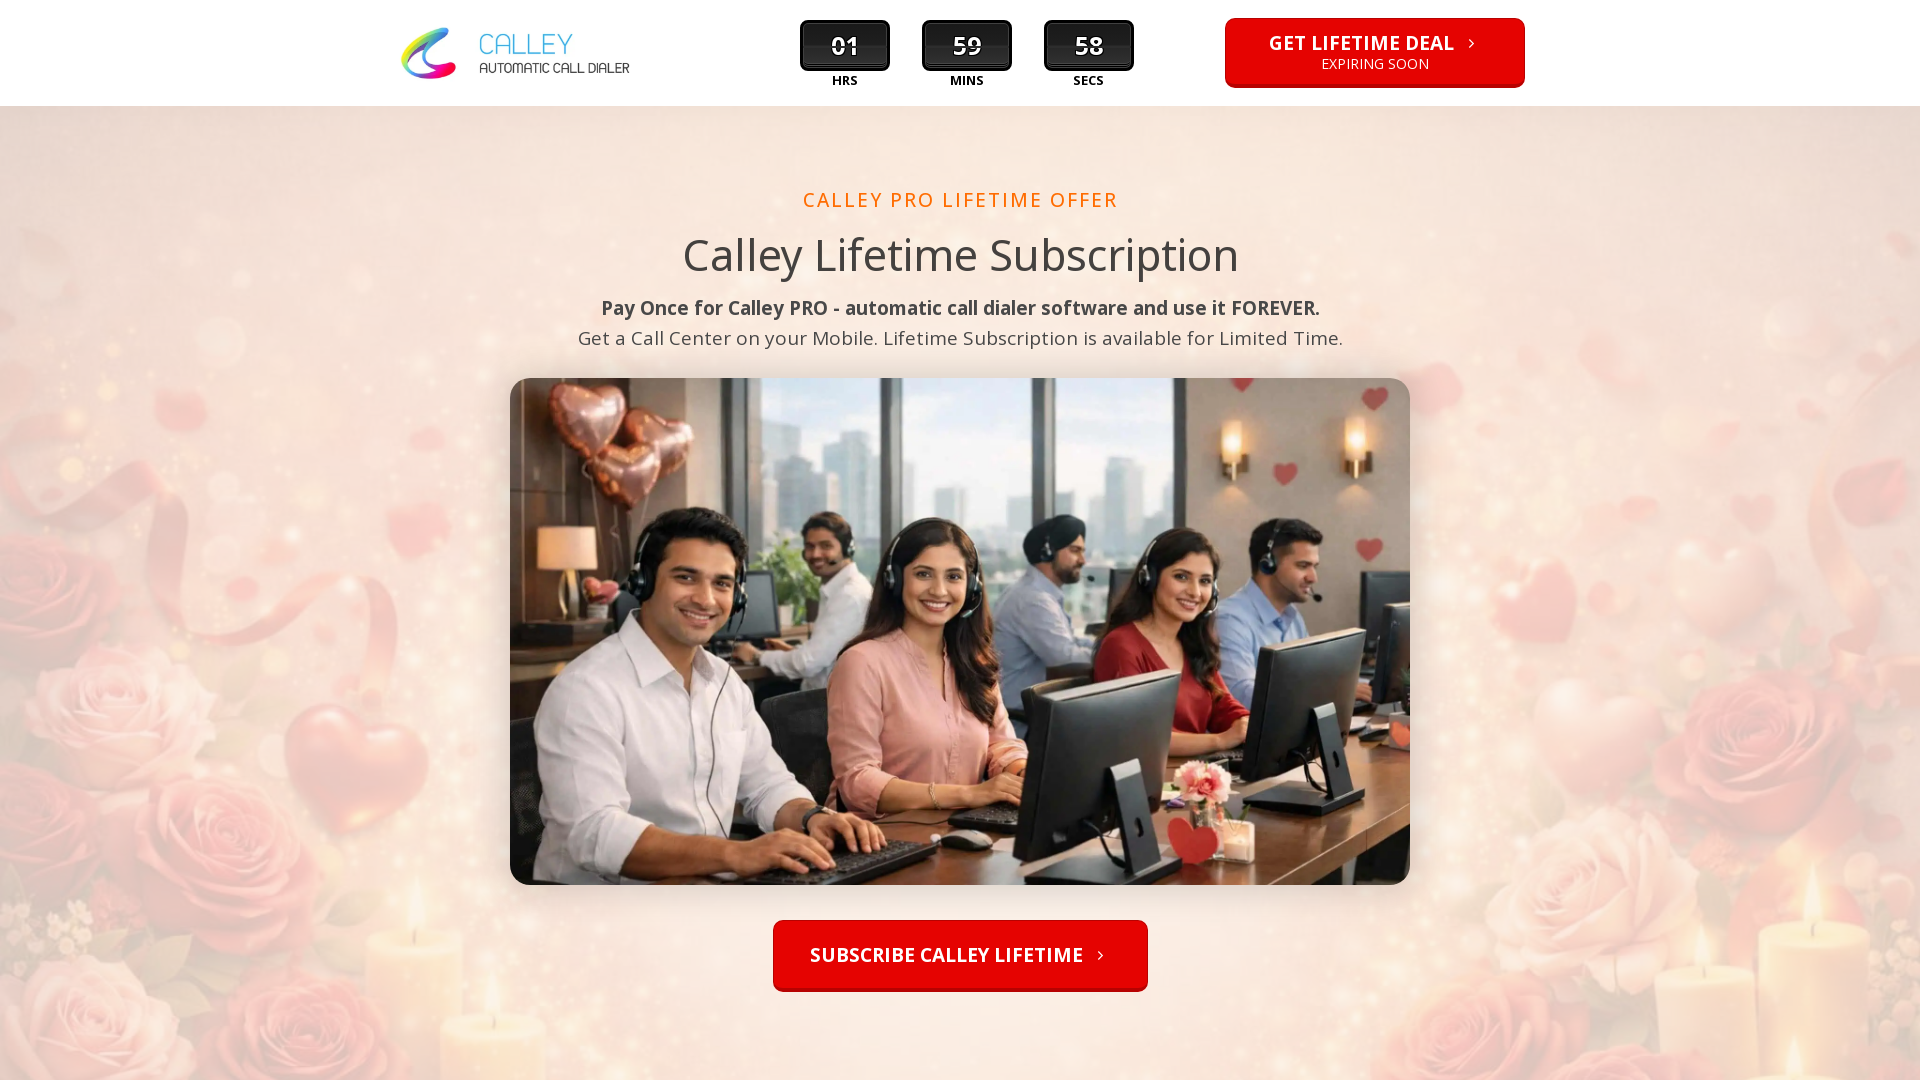

Navigated back to sitemap page
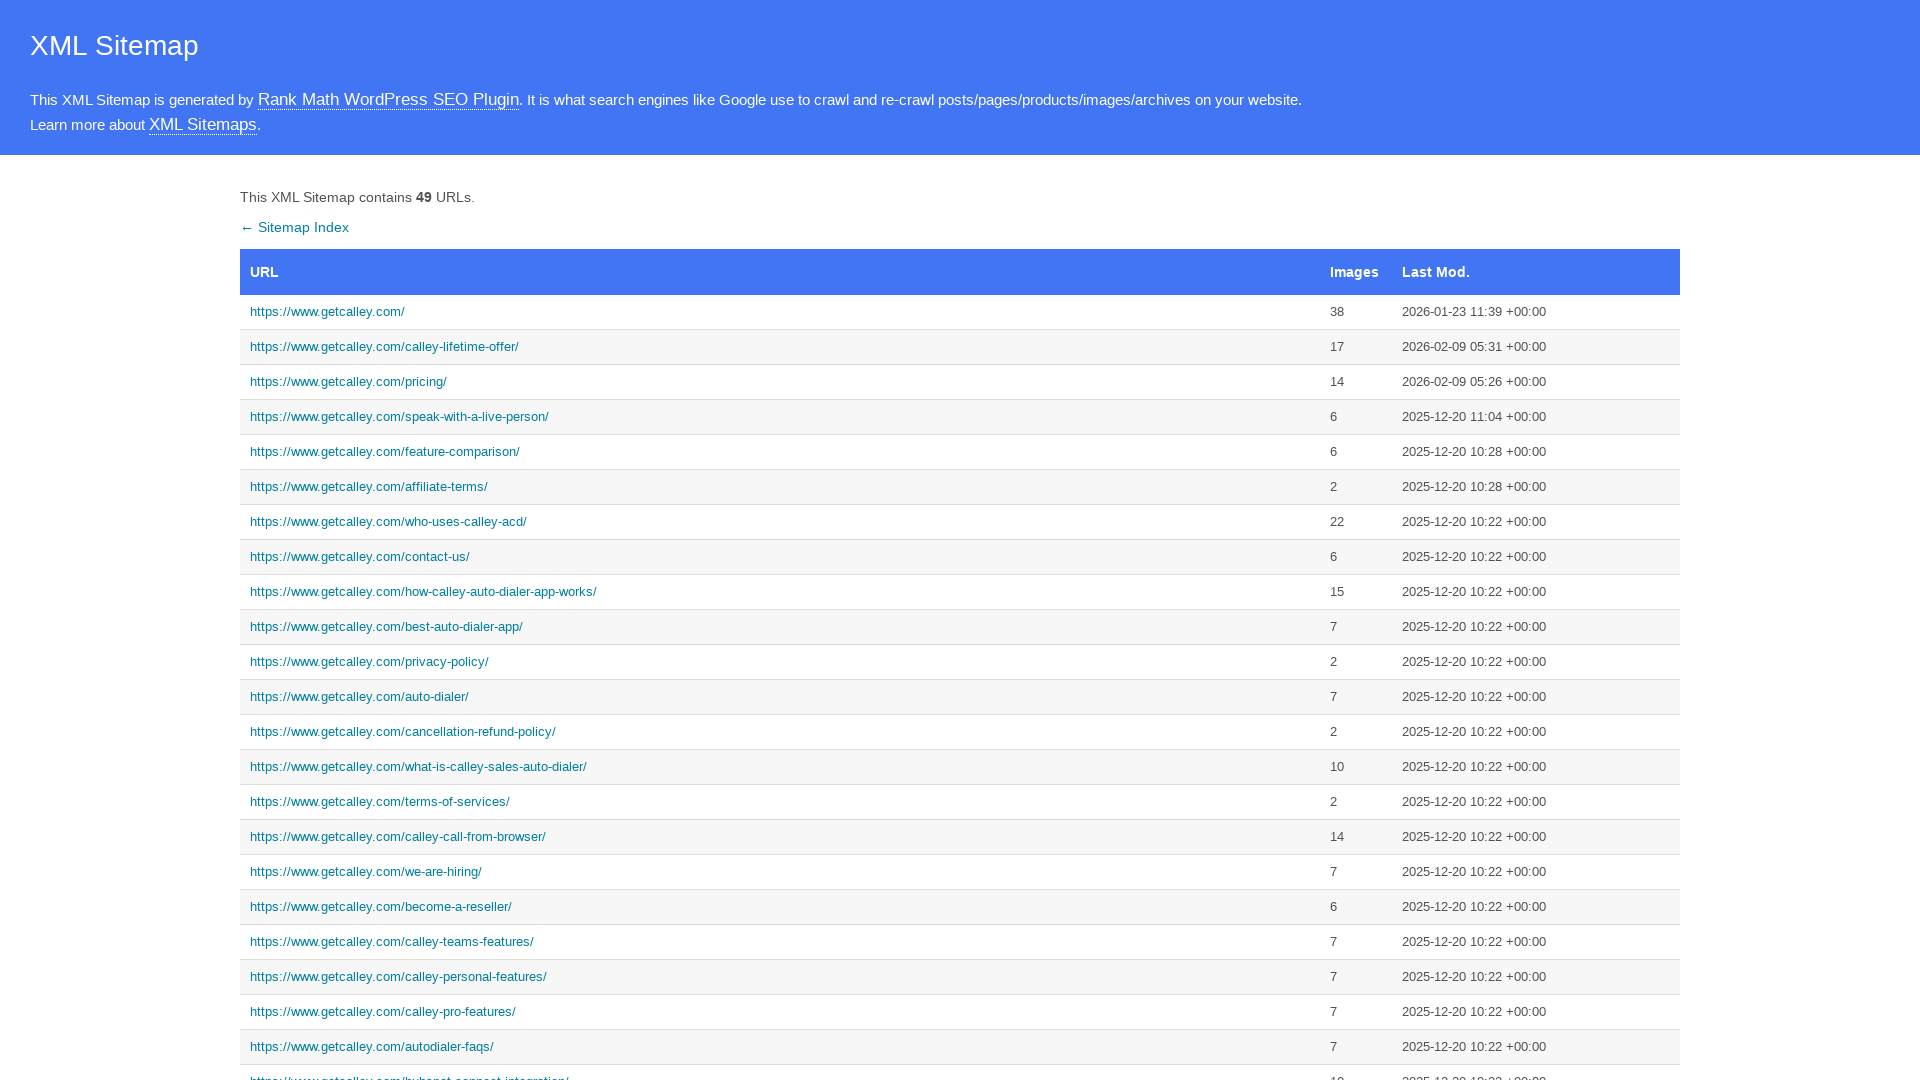

Navigated to sitemap page for resolution 1920x1080
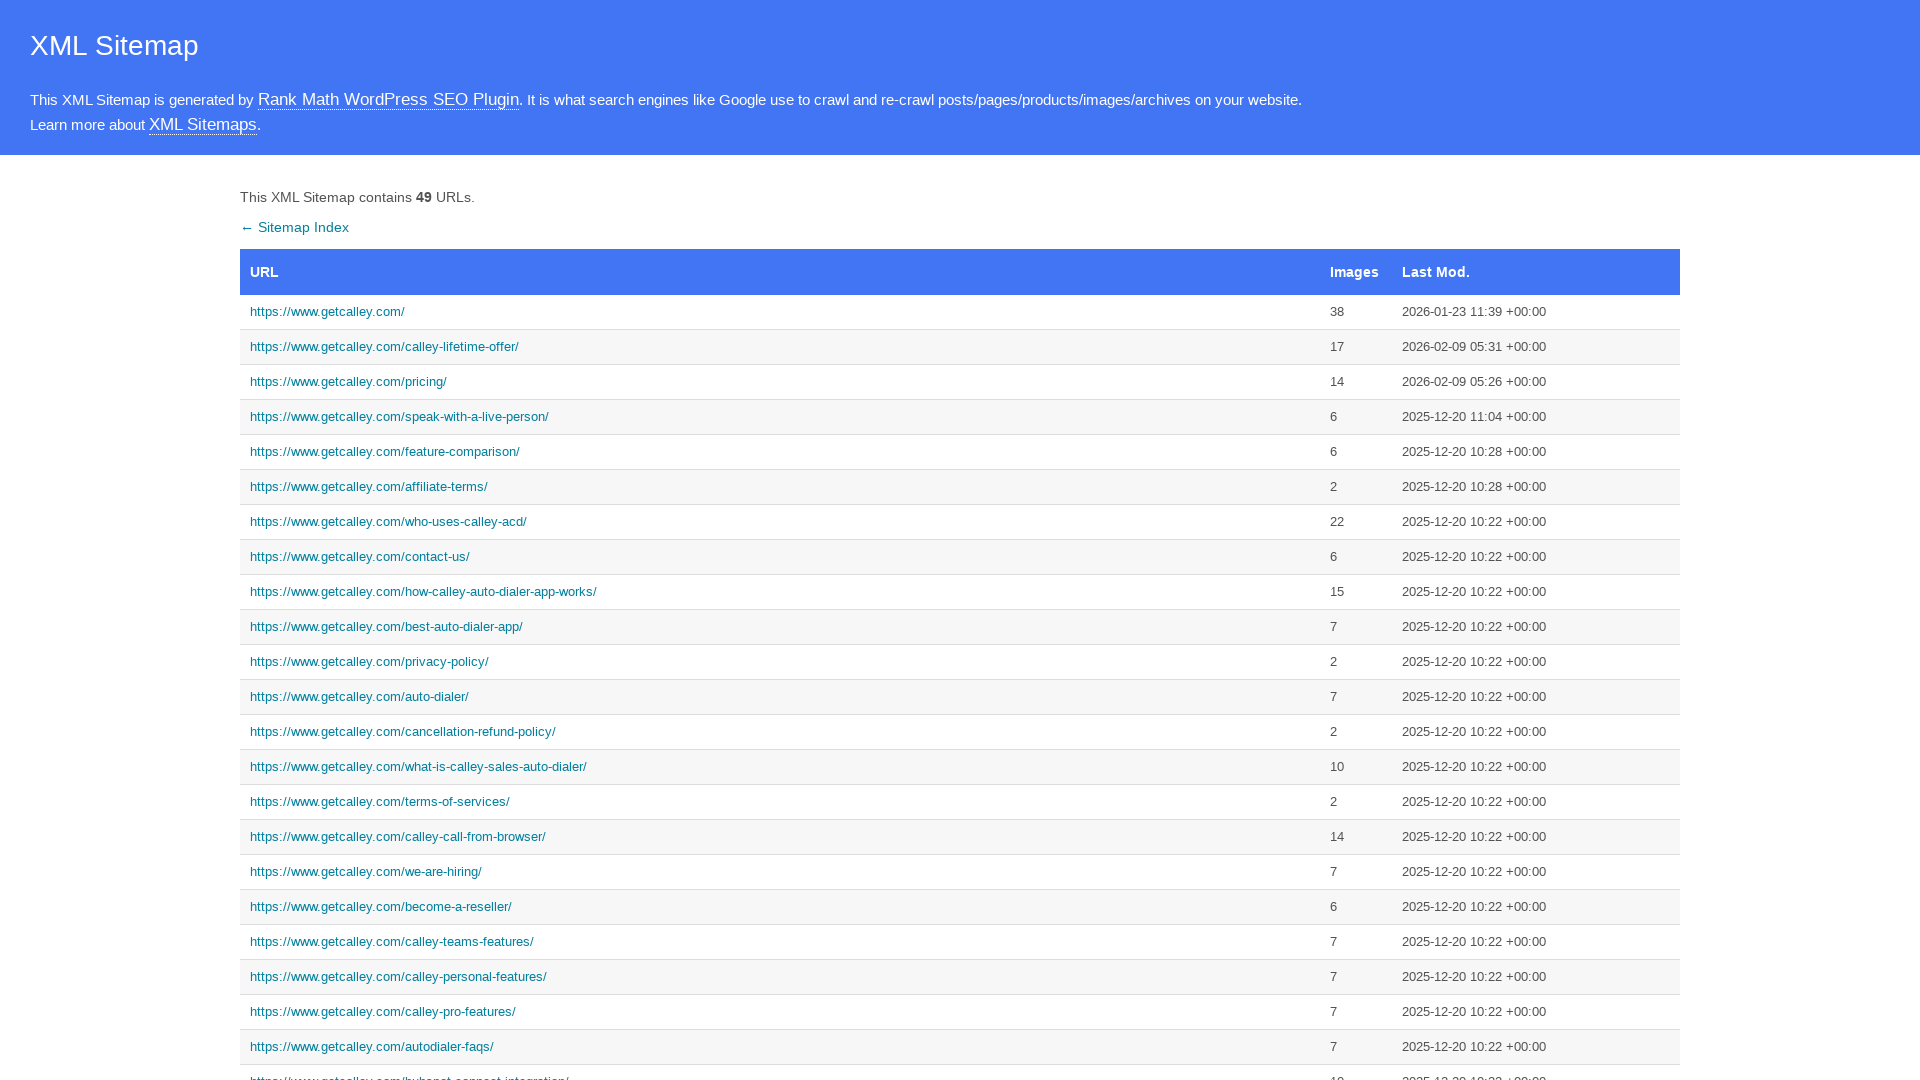

Clicked link to https://www.getcalley.com/see-a-demo/ in sitemap at (780, 622) on a:text-is('https://www.getcalley.com/see-a-demo/')
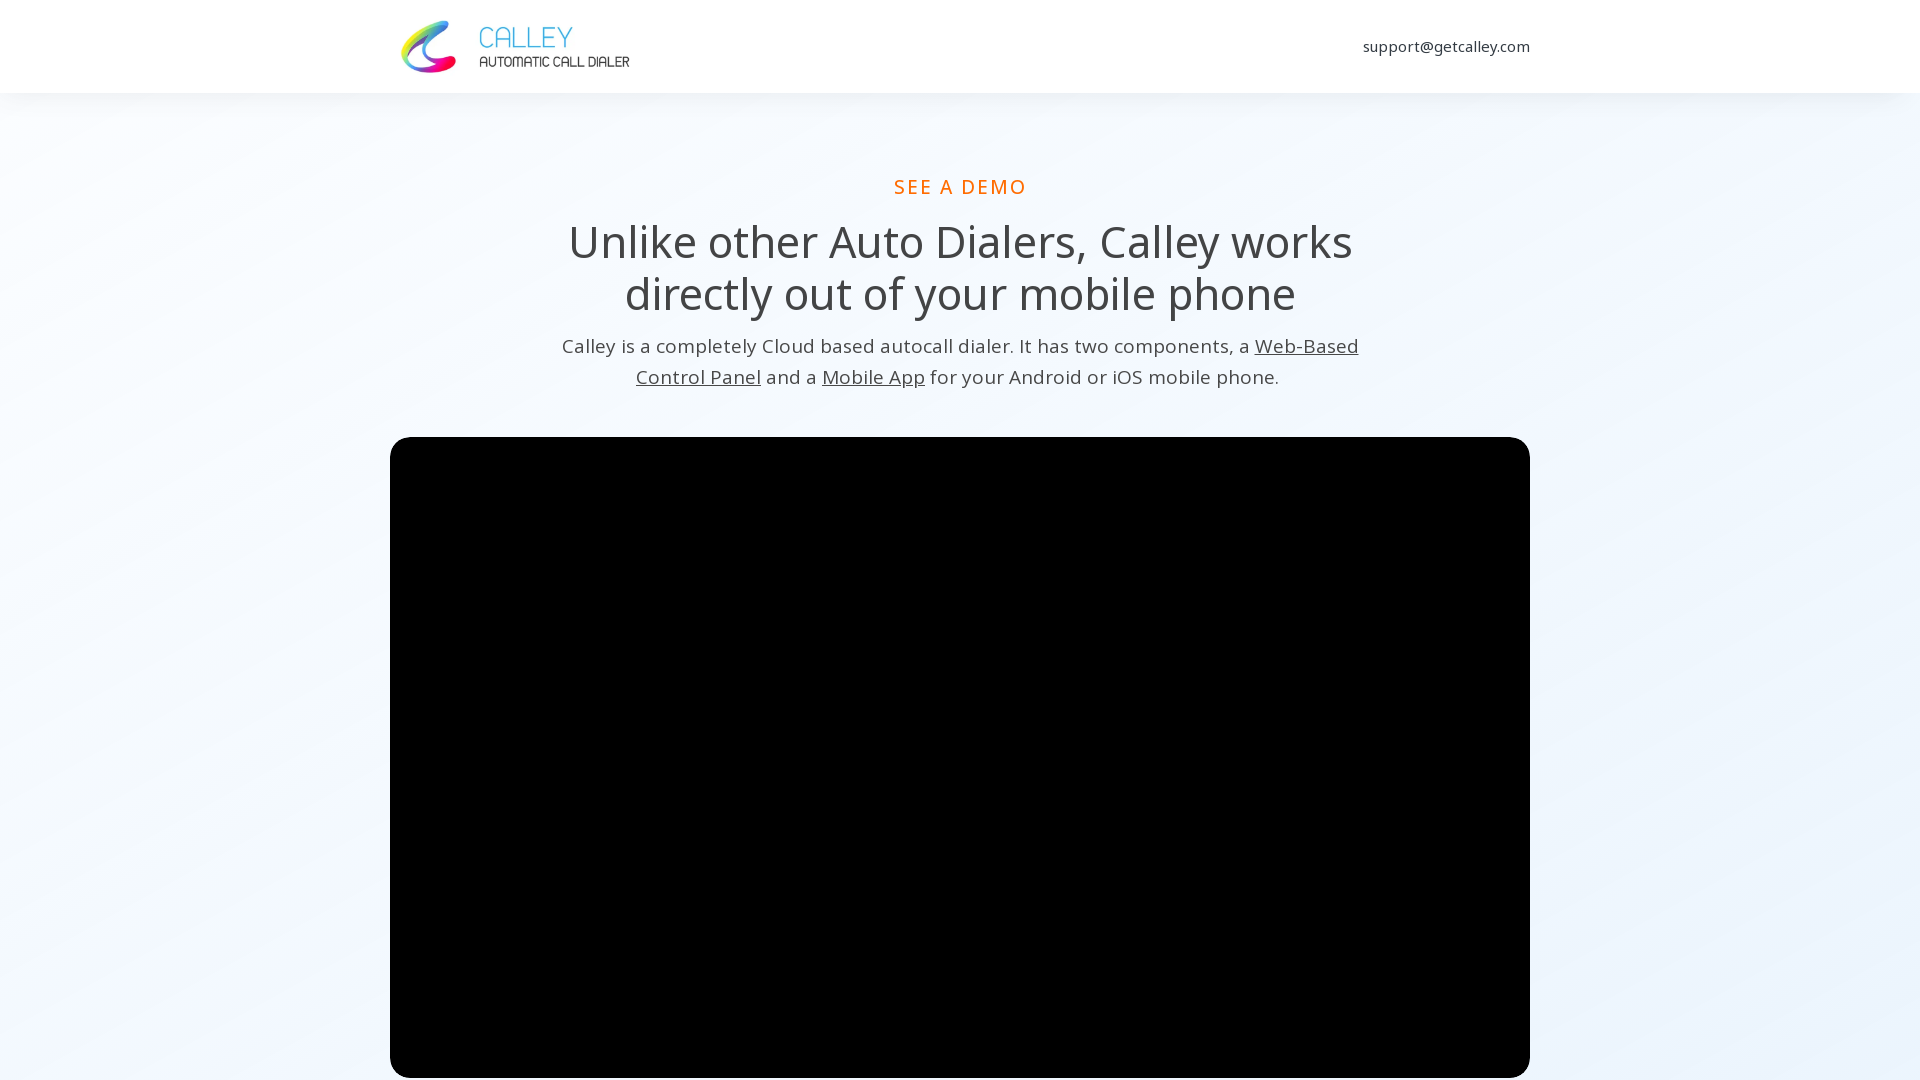

Set viewport size to 1920x1080
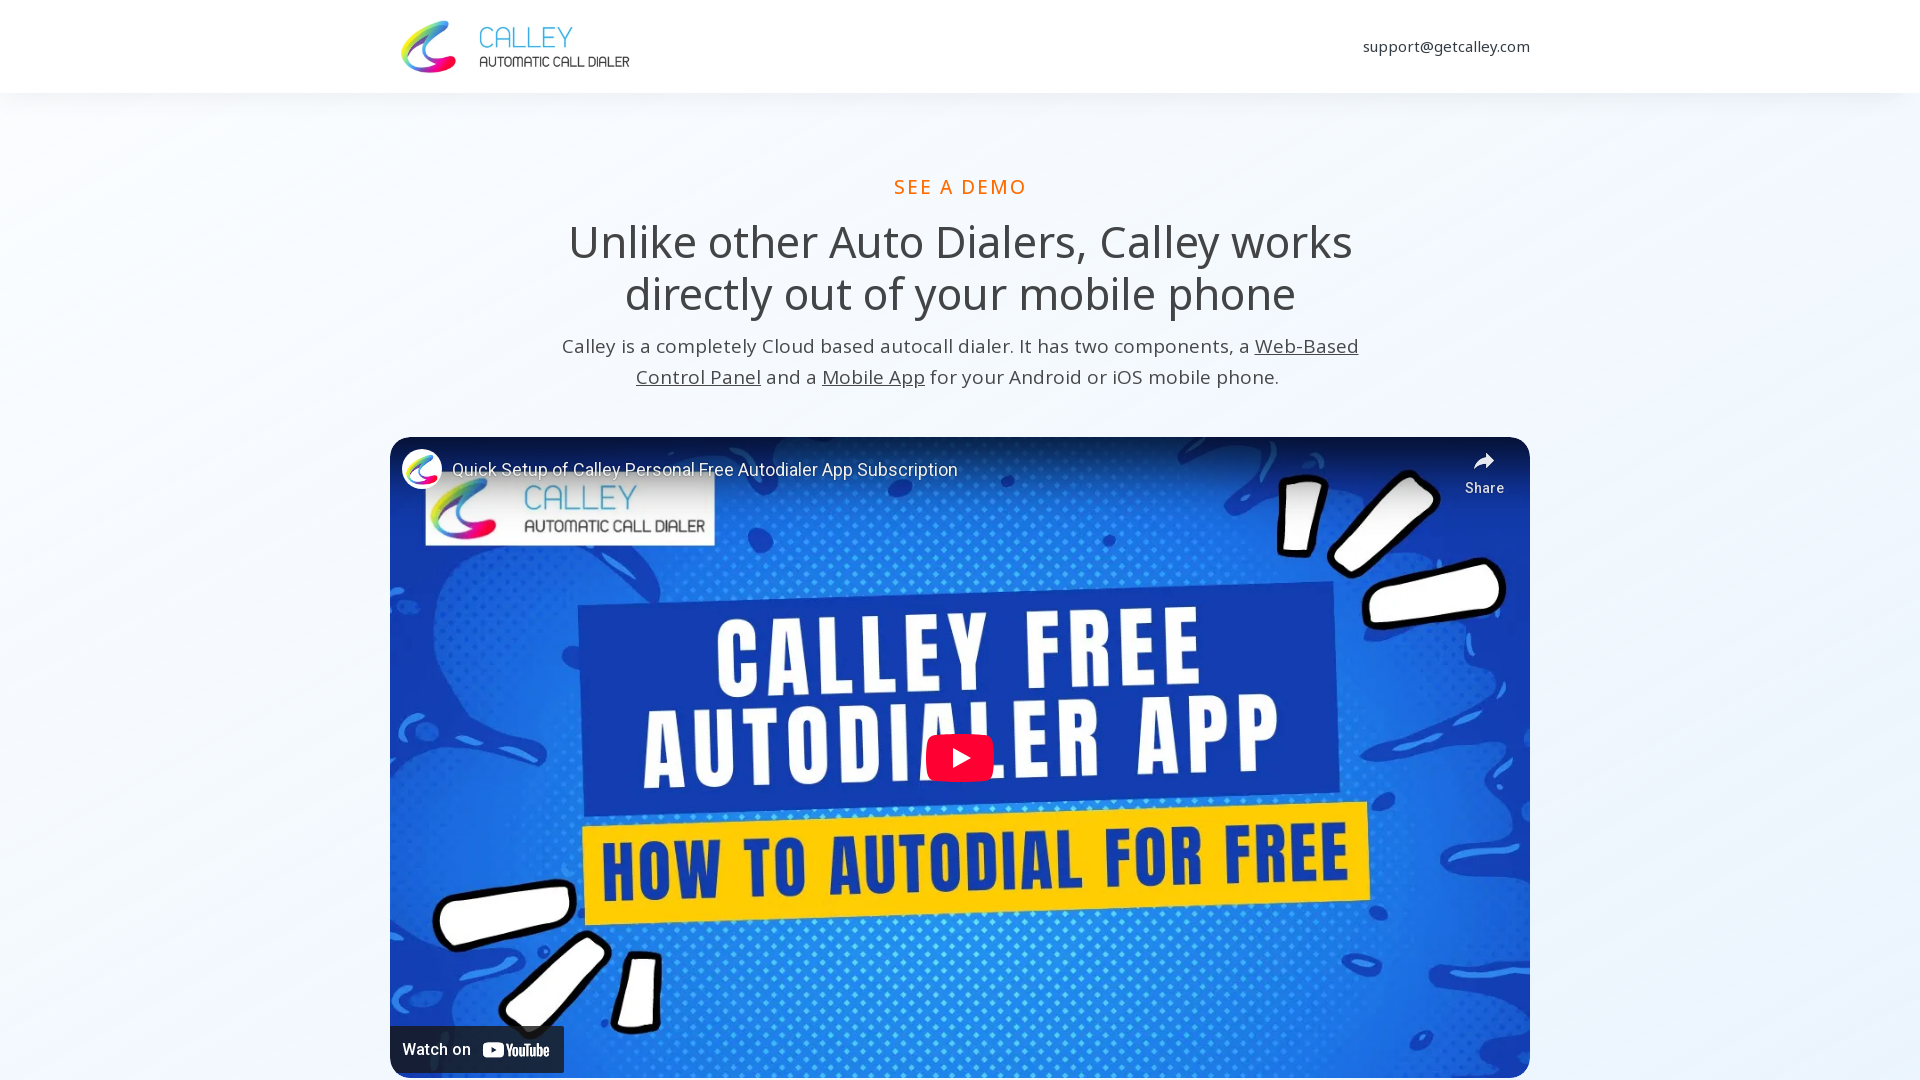

Page at https://www.getcalley.com/see-a-demo/ loaded completely at 1920x1080
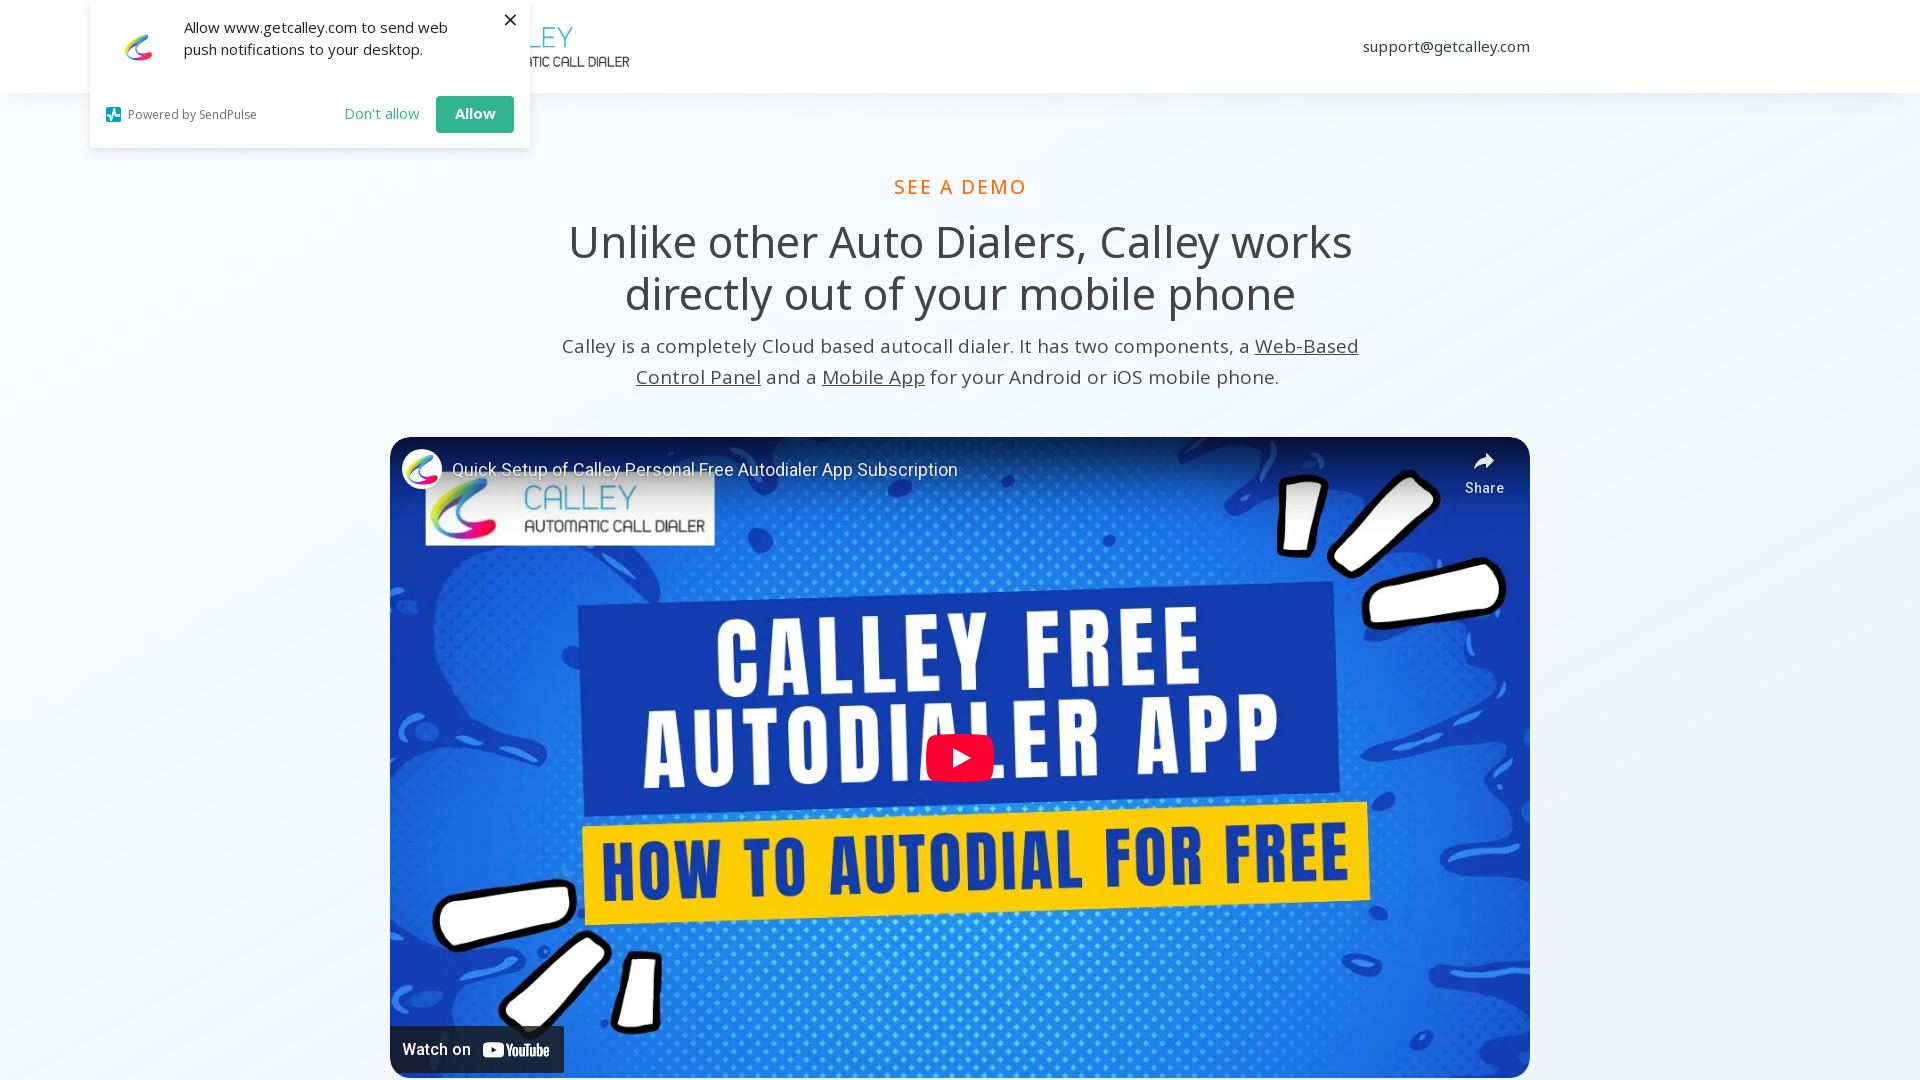

Navigated back to sitemap page
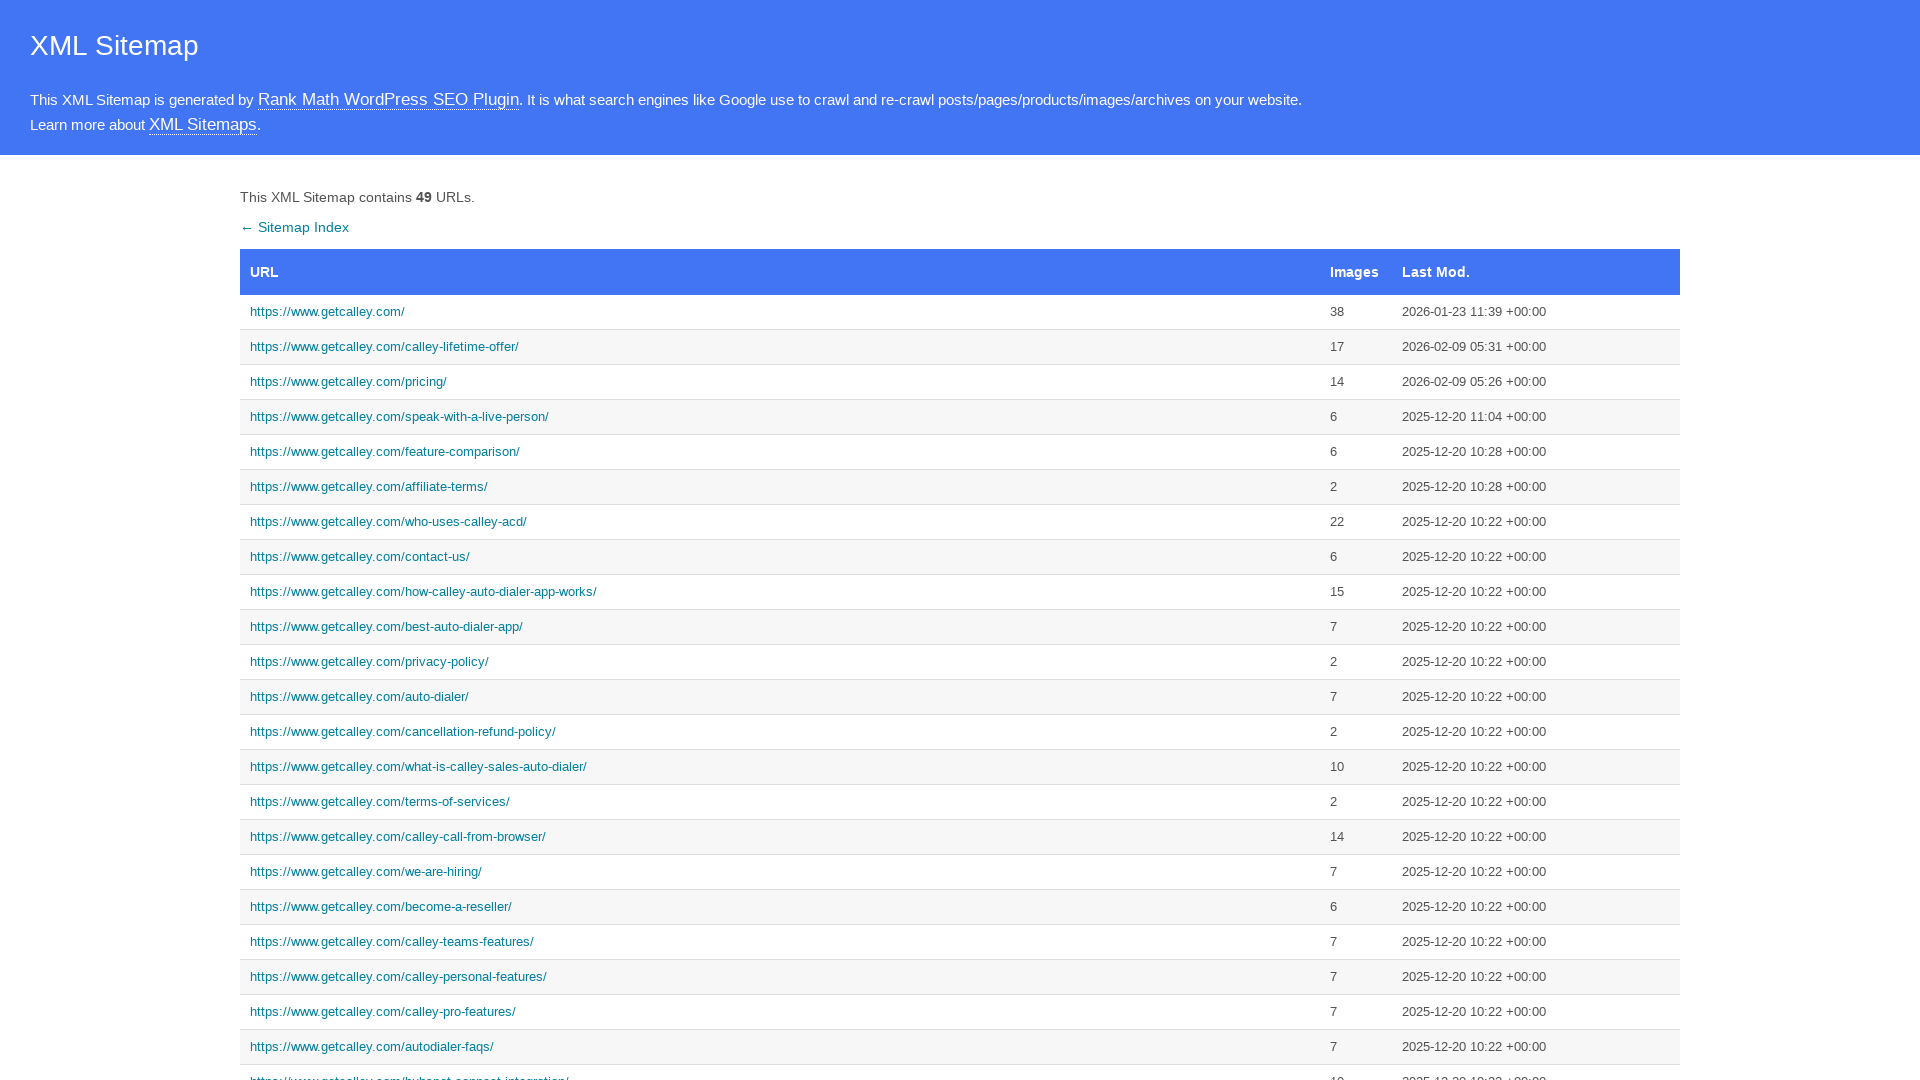

Navigated to sitemap page for resolution 1920x1080
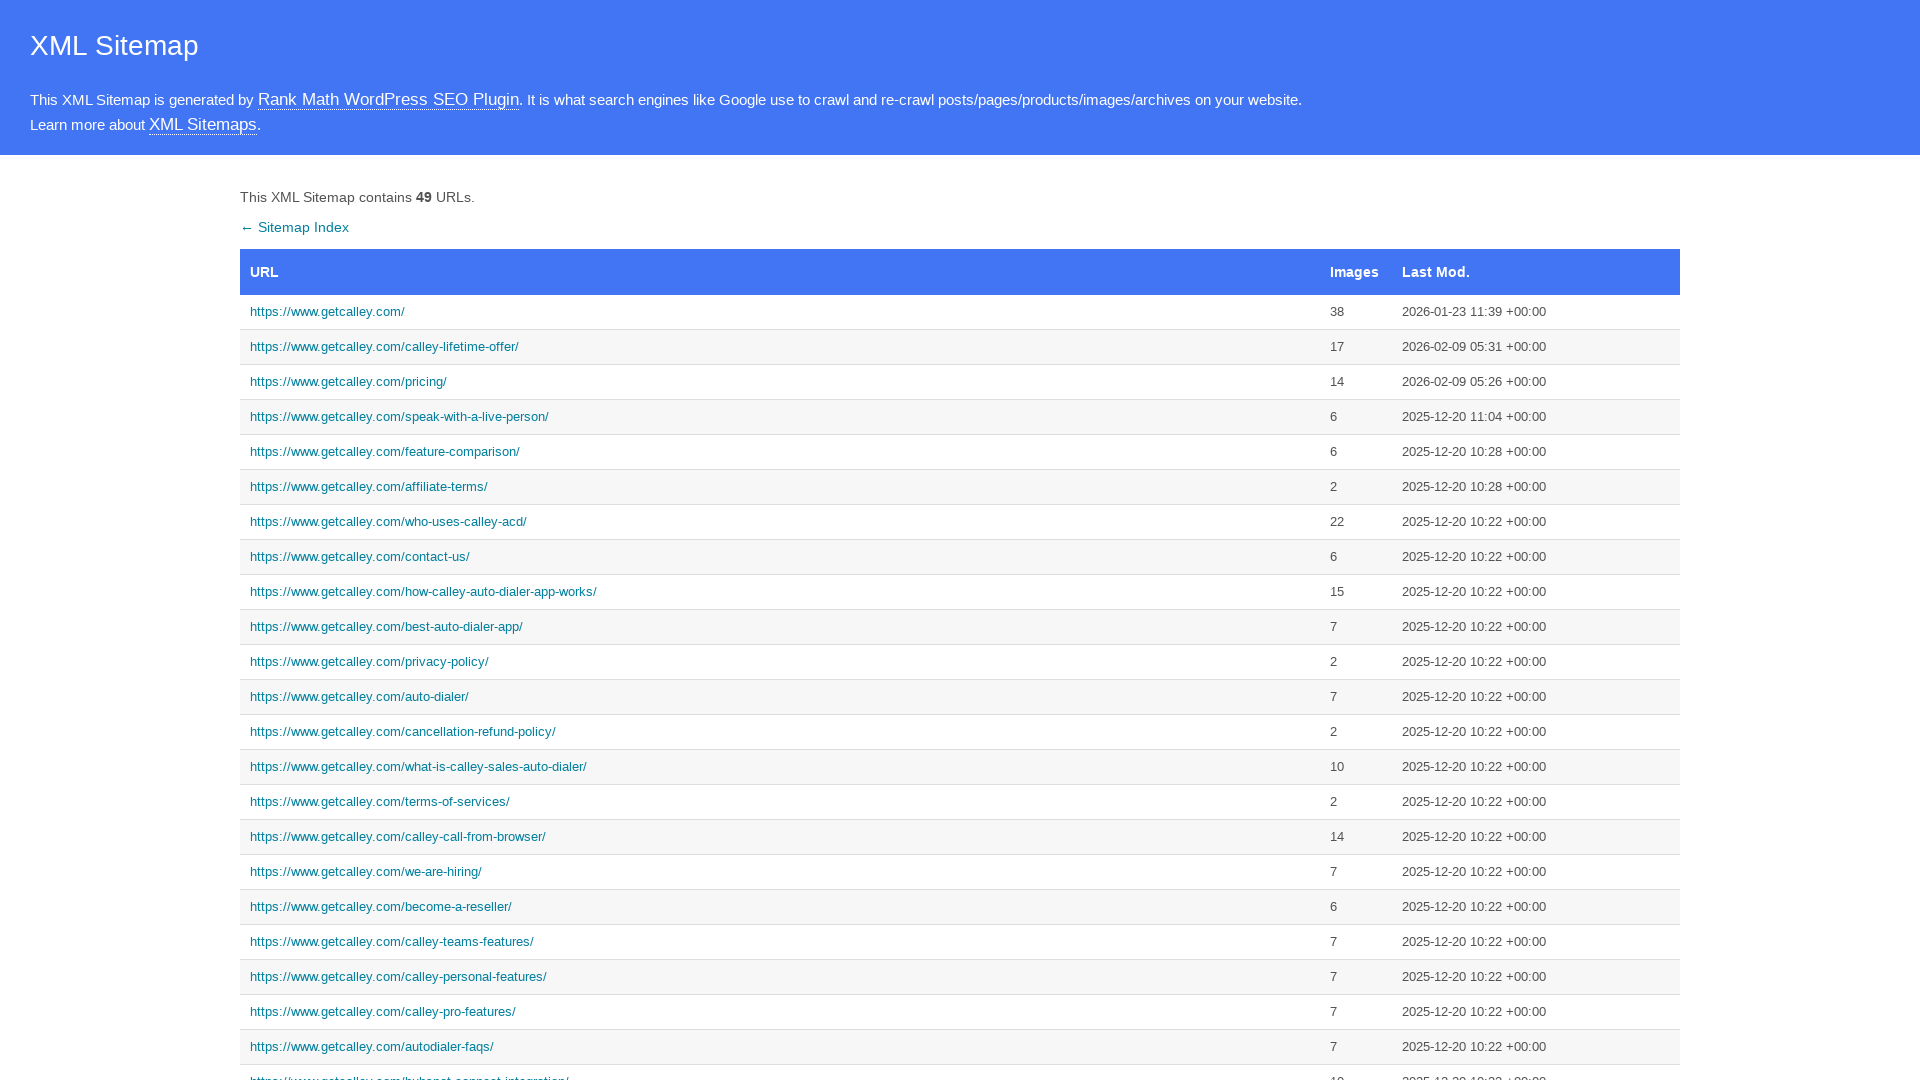

Clicked link to https://www.getcalley.com/calley-teams-features/ in sitemap at (780, 942) on a:text-is('https://www.getcalley.com/calley-teams-features/')
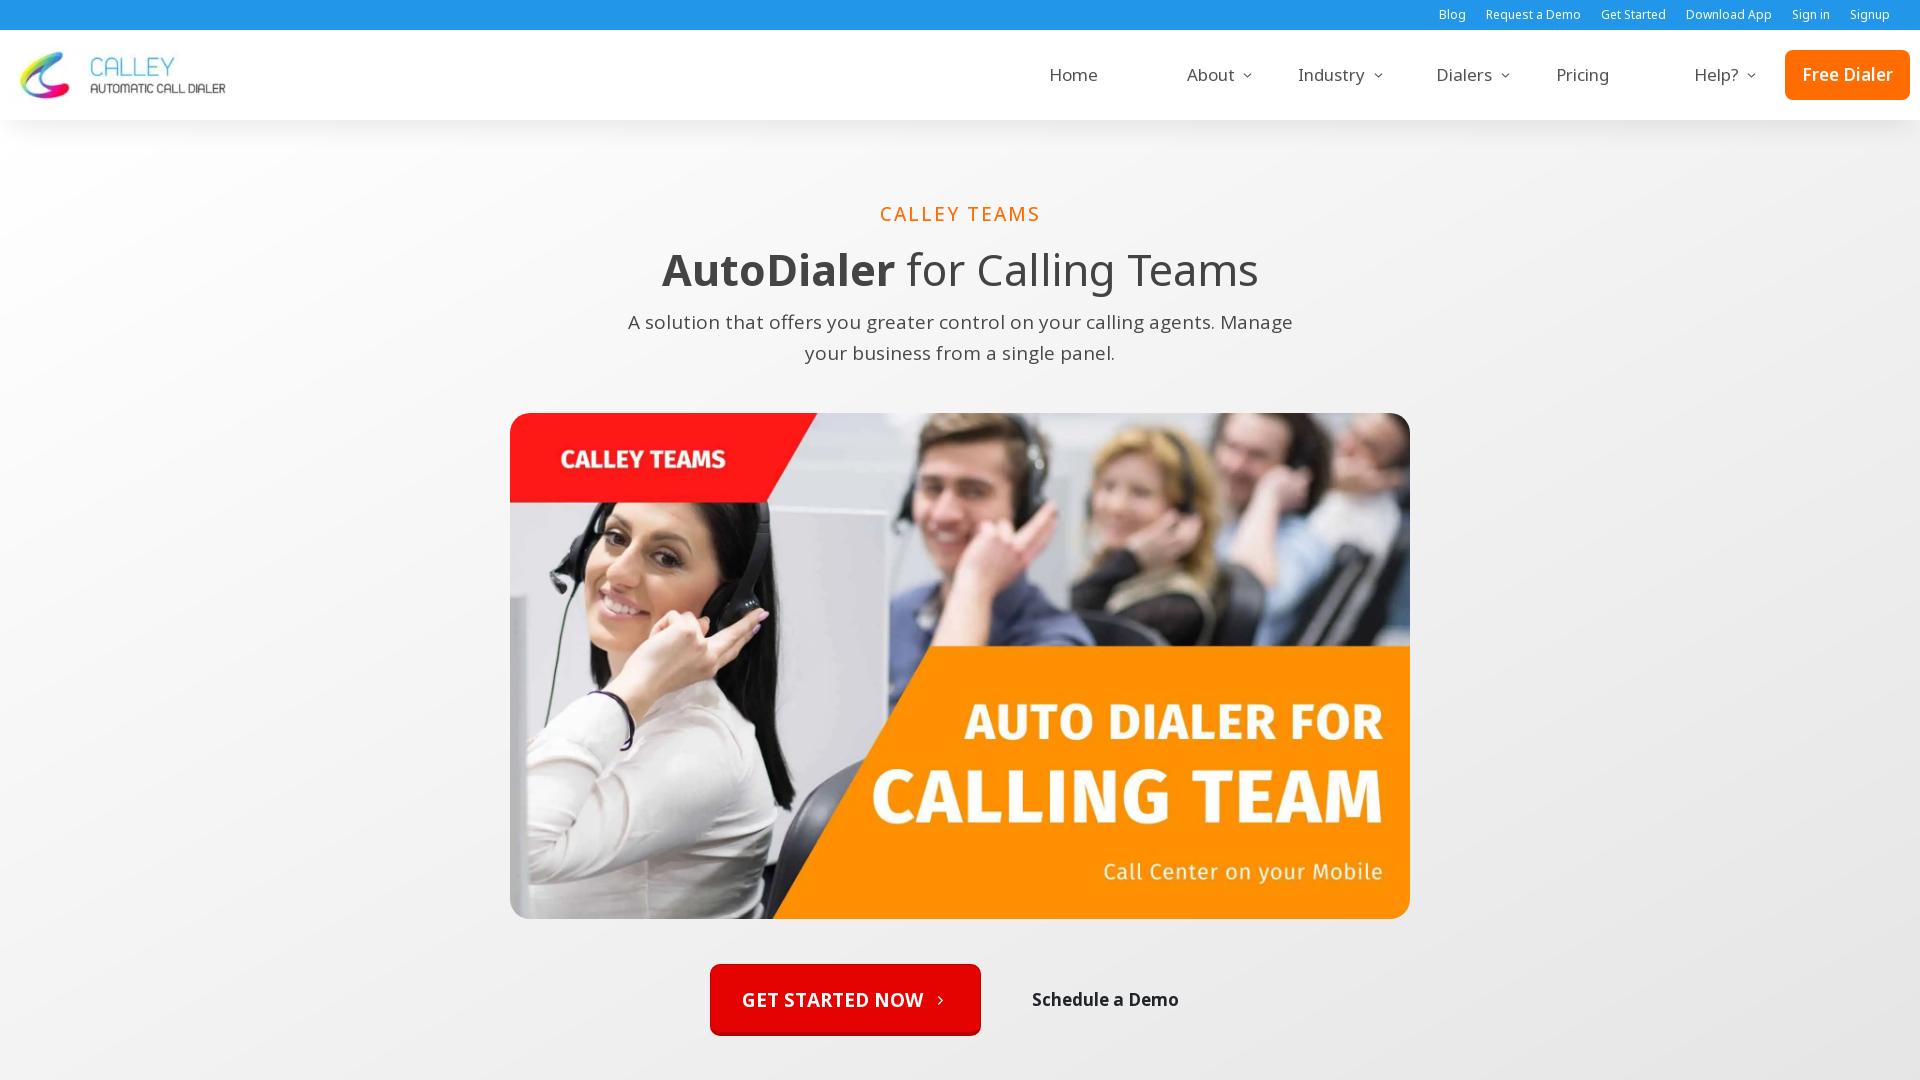

Set viewport size to 1920x1080
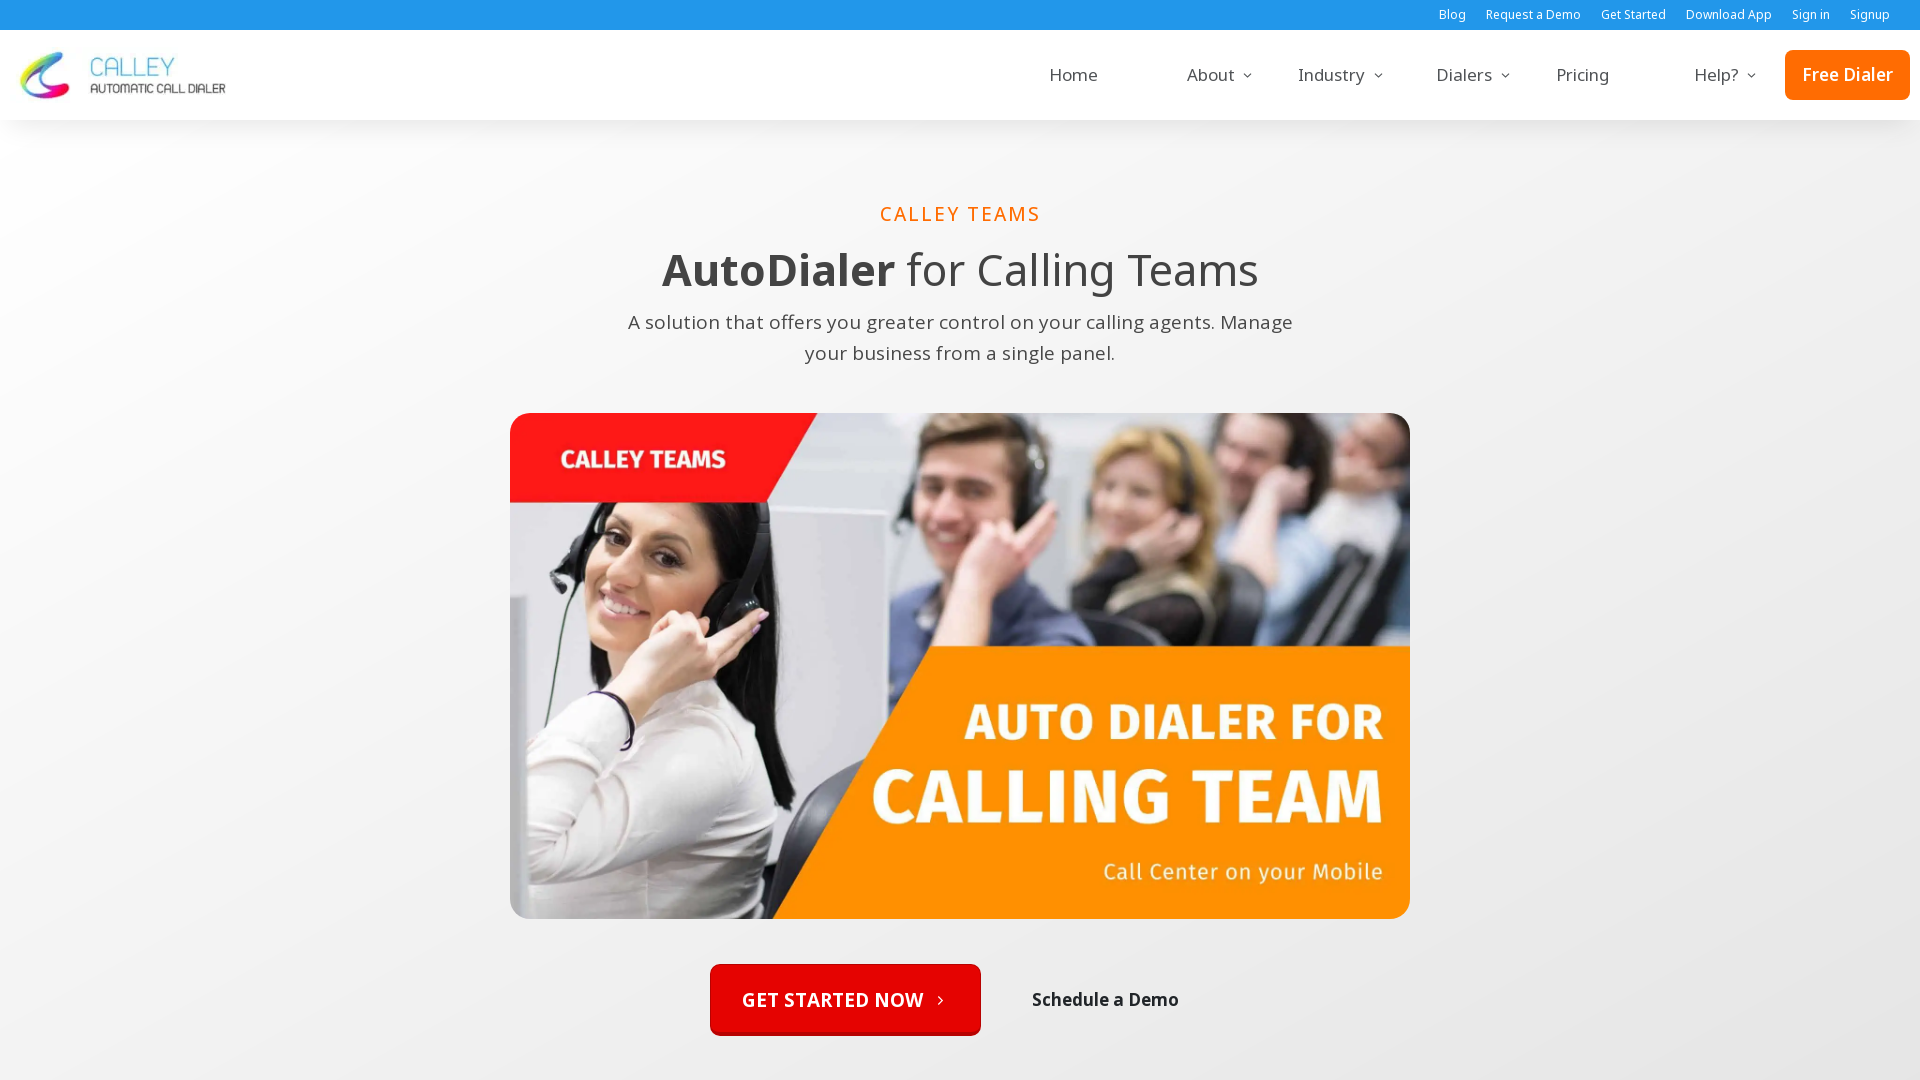

Page at https://www.getcalley.com/calley-teams-features/ loaded completely at 1920x1080
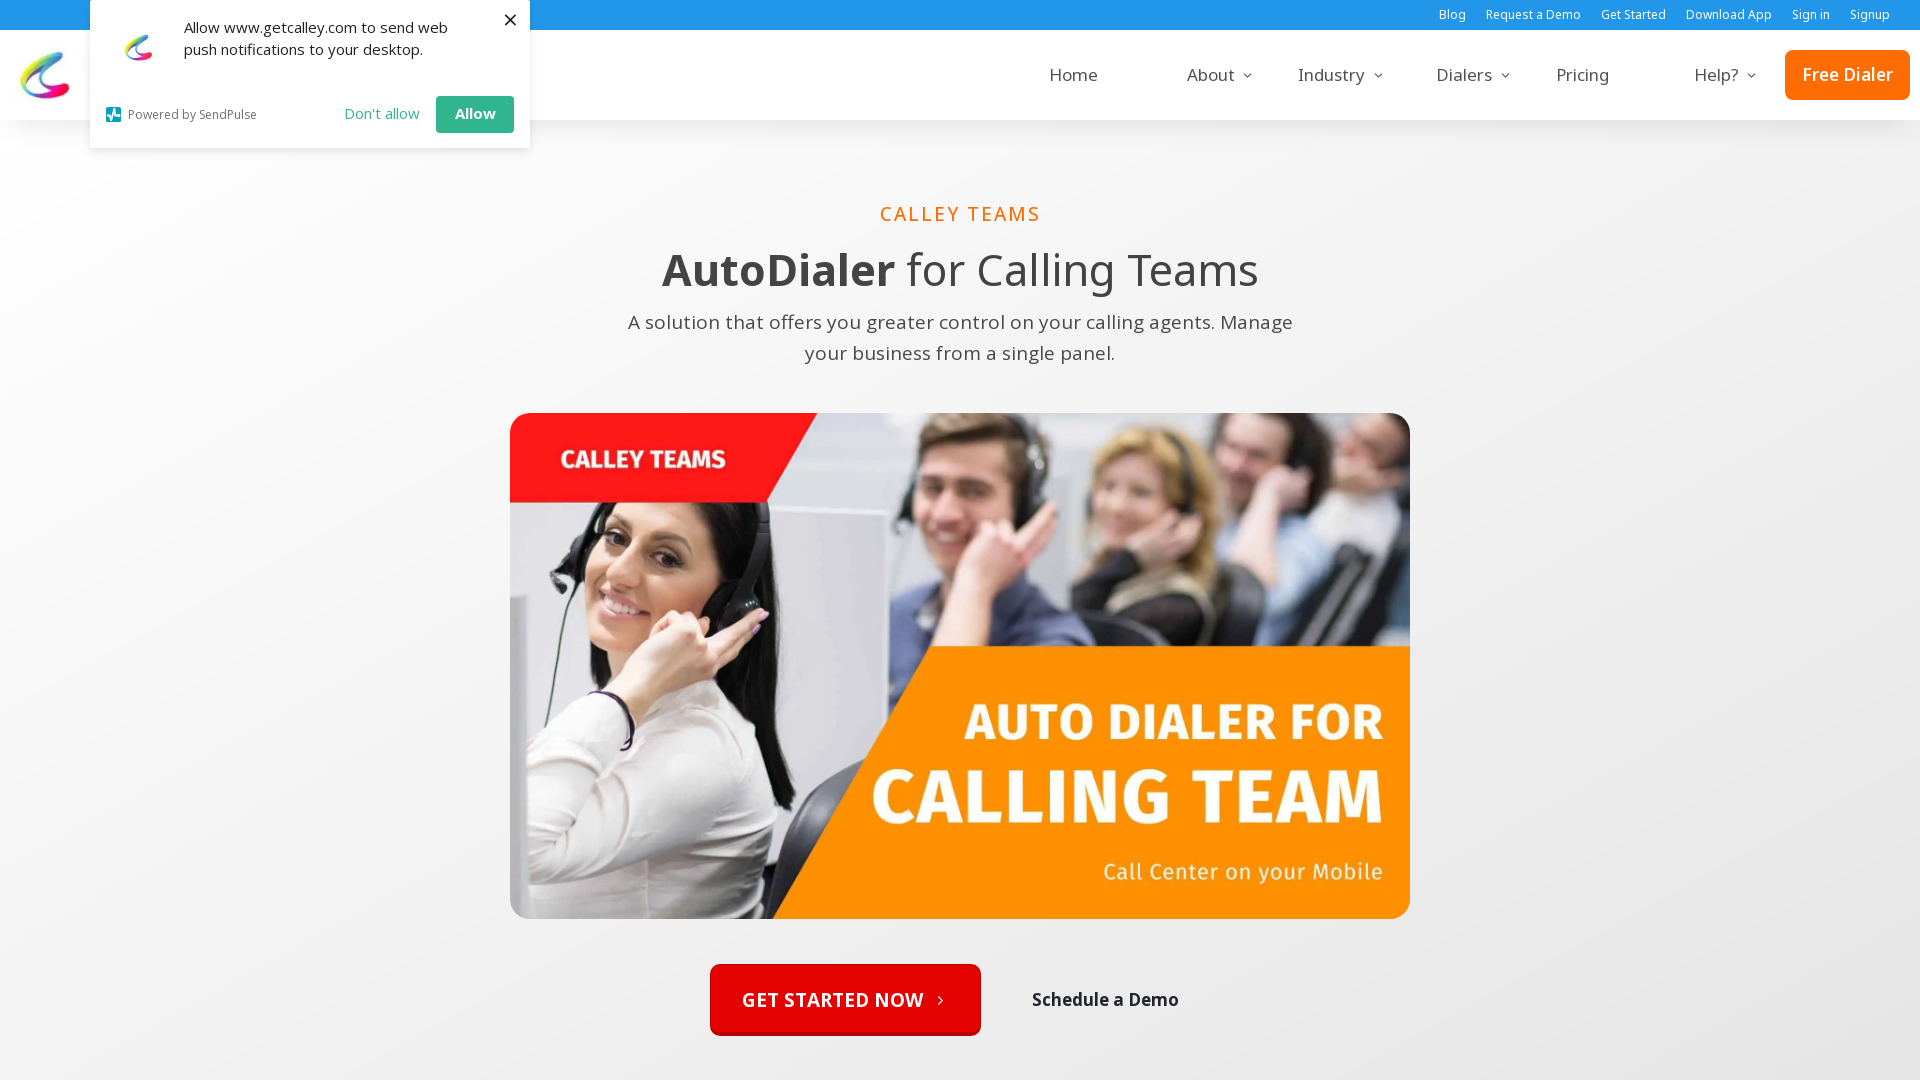

Navigated back to sitemap page
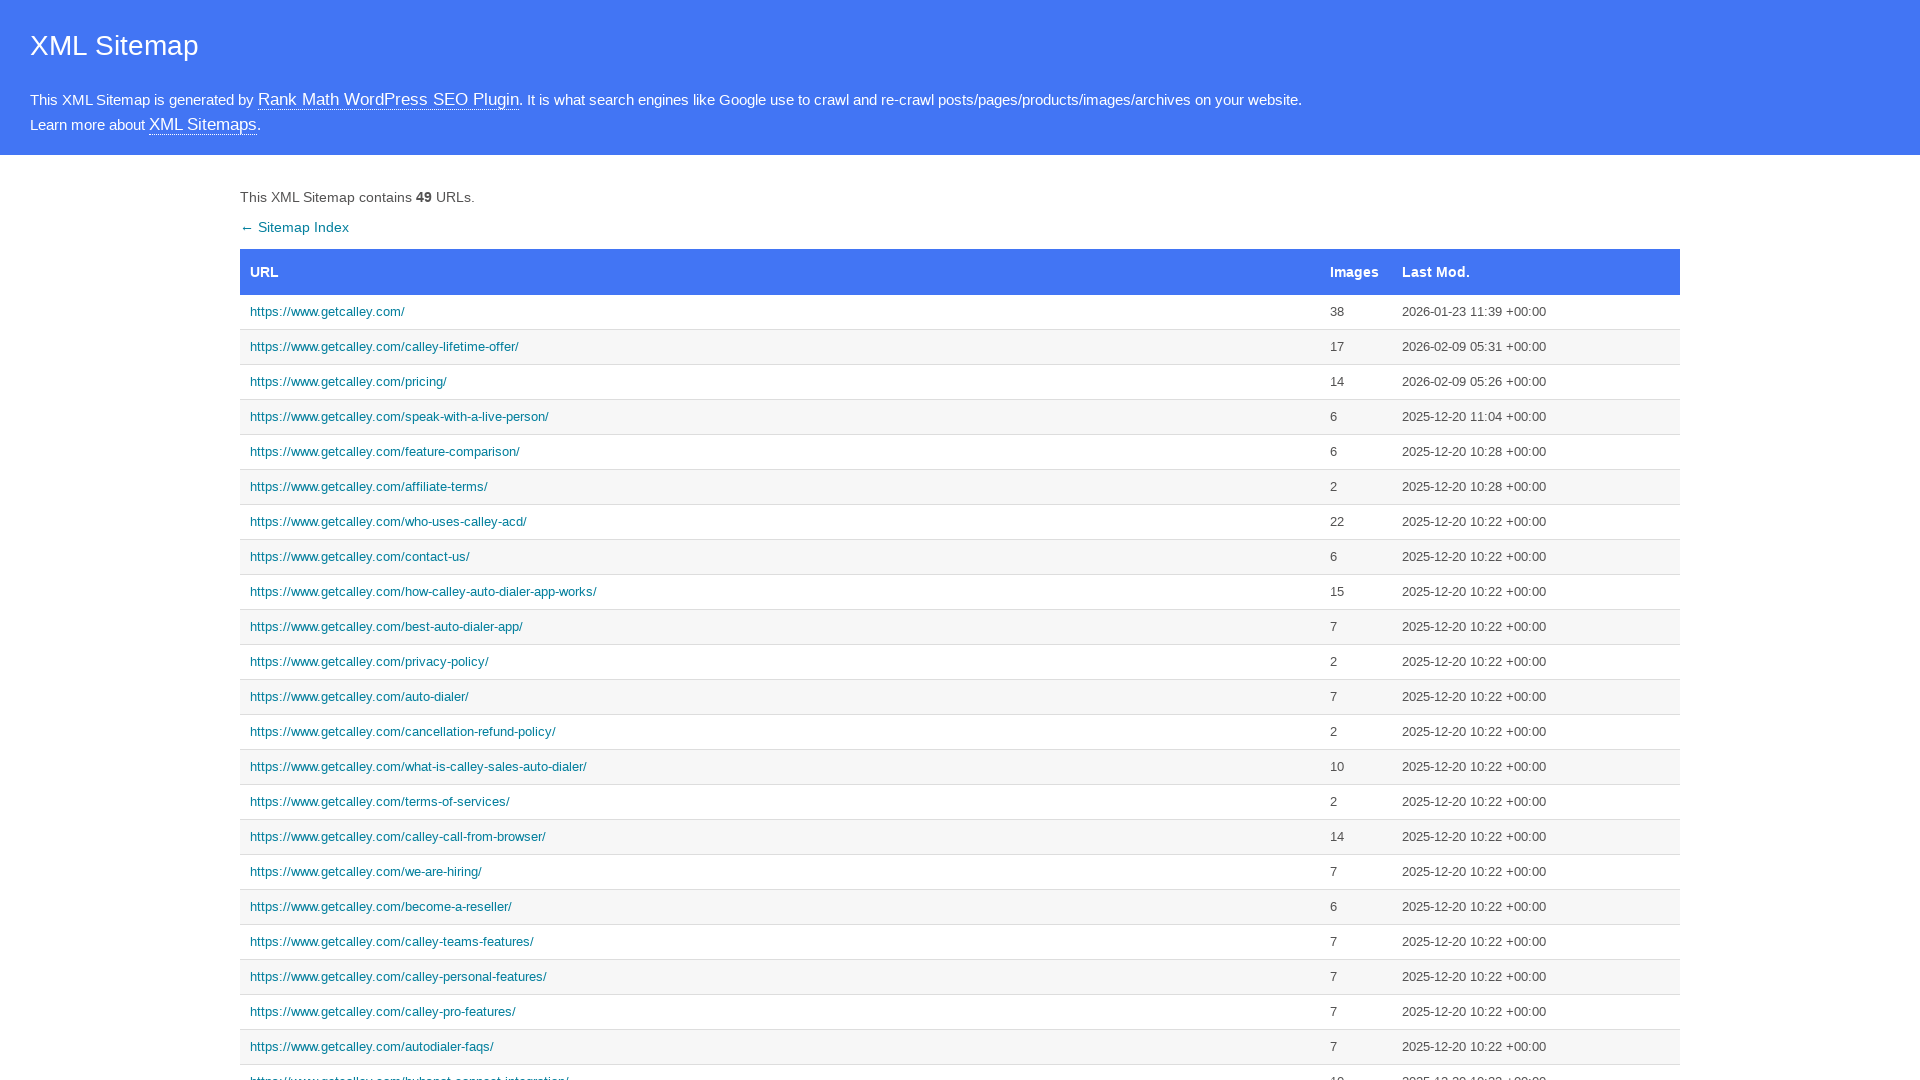

Navigated to sitemap page for resolution 1920x1080
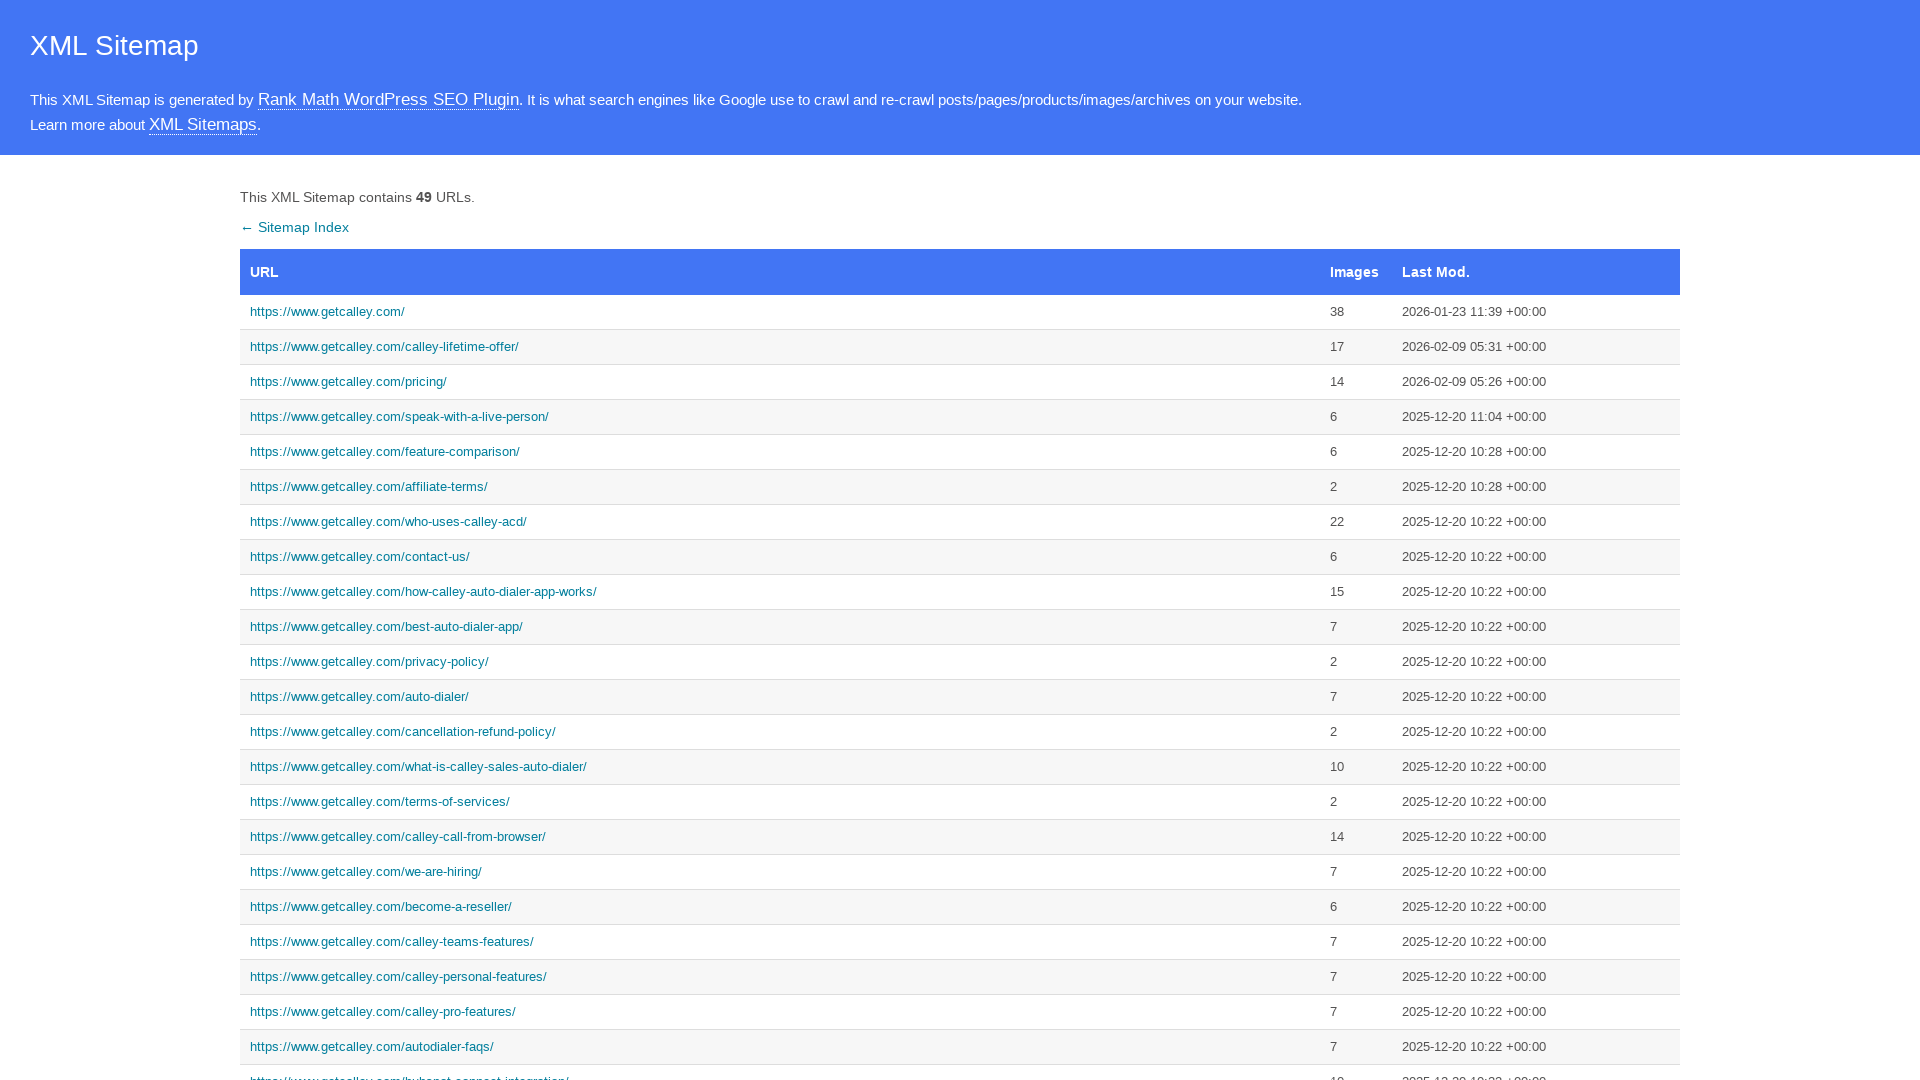

Clicked link to https://www.getcalley.com/calley-pro-features/ in sitemap at (780, 1012) on a:text-is('https://www.getcalley.com/calley-pro-features/')
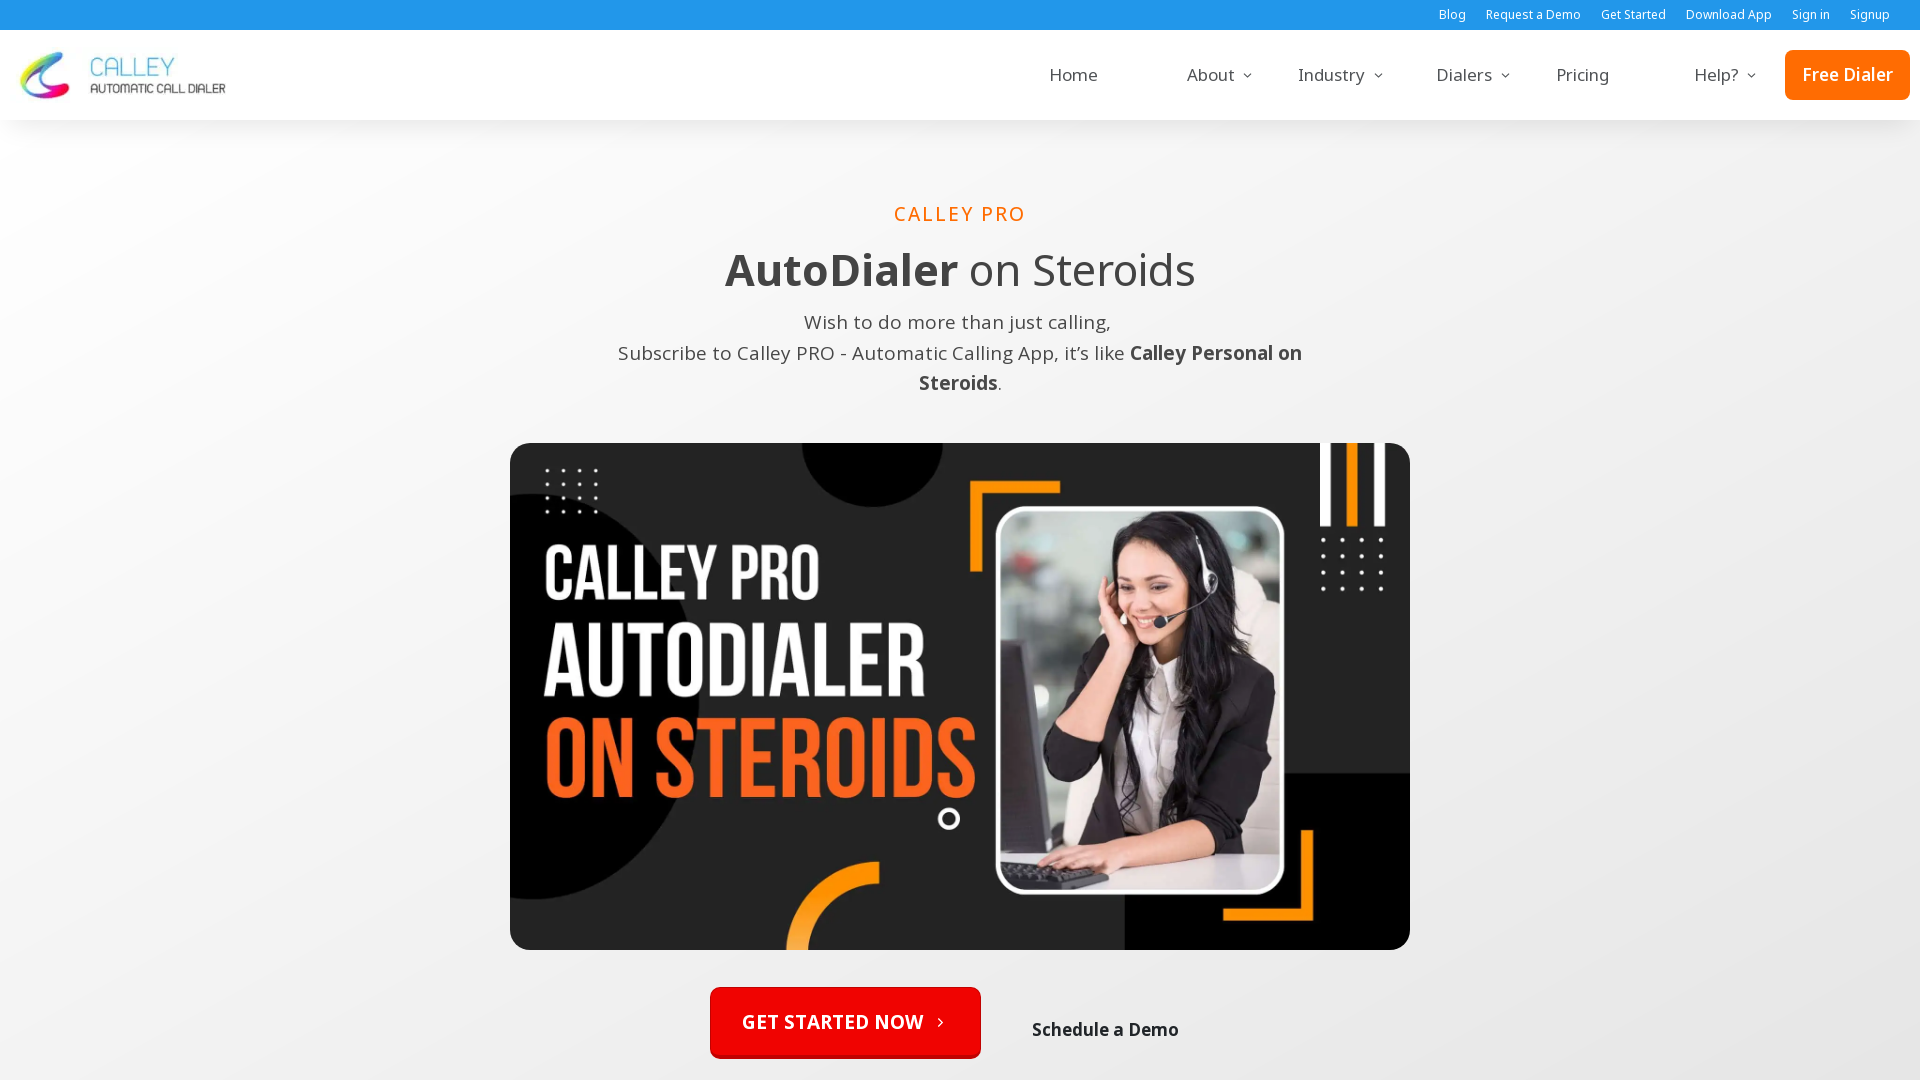

Set viewport size to 1920x1080
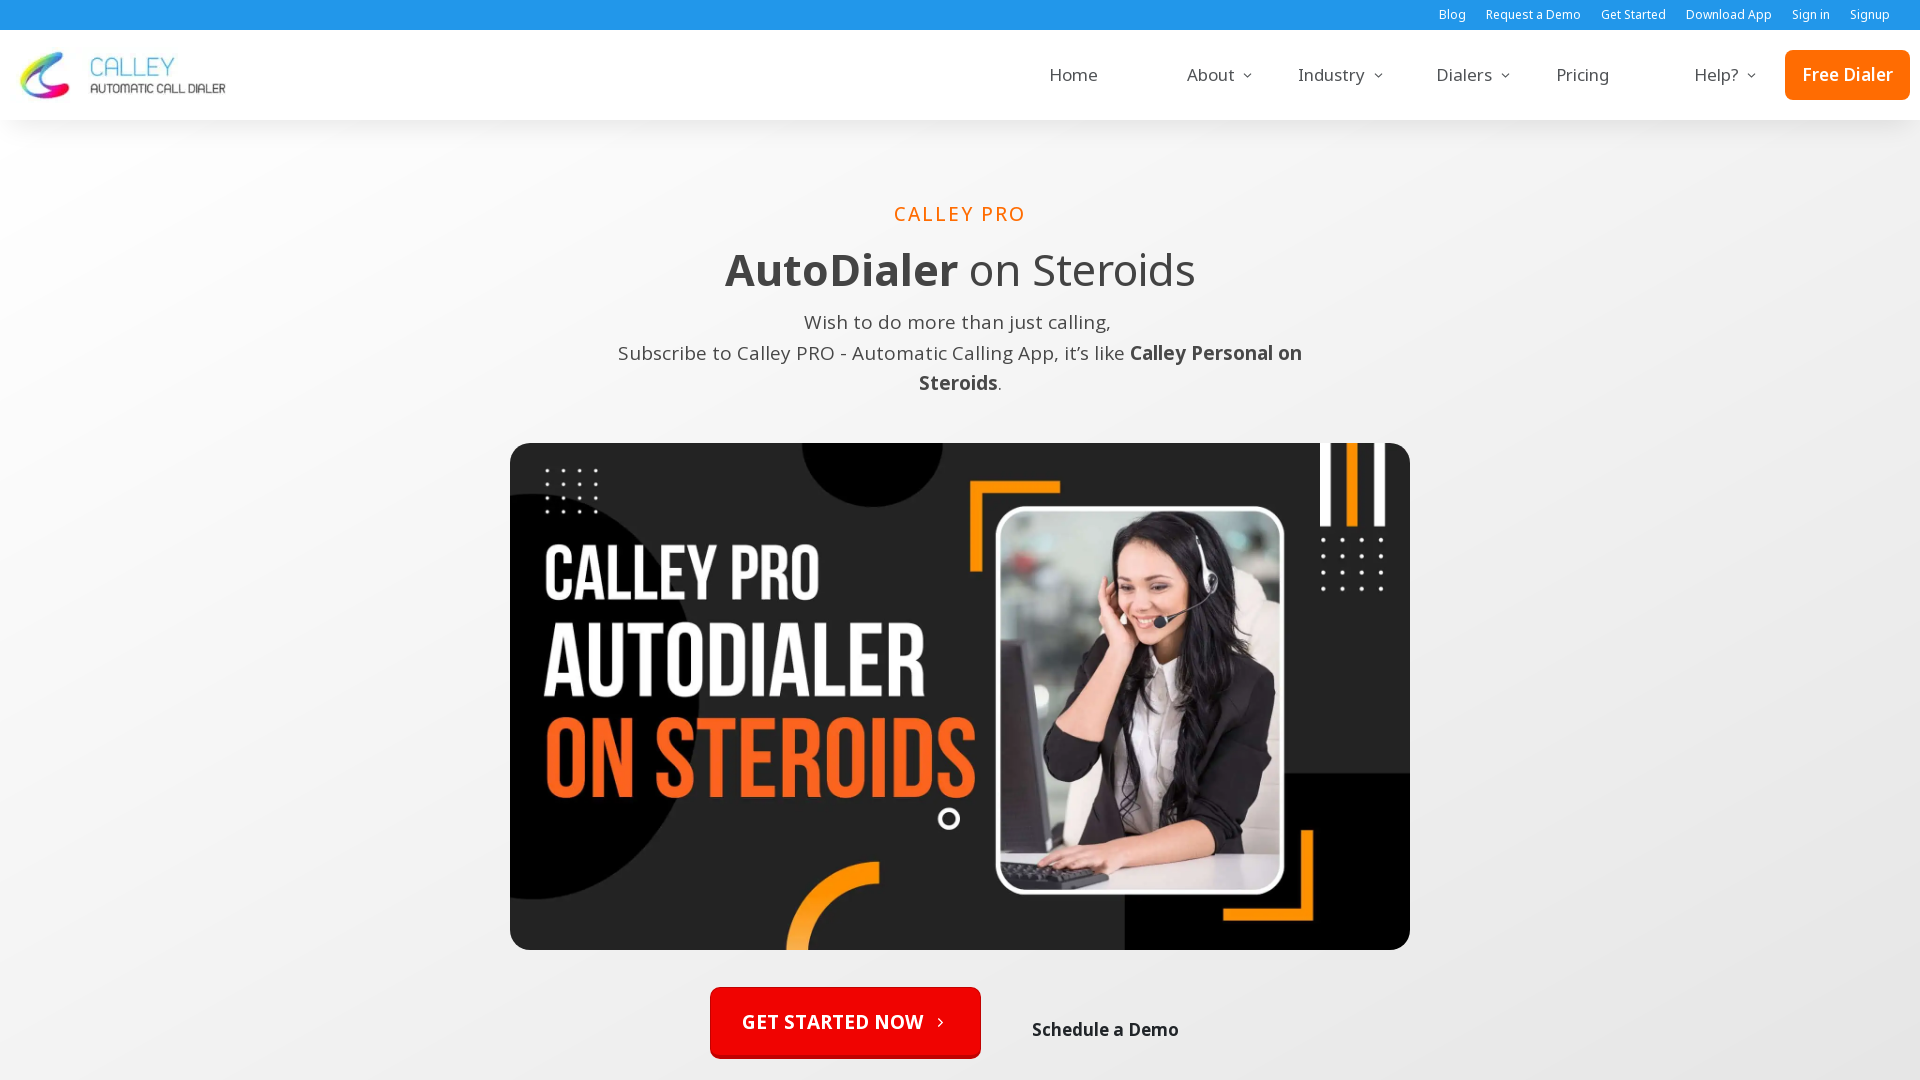

Page at https://www.getcalley.com/calley-pro-features/ loaded completely at 1920x1080
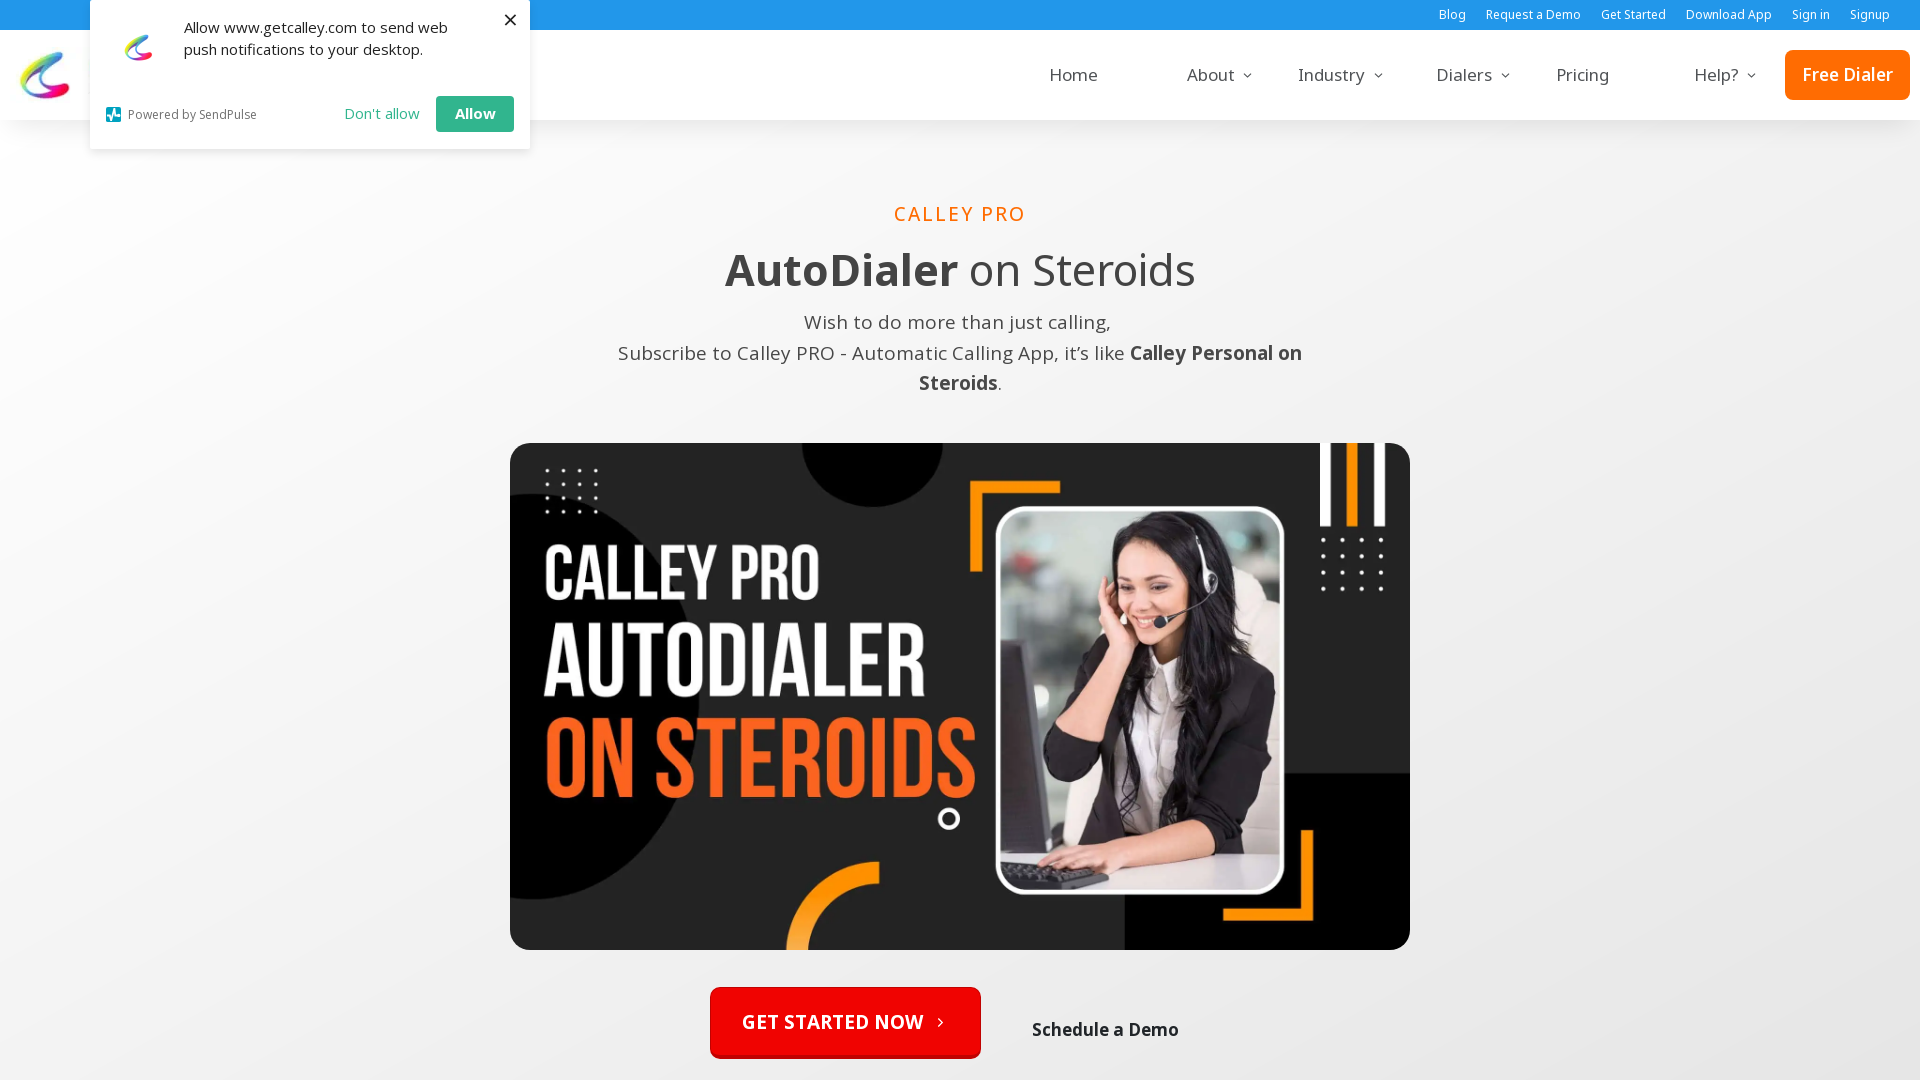

Navigated back to sitemap page
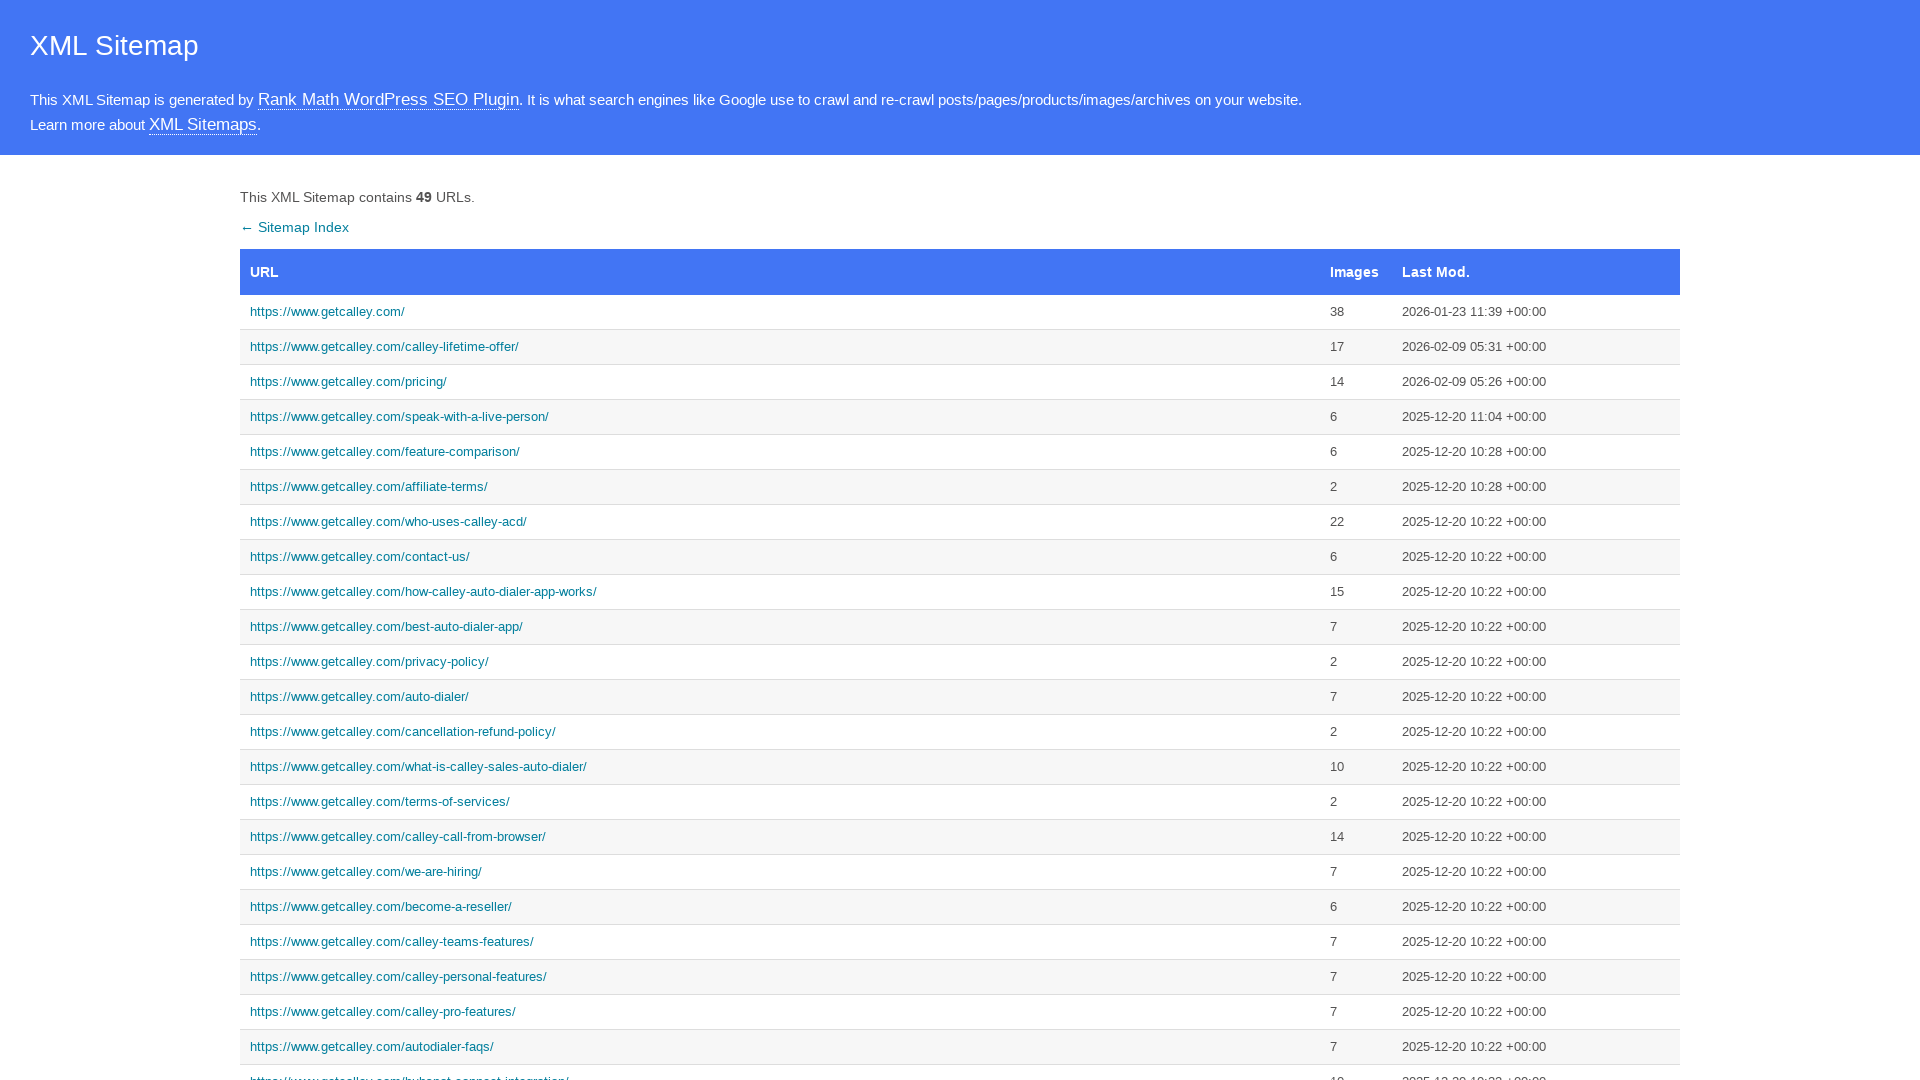

Navigated to sitemap page for resolution 1366x768
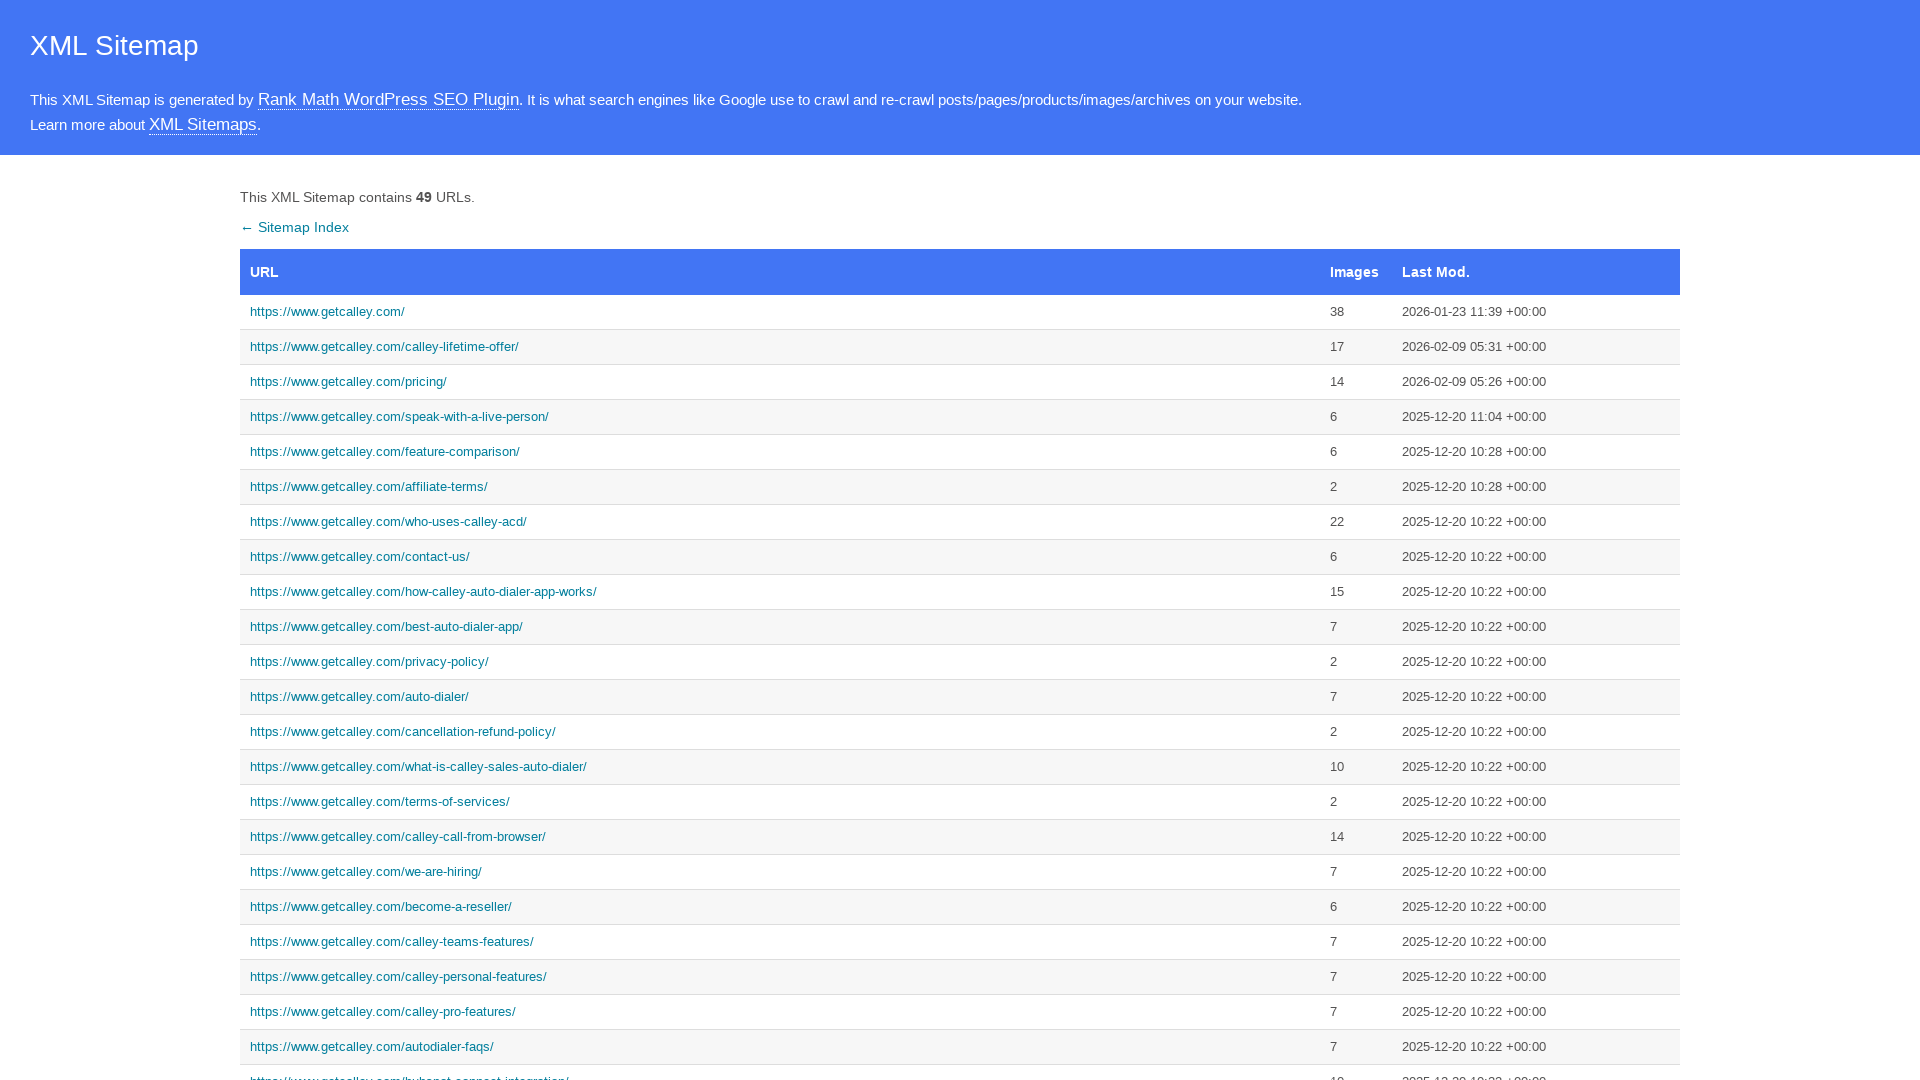

Clicked link to https://www.getcalley.com/ in sitemap at (780, 312) on a:text-is('https://www.getcalley.com/')
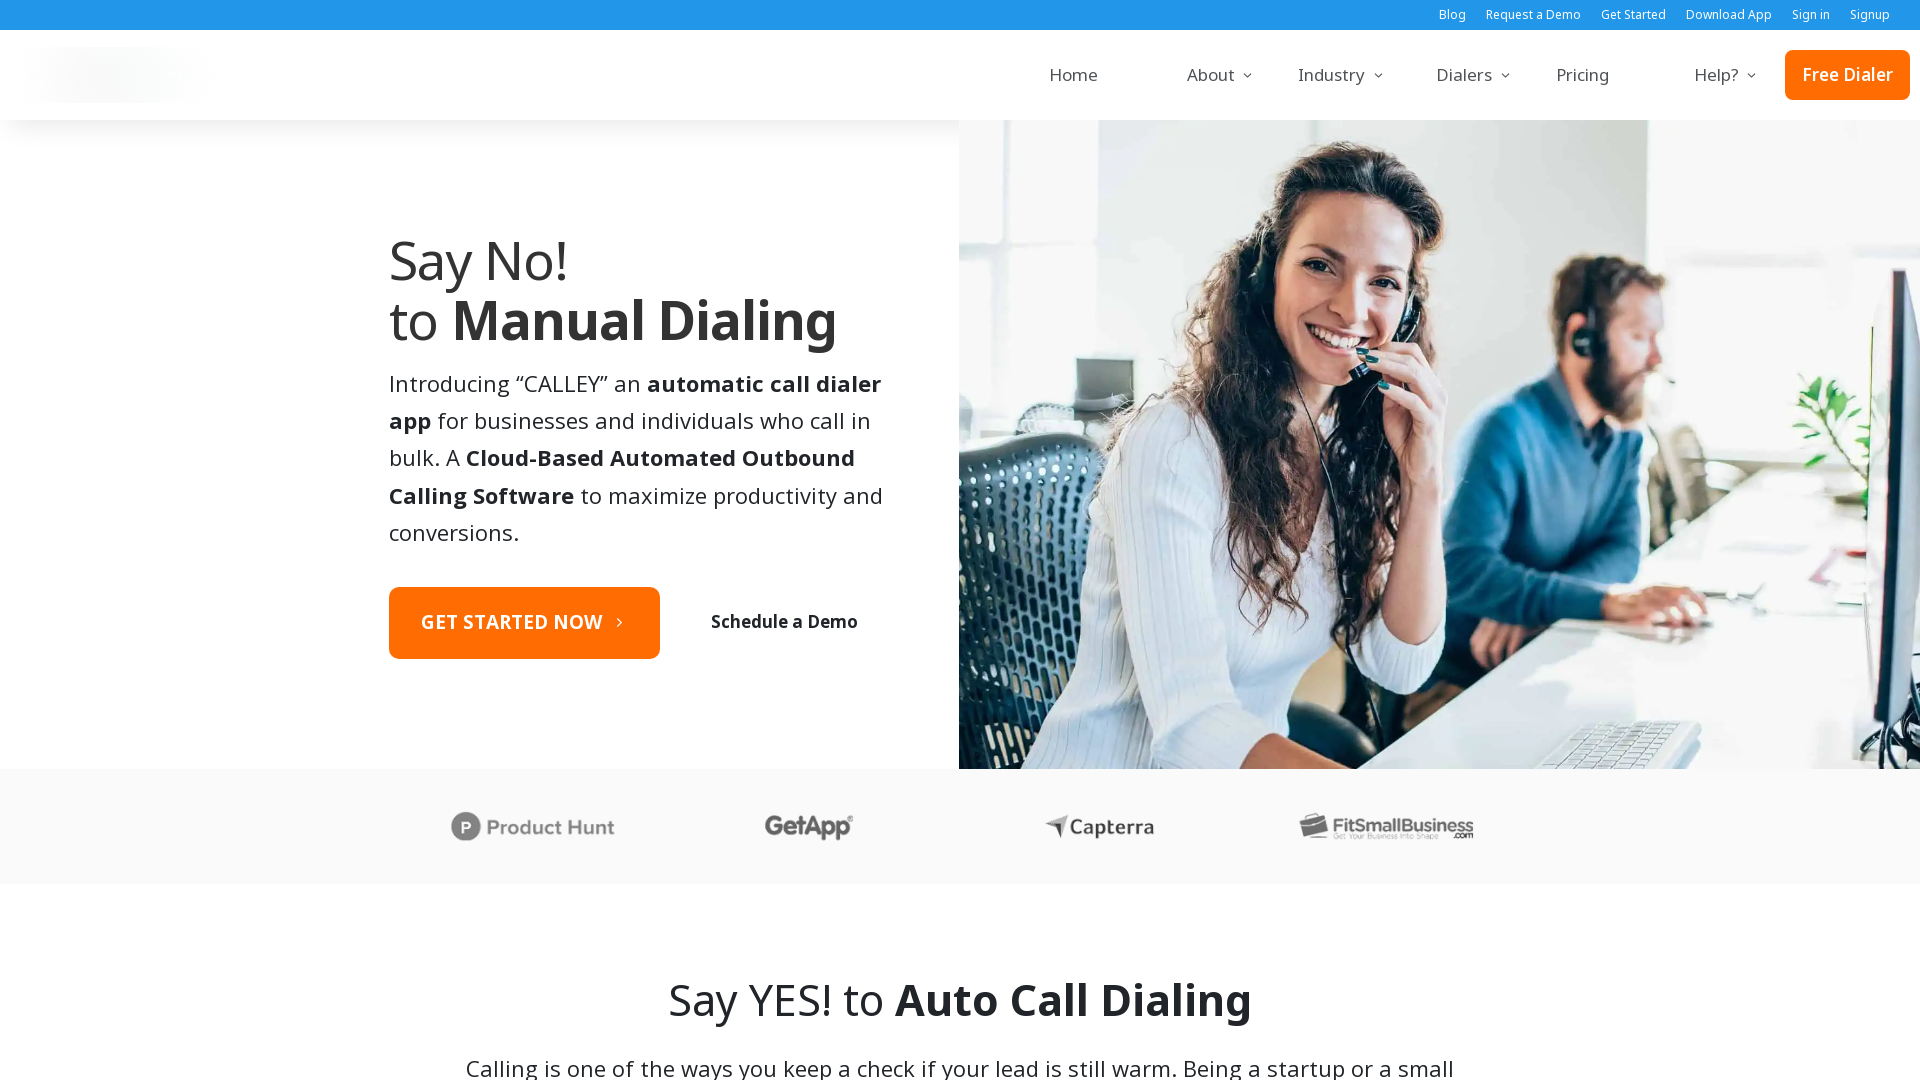

Set viewport size to 1366x768
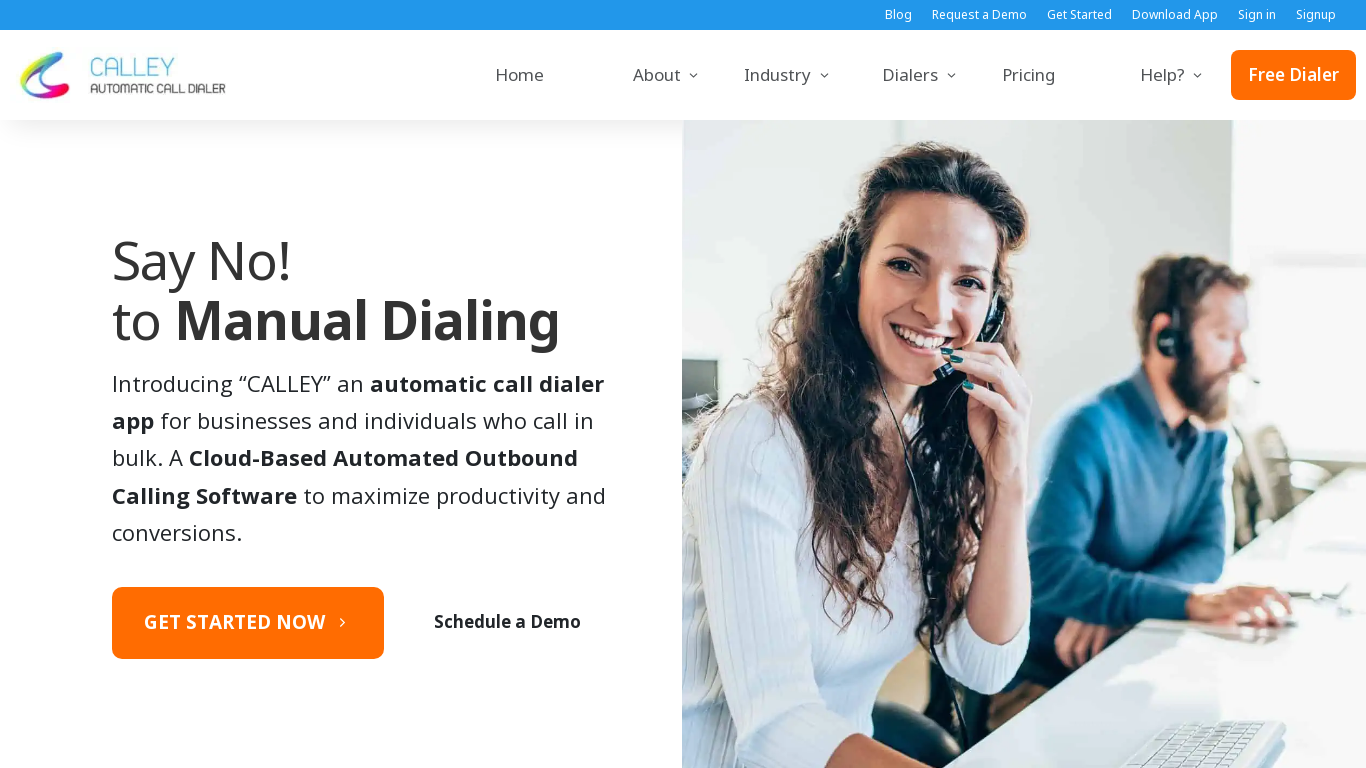

Page at https://www.getcalley.com/ loaded completely at 1366x768
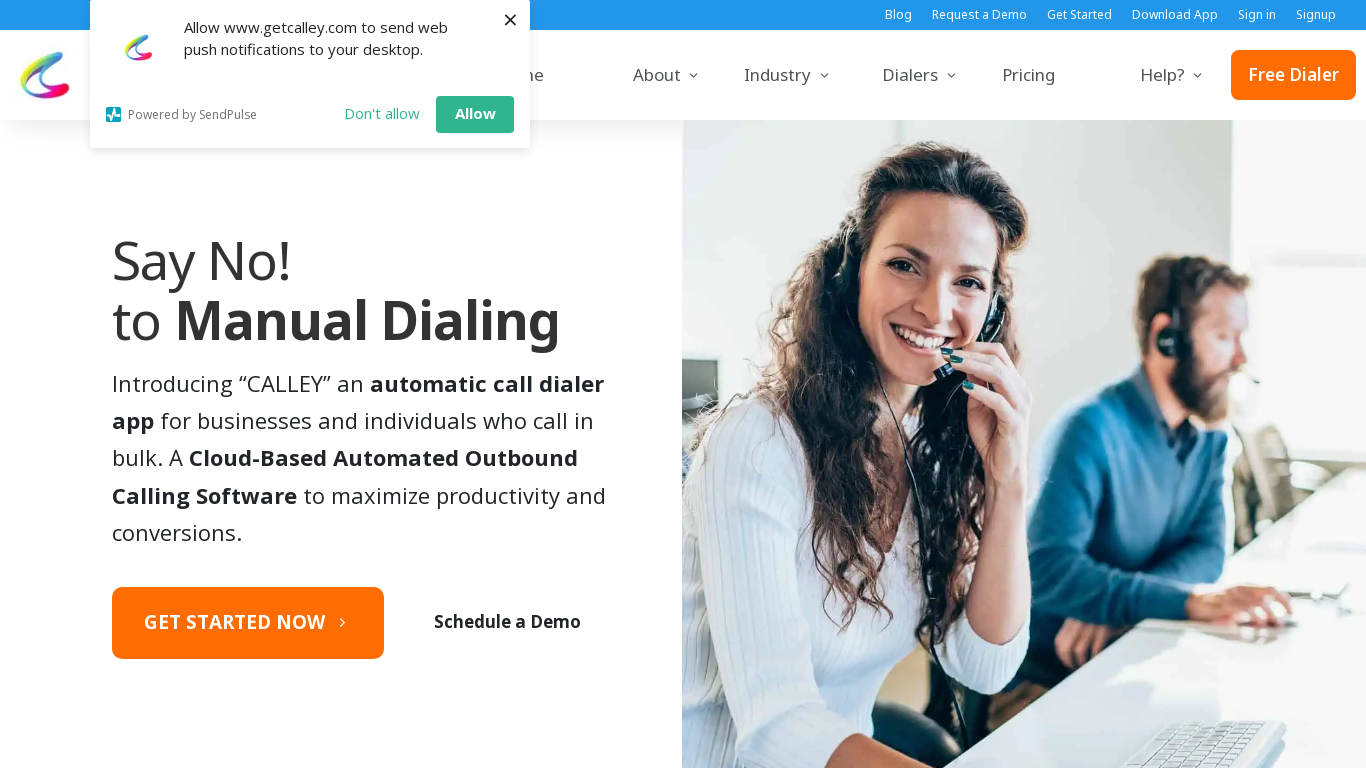

Navigated back to sitemap page
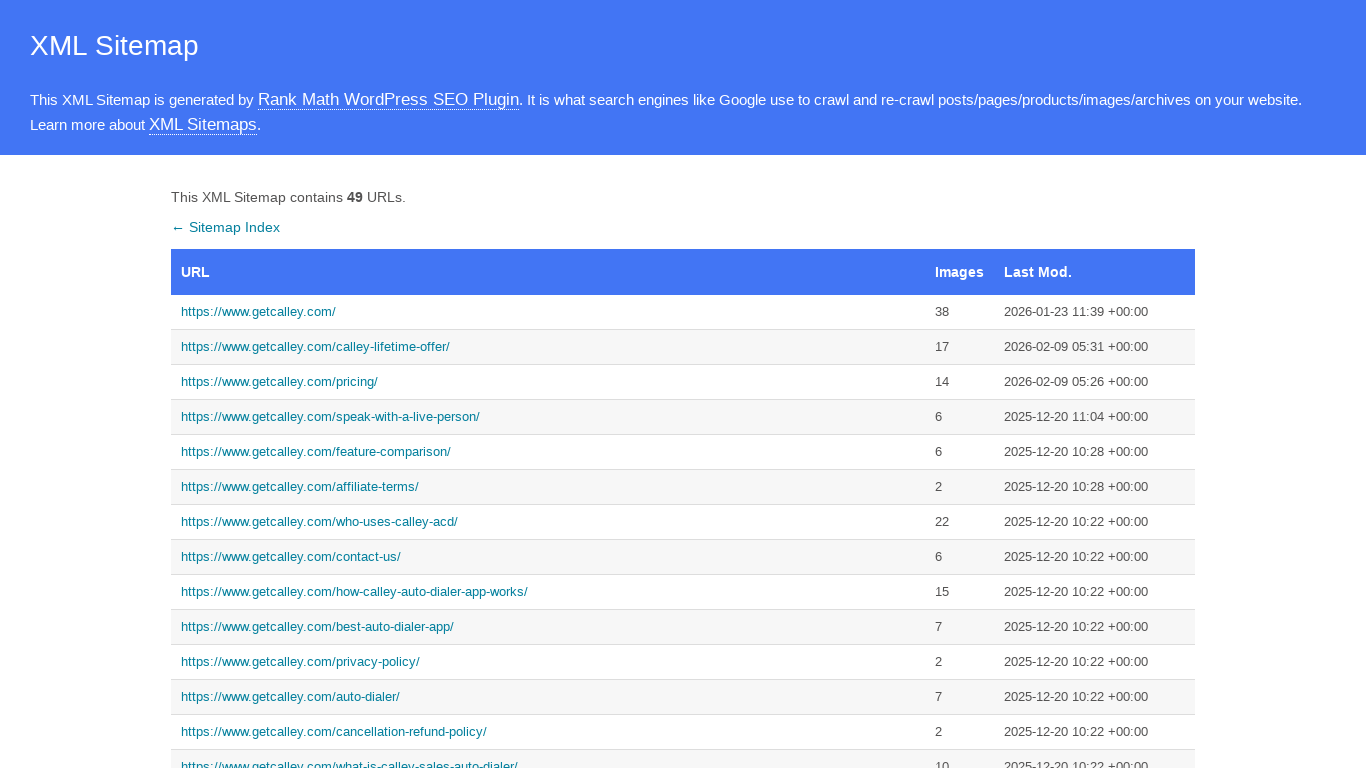

Navigated to sitemap page for resolution 1366x768
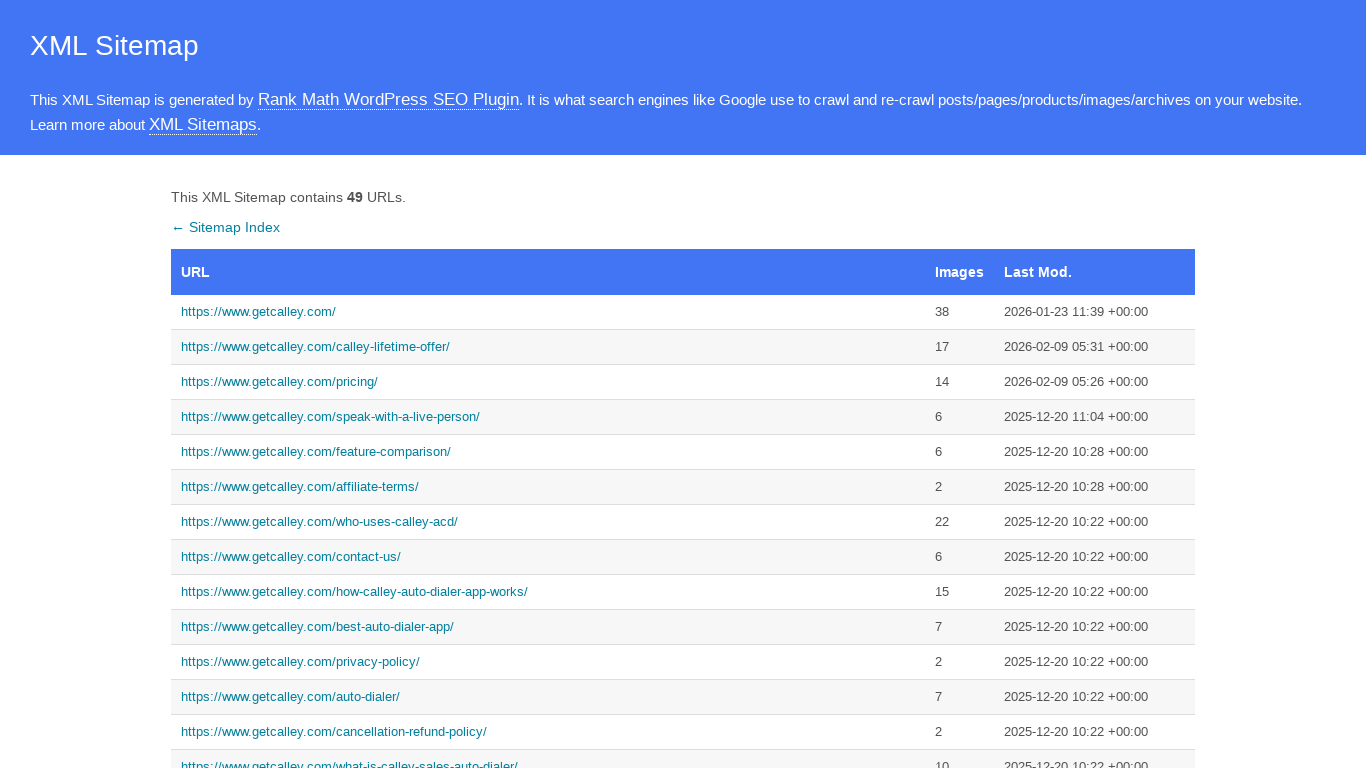

Clicked link to https://www.getcalley.com/calley-lifetime-offer/ in sitemap at (548, 347) on a:text-is('https://www.getcalley.com/calley-lifetime-offer/')
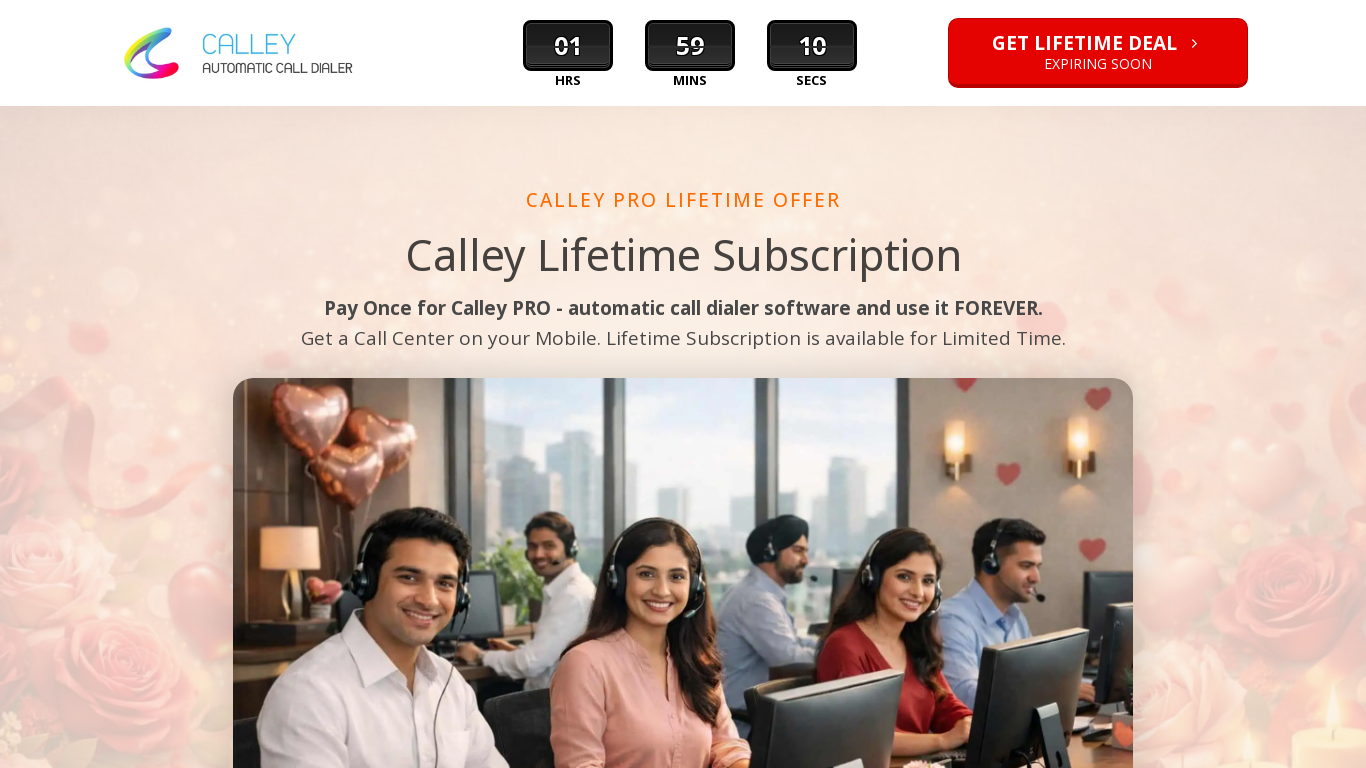

Set viewport size to 1366x768
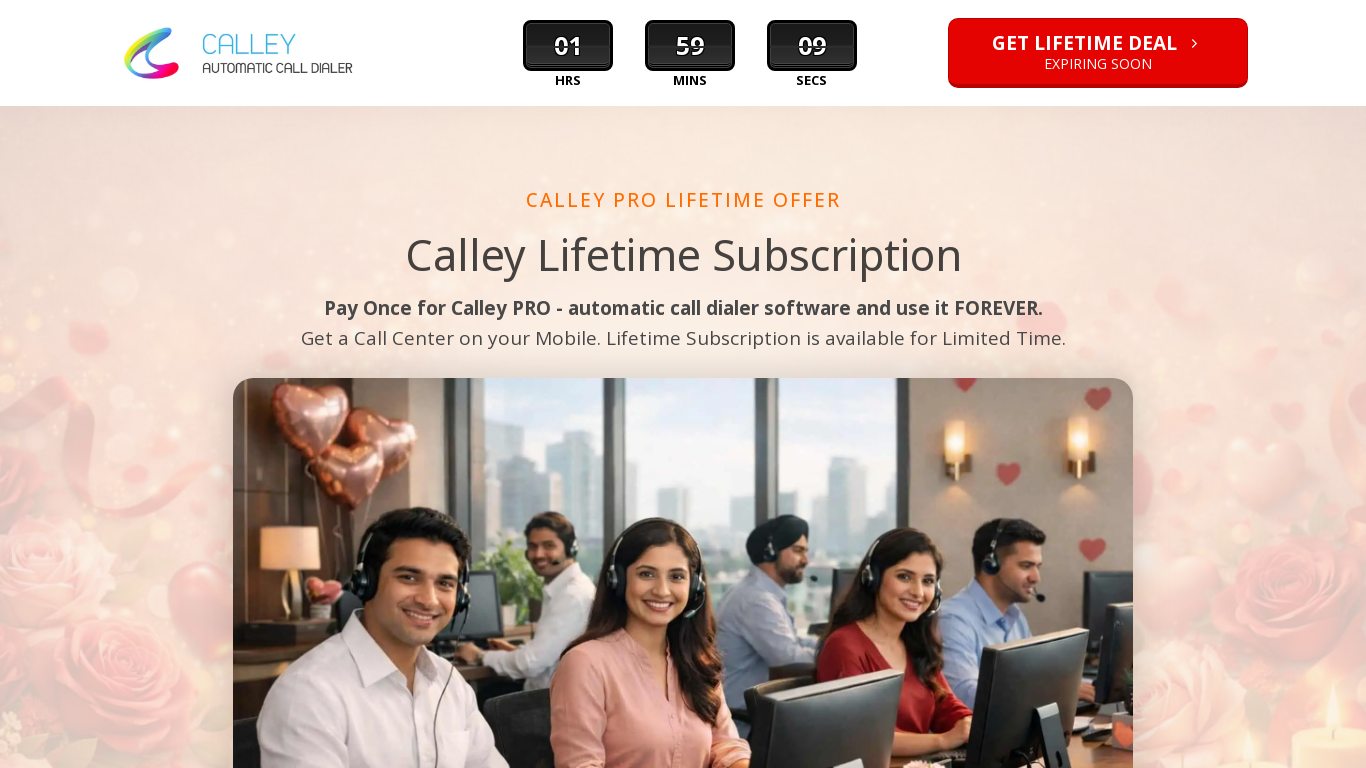

Page at https://www.getcalley.com/calley-lifetime-offer/ loaded completely at 1366x768
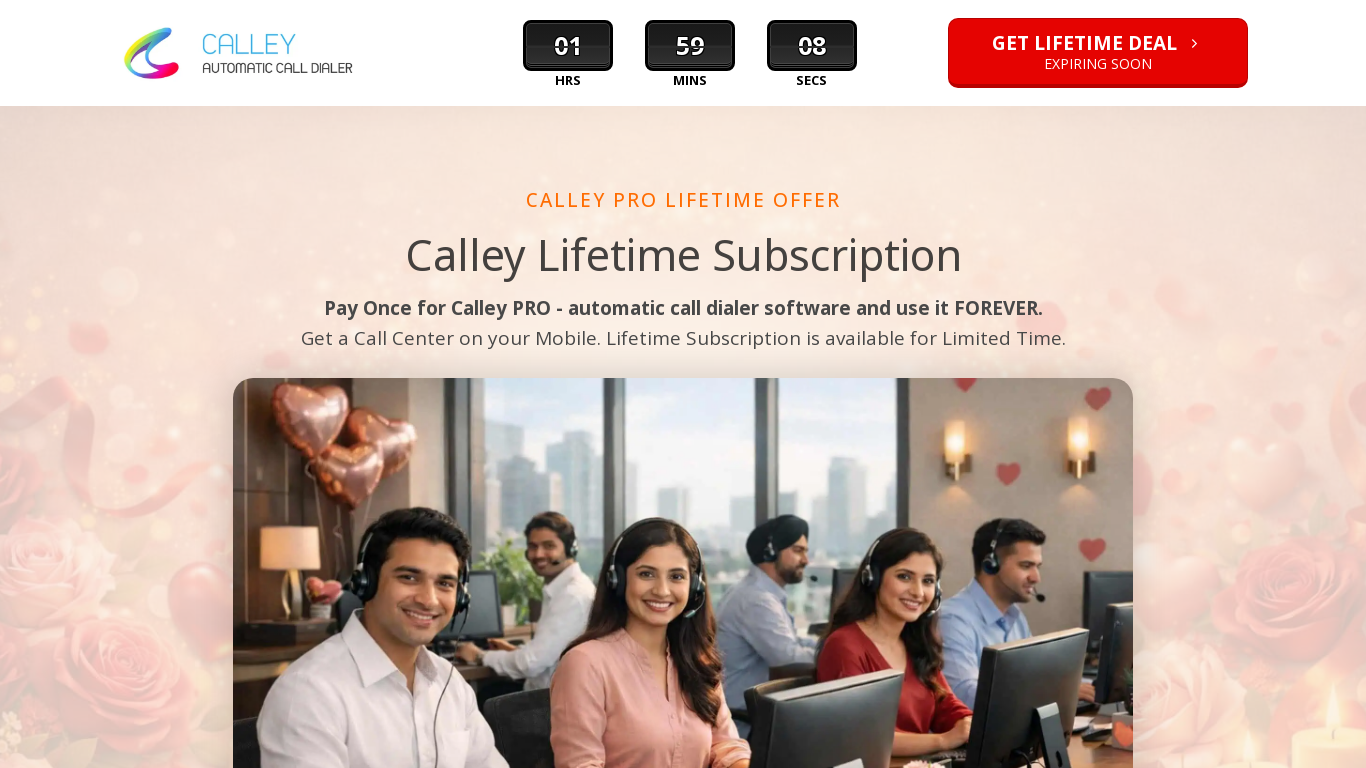

Navigated back to sitemap page
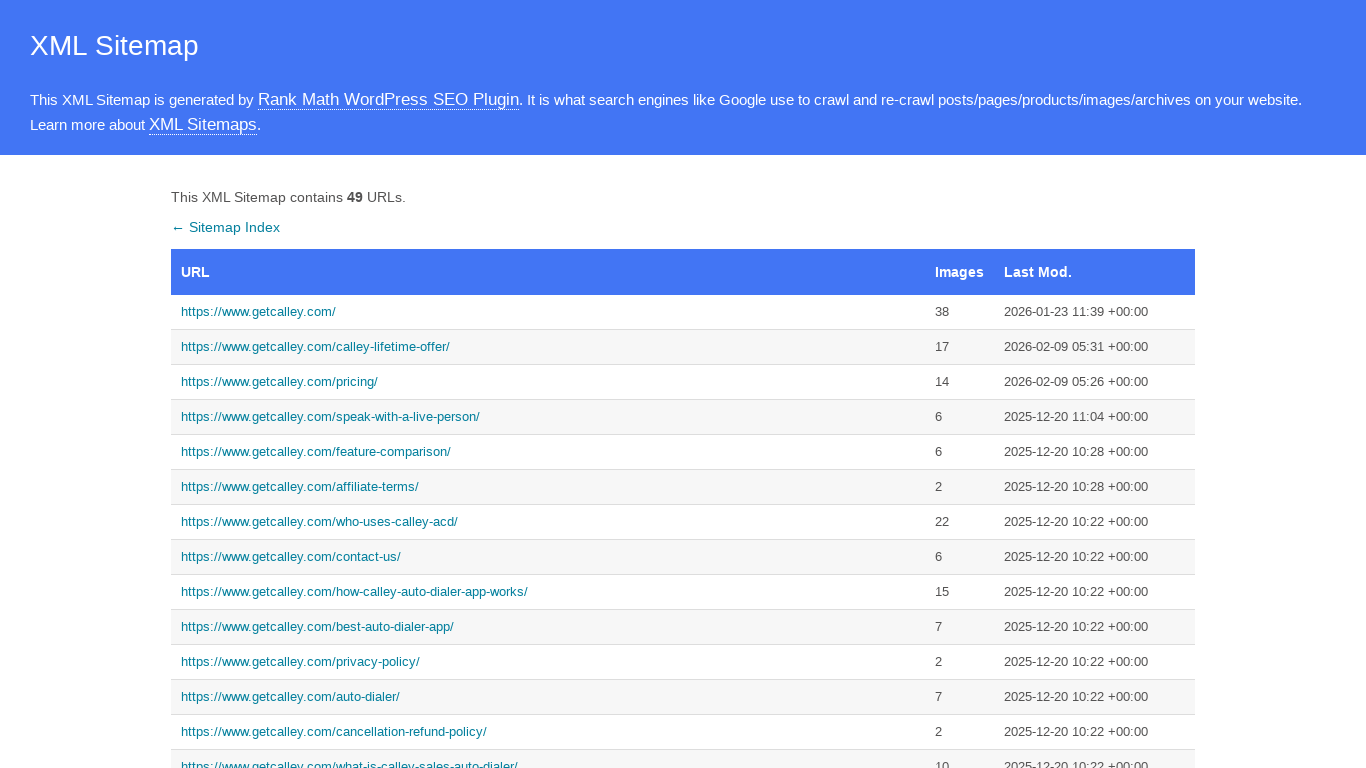

Navigated to sitemap page for resolution 1366x768
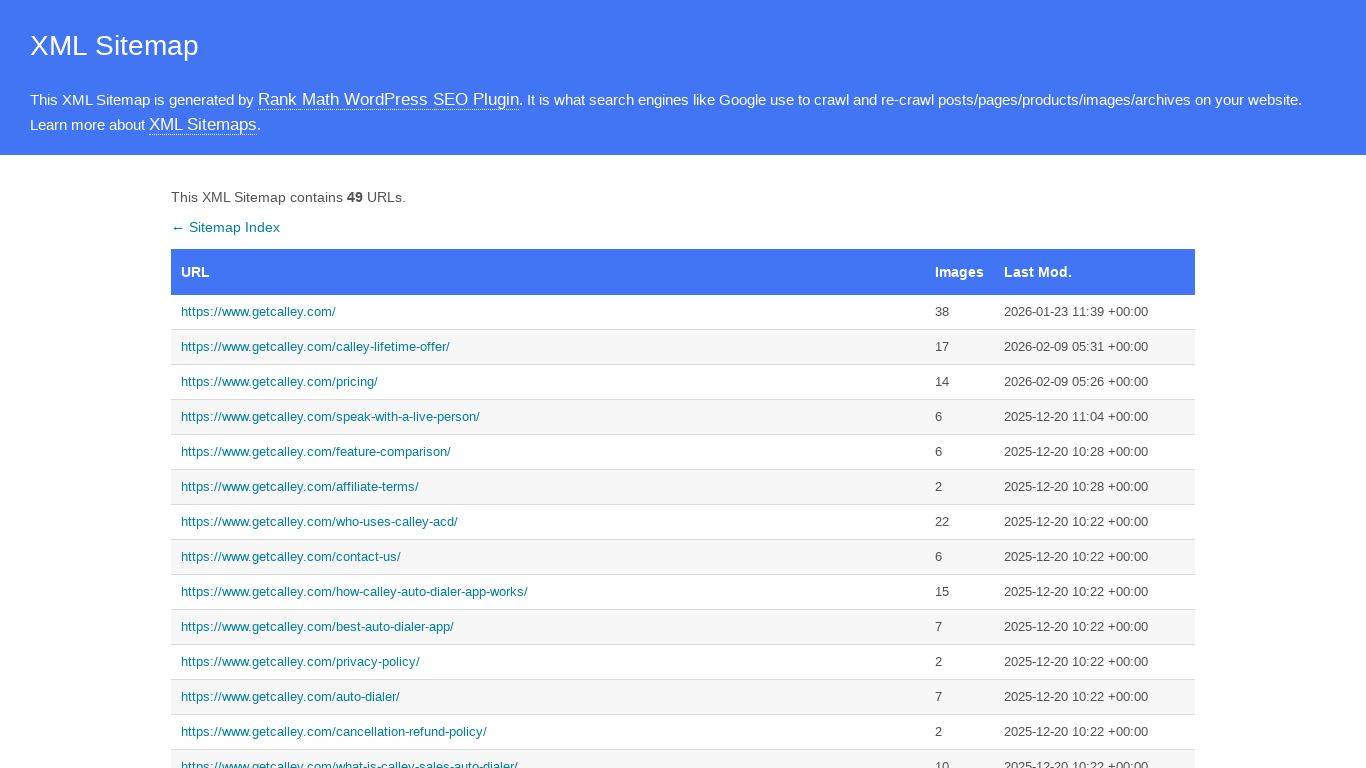

Clicked link to https://www.getcalley.com/see-a-demo/ in sitemap at (548, 384) on a:text-is('https://www.getcalley.com/see-a-demo/')
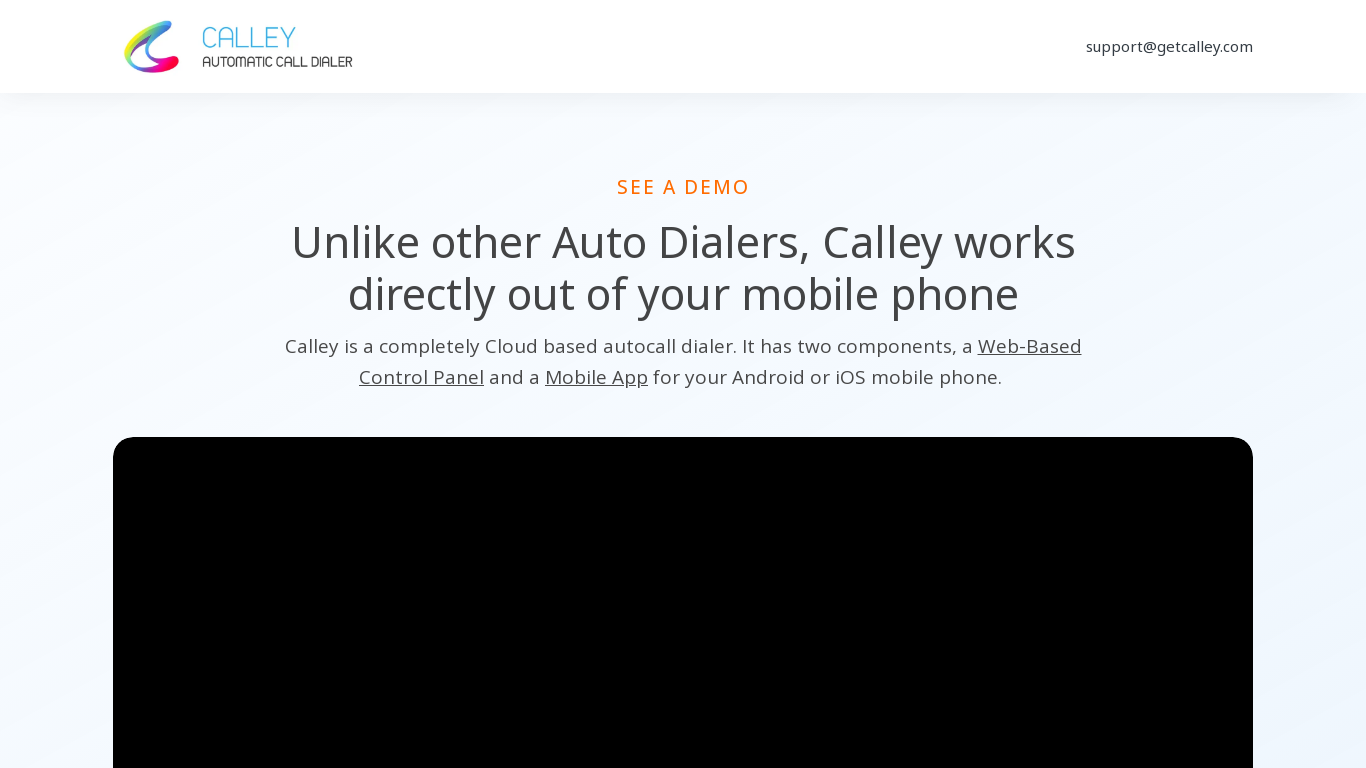

Set viewport size to 1366x768
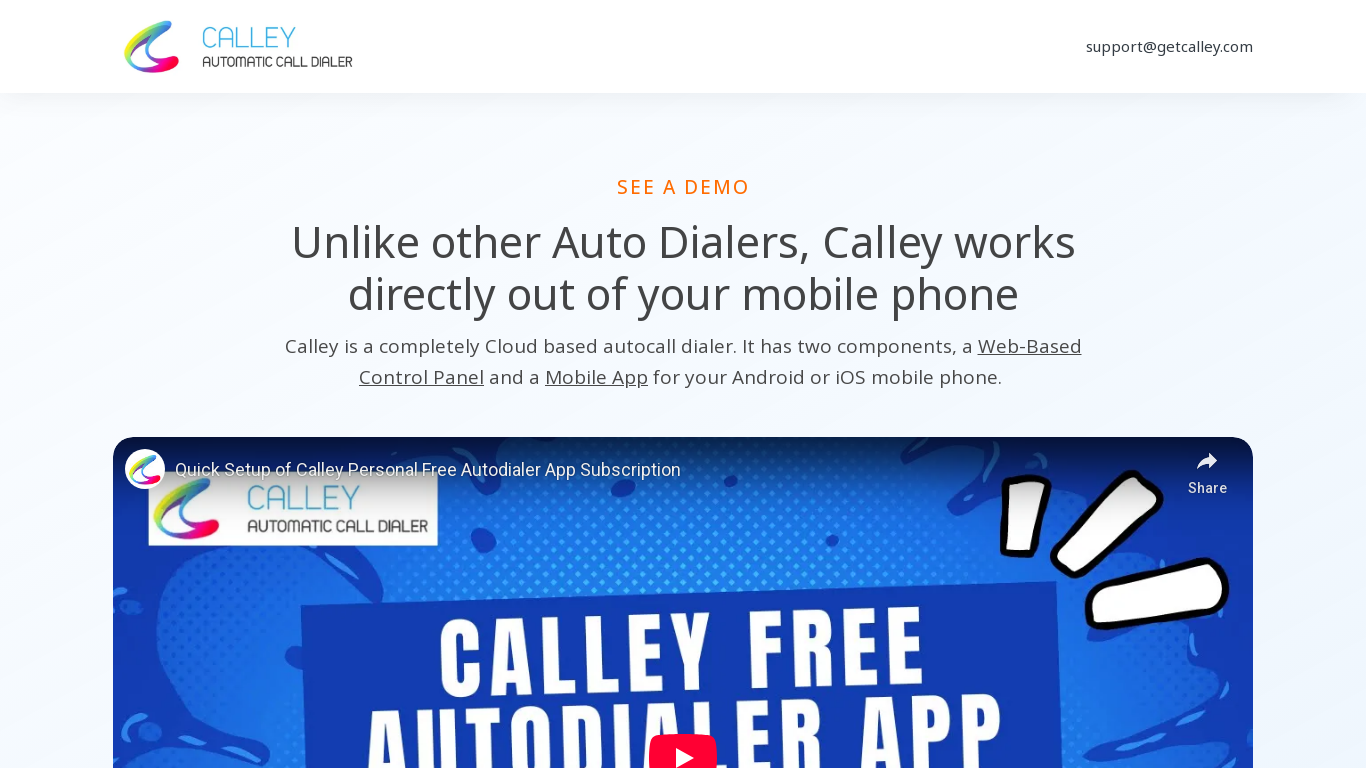

Page at https://www.getcalley.com/see-a-demo/ loaded completely at 1366x768
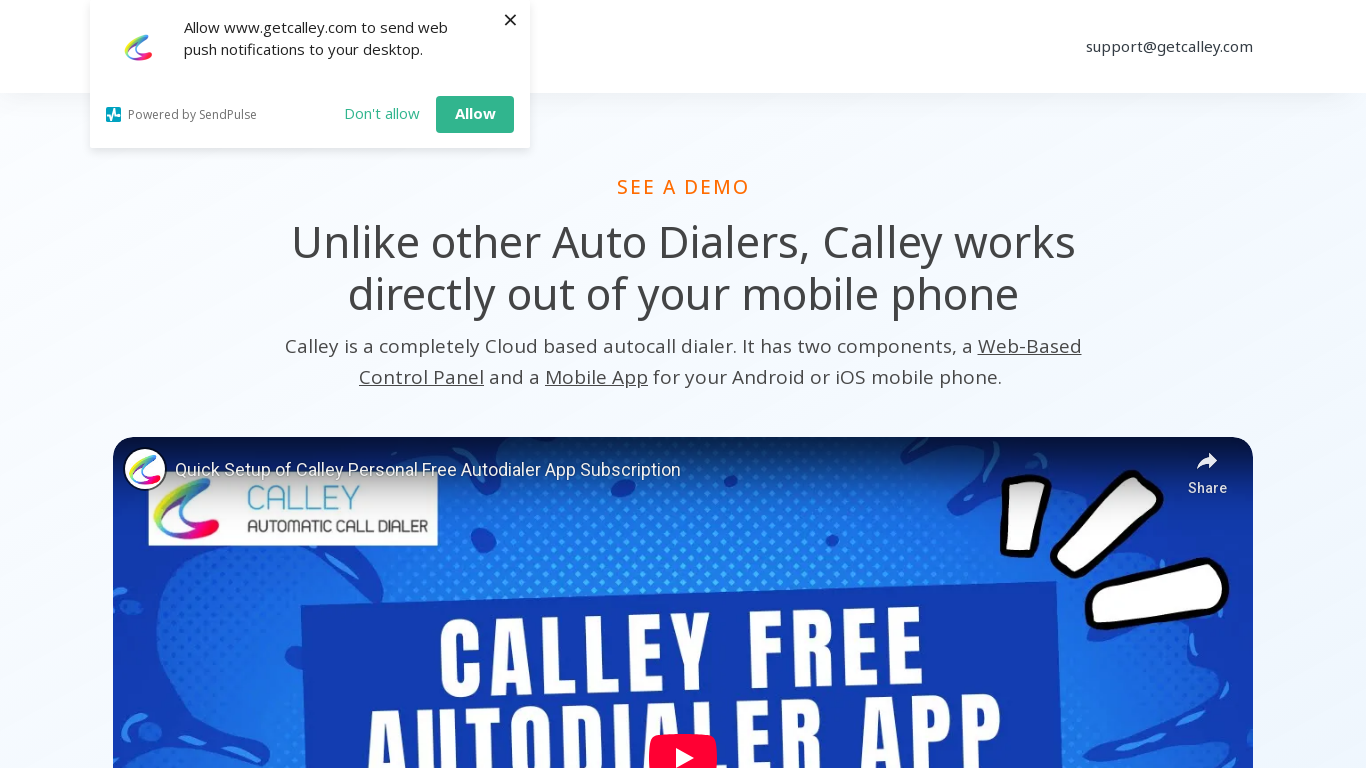

Navigated back to sitemap page
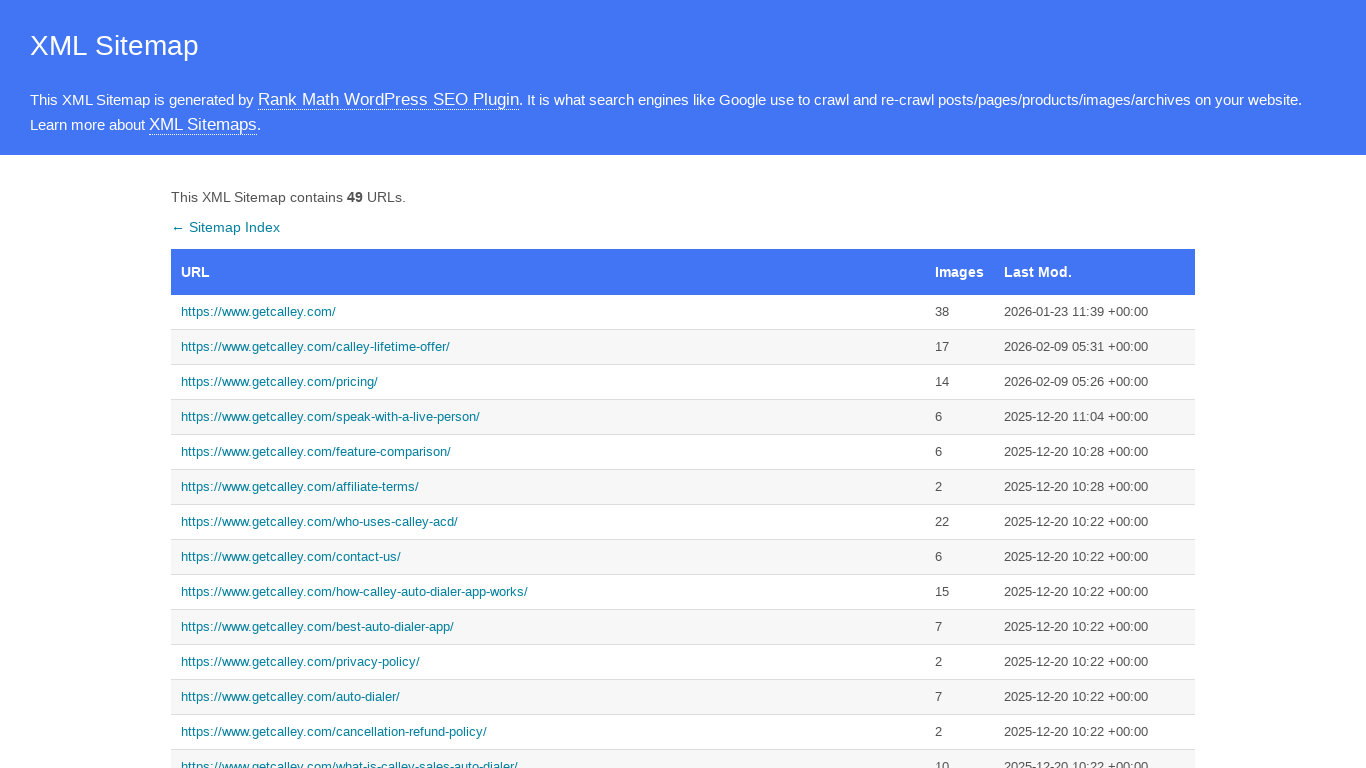

Navigated to sitemap page for resolution 1366x768
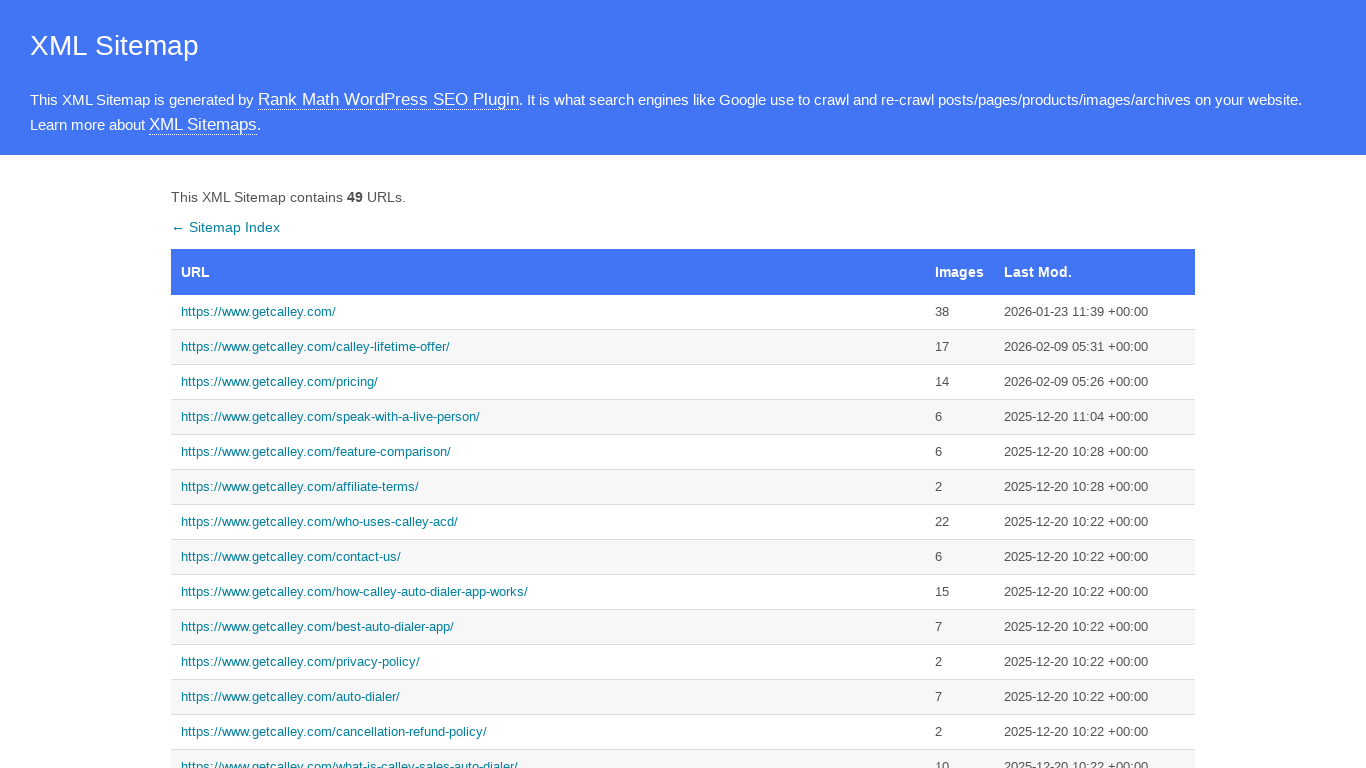

Clicked link to https://www.getcalley.com/calley-teams-features/ in sitemap at (548, 384) on a:text-is('https://www.getcalley.com/calley-teams-features/')
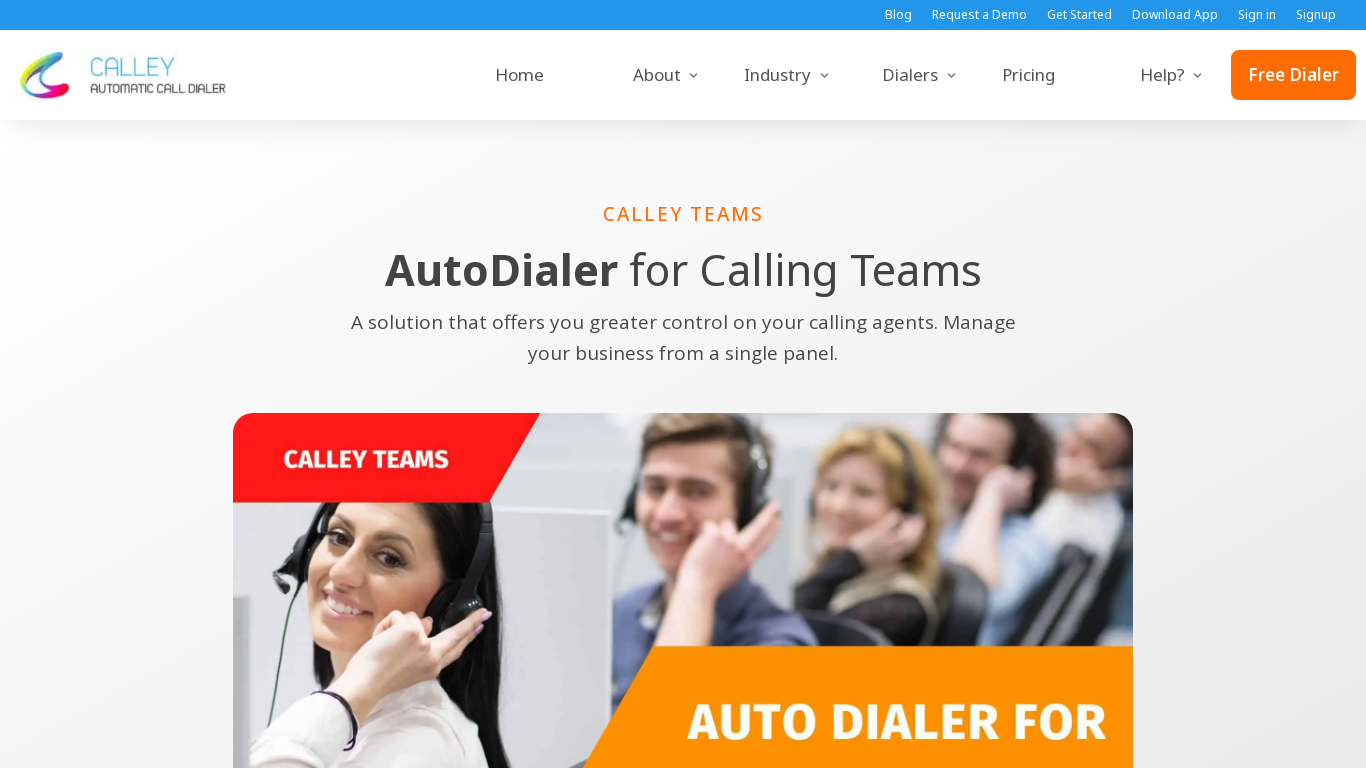

Set viewport size to 1366x768
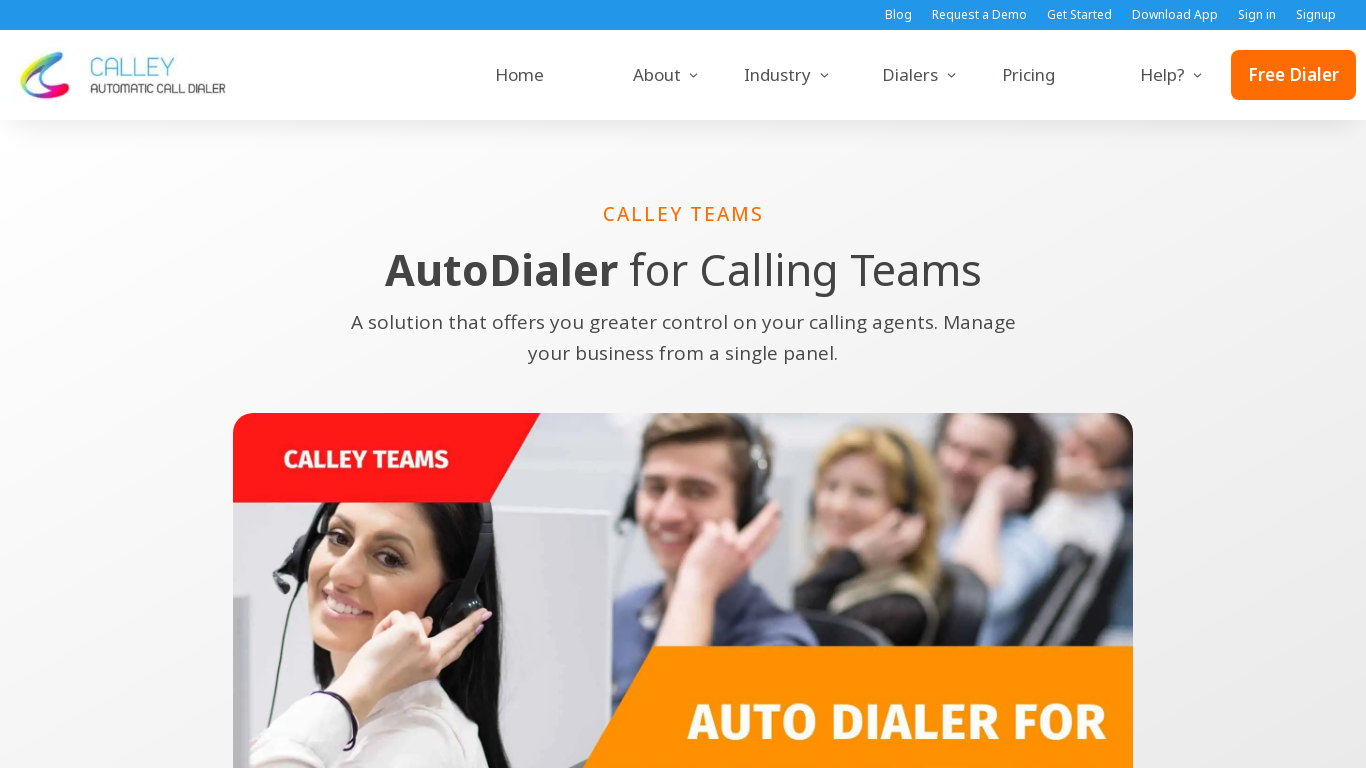

Page at https://www.getcalley.com/calley-teams-features/ loaded completely at 1366x768
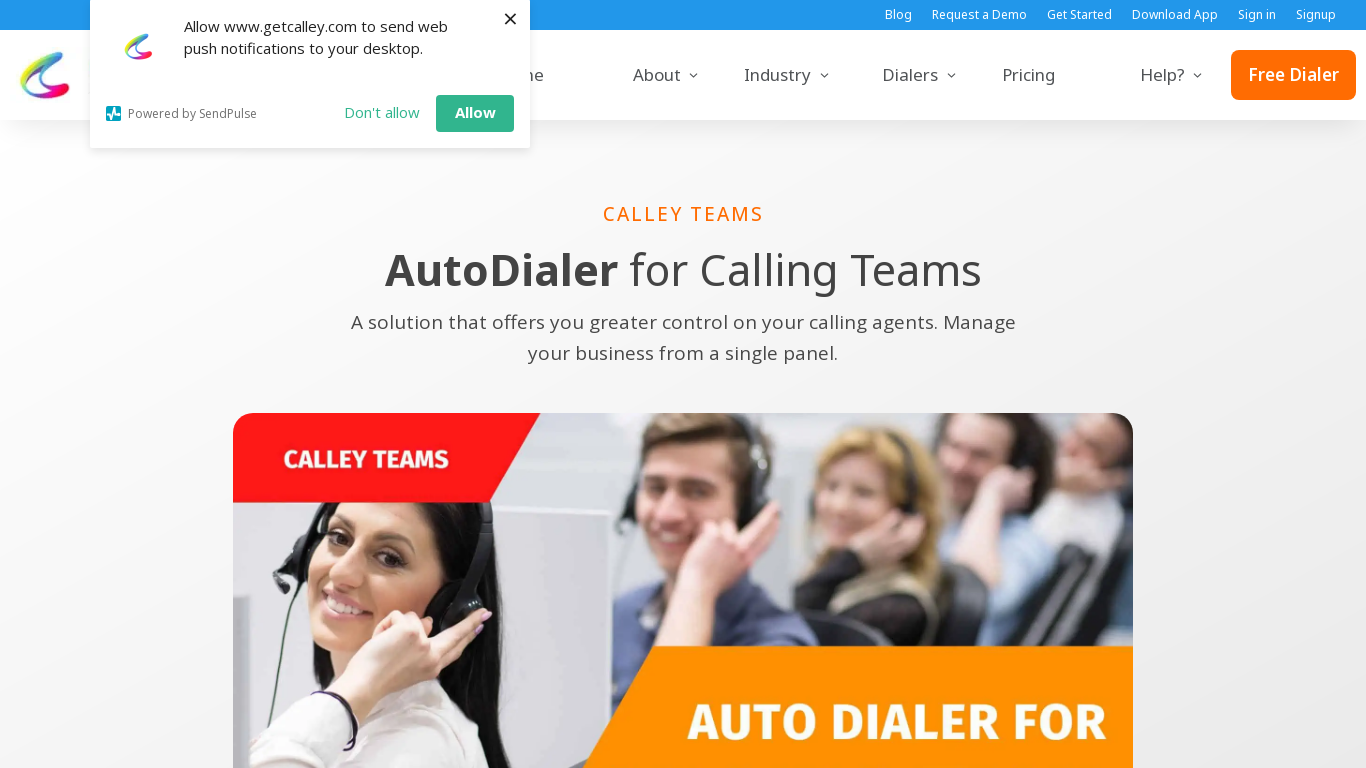

Navigated back to sitemap page
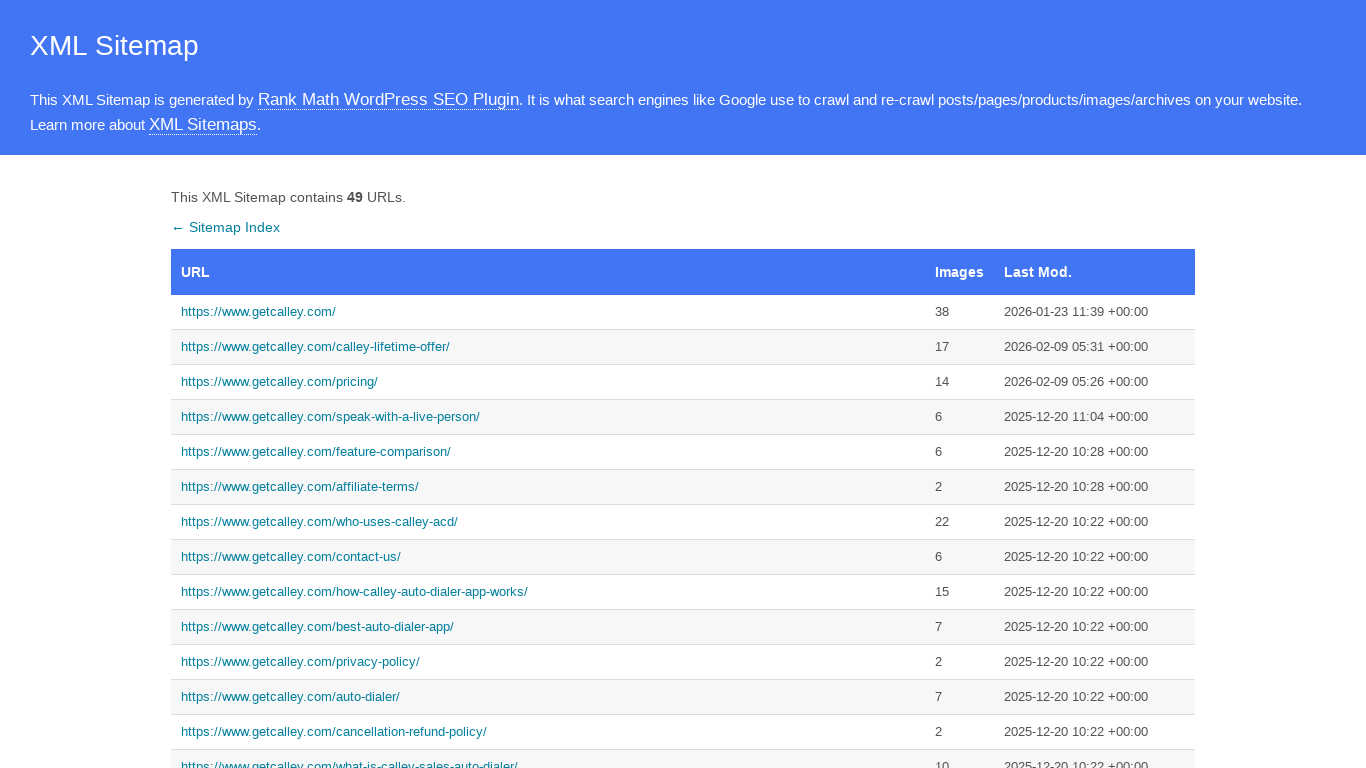

Navigated to sitemap page for resolution 1366x768
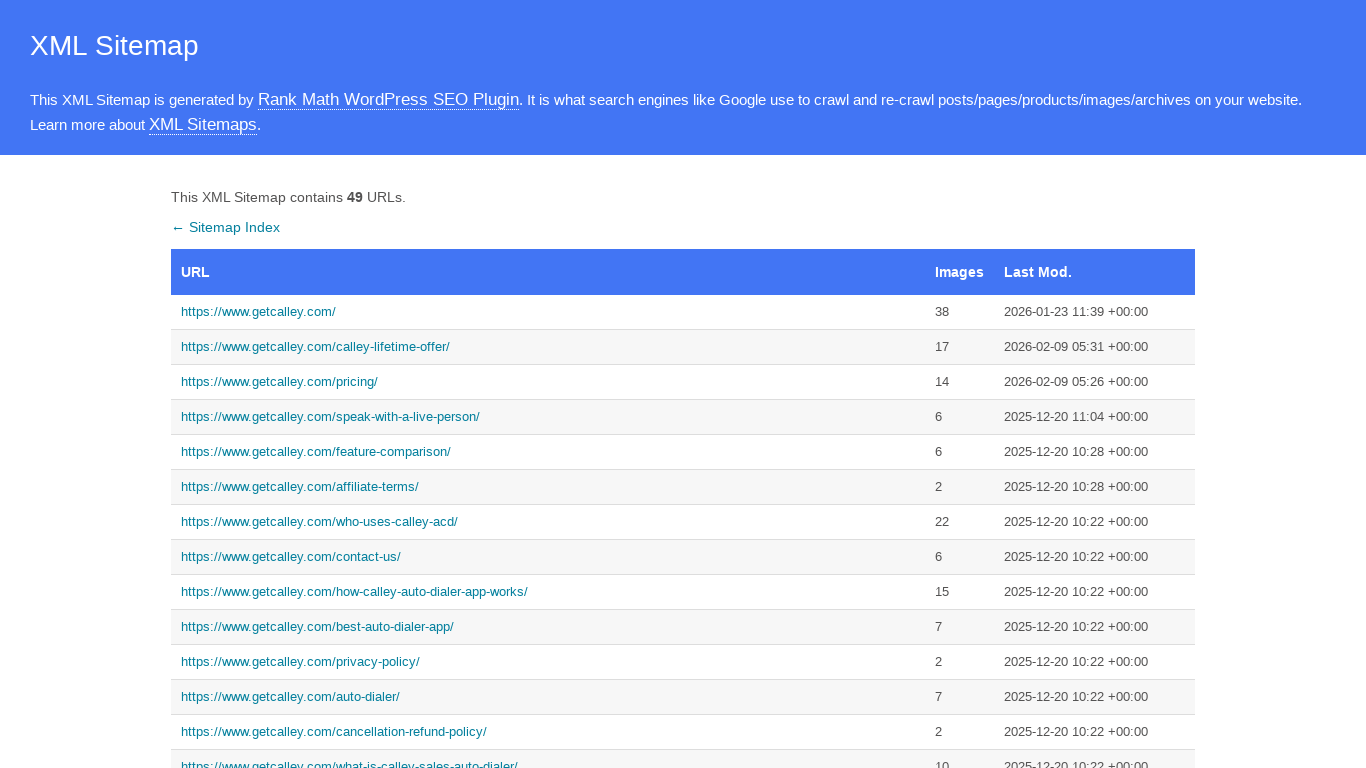

Clicked link to https://www.getcalley.com/calley-pro-features/ in sitemap at (548, 384) on a:text-is('https://www.getcalley.com/calley-pro-features/')
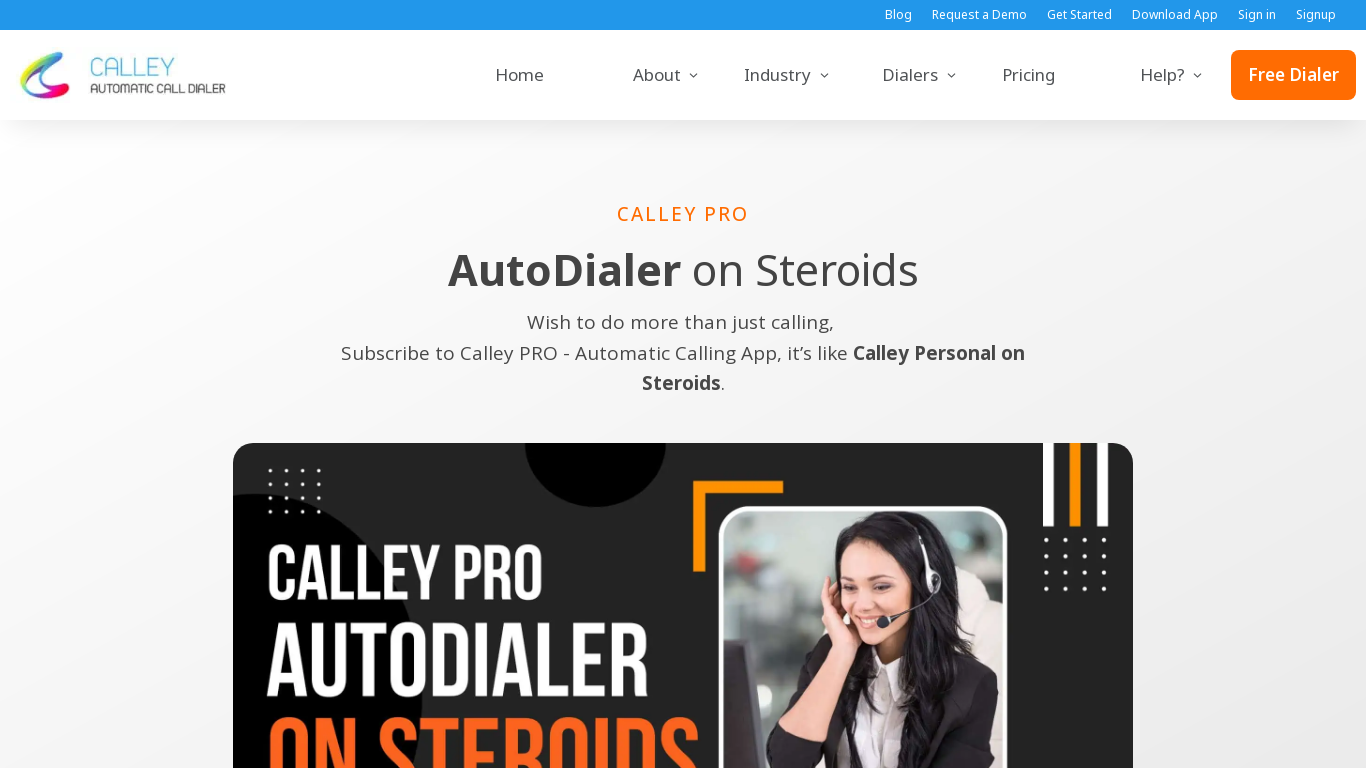

Set viewport size to 1366x768
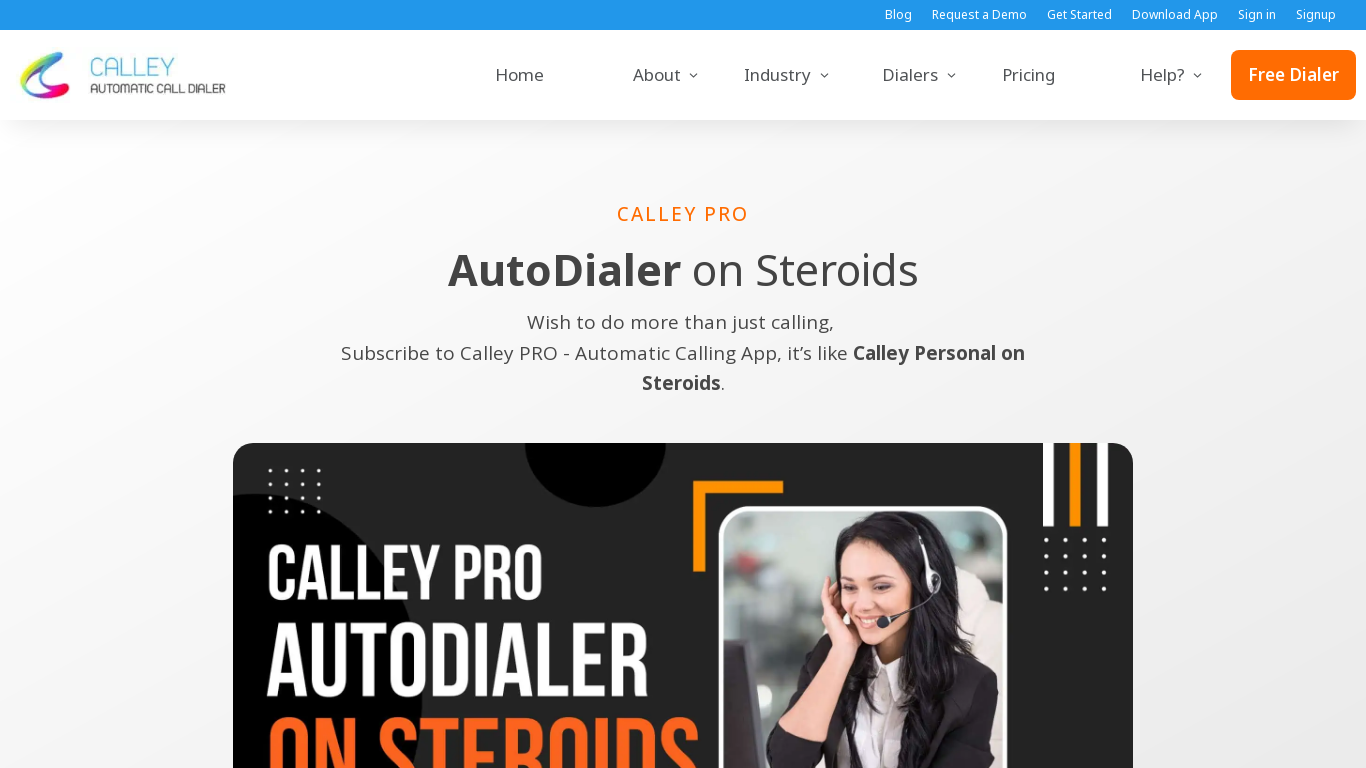

Page at https://www.getcalley.com/calley-pro-features/ loaded completely at 1366x768
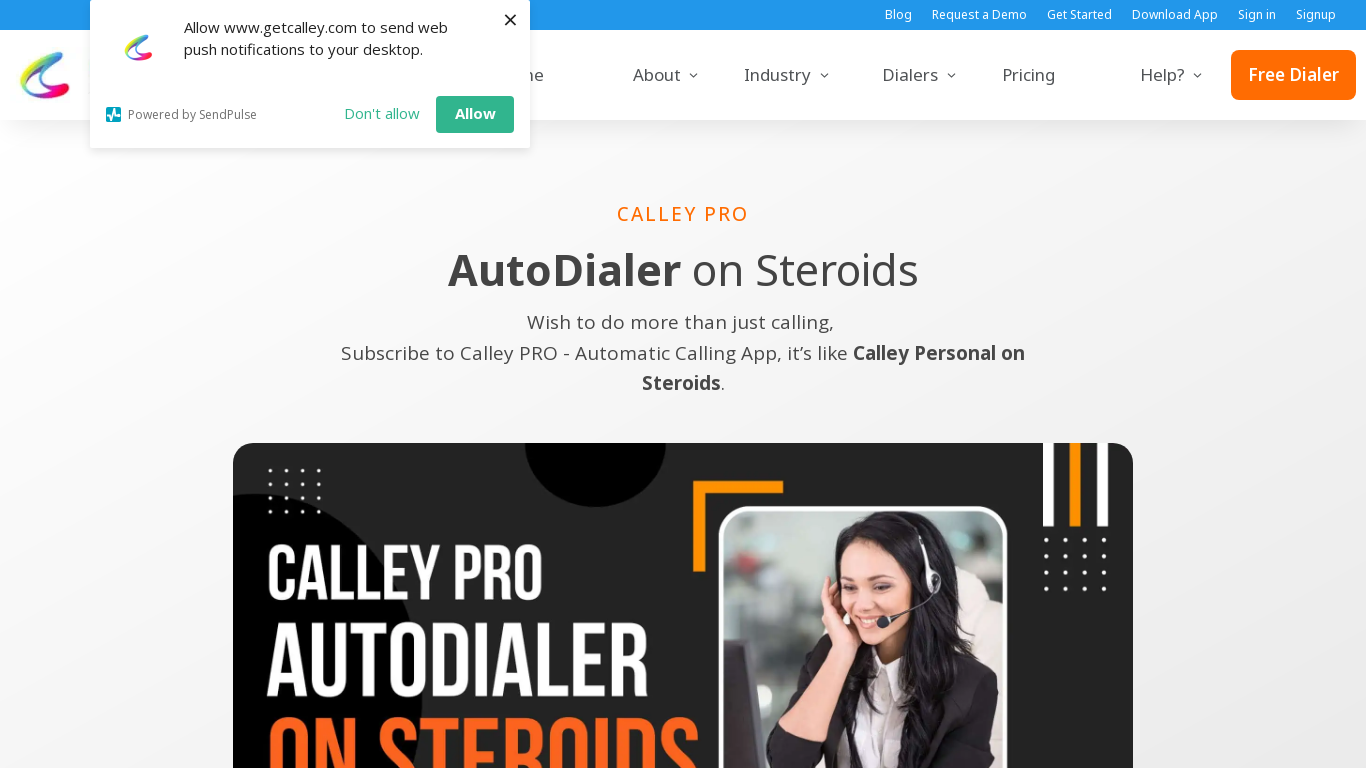

Navigated back to sitemap page
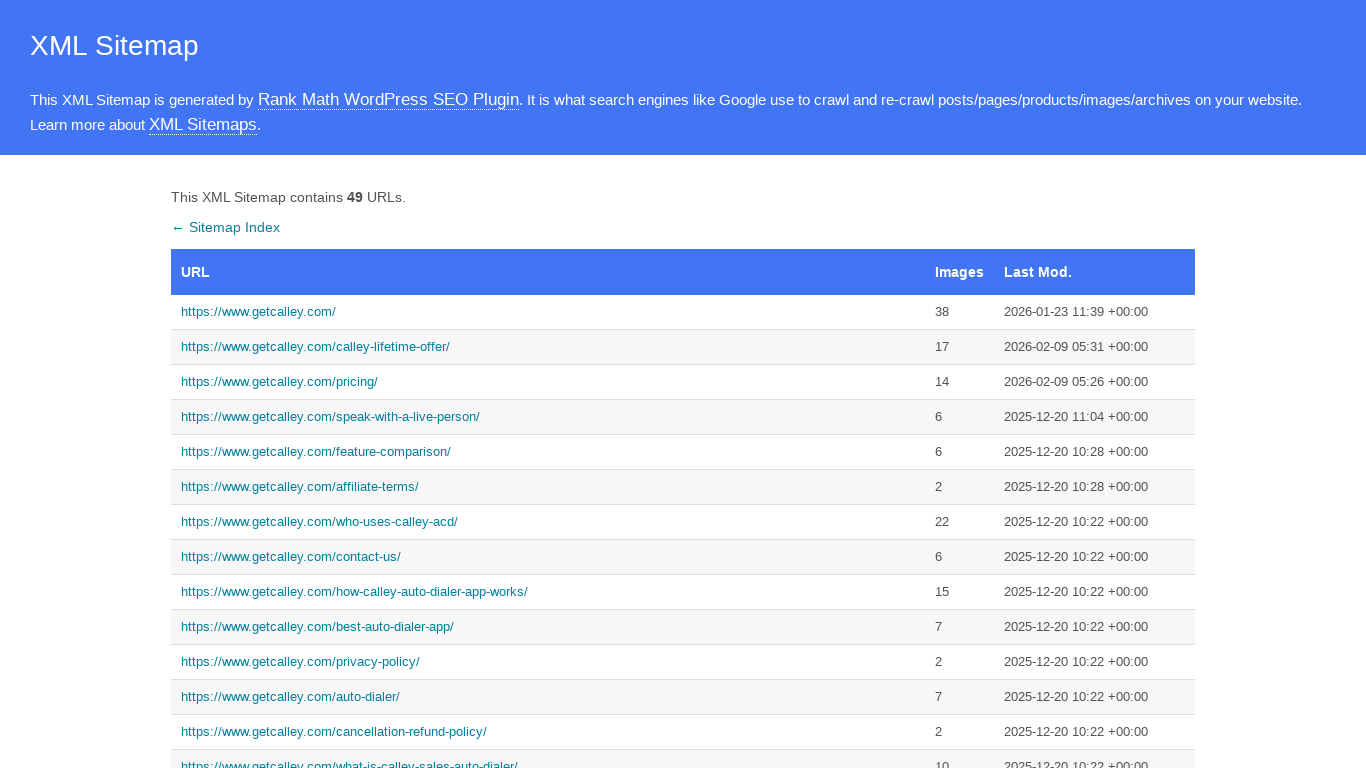

Navigated to sitemap page for resolution 1536x864
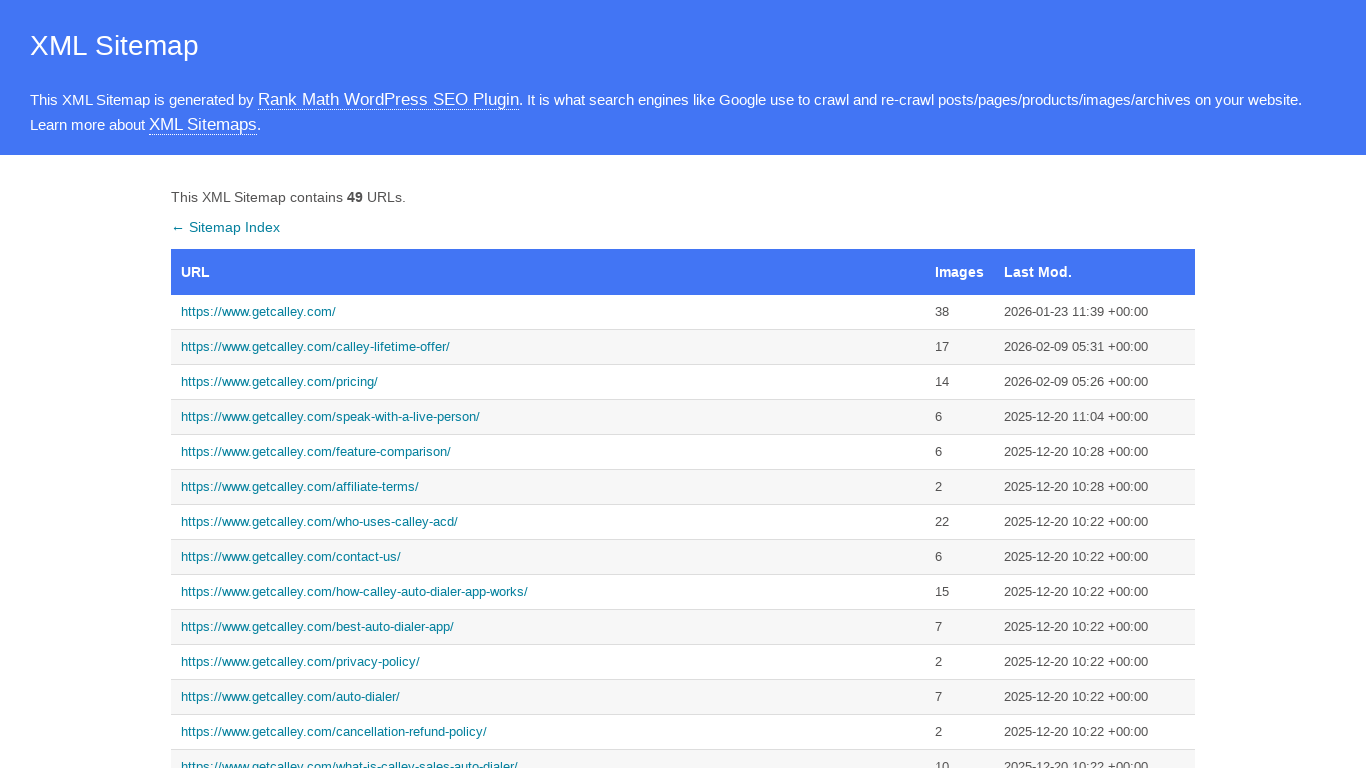

Clicked link to https://www.getcalley.com/ in sitemap at (548, 312) on a:text-is('https://www.getcalley.com/')
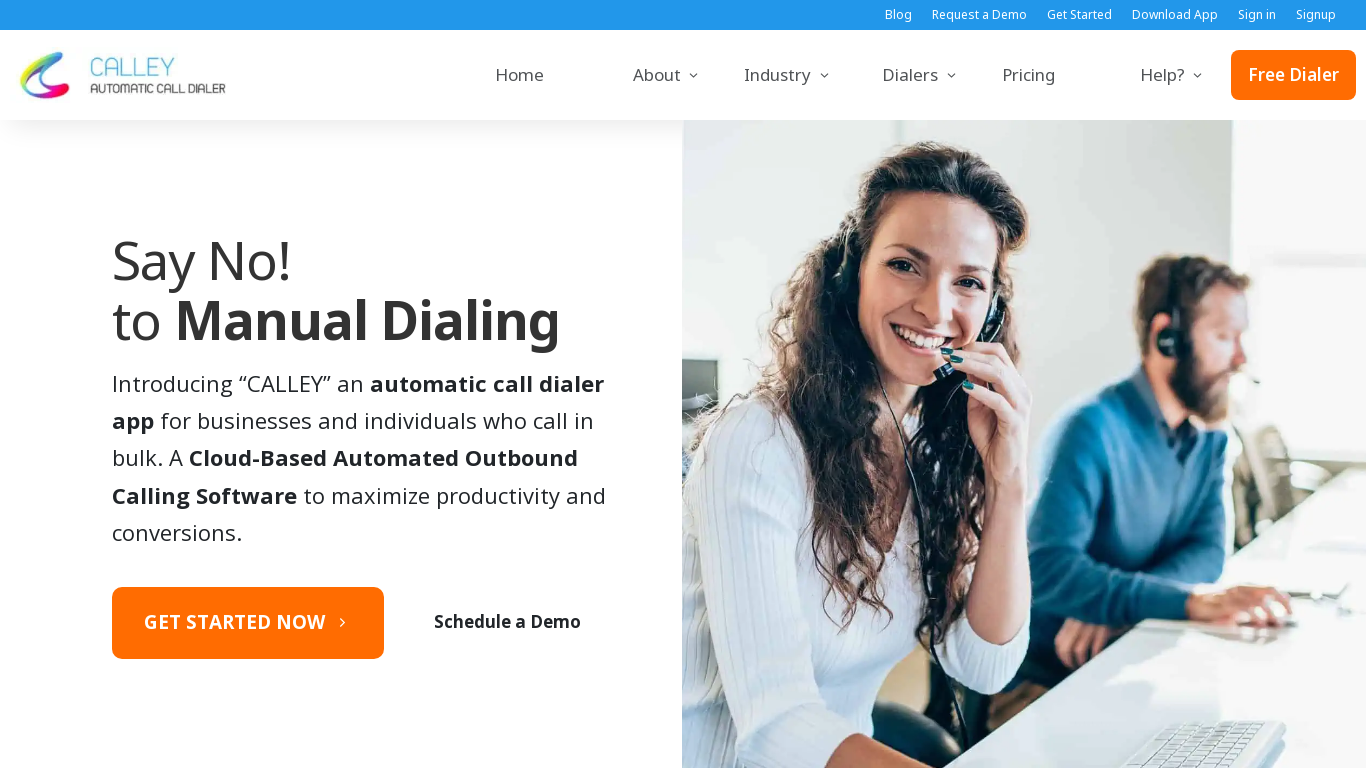

Set viewport size to 1536x864
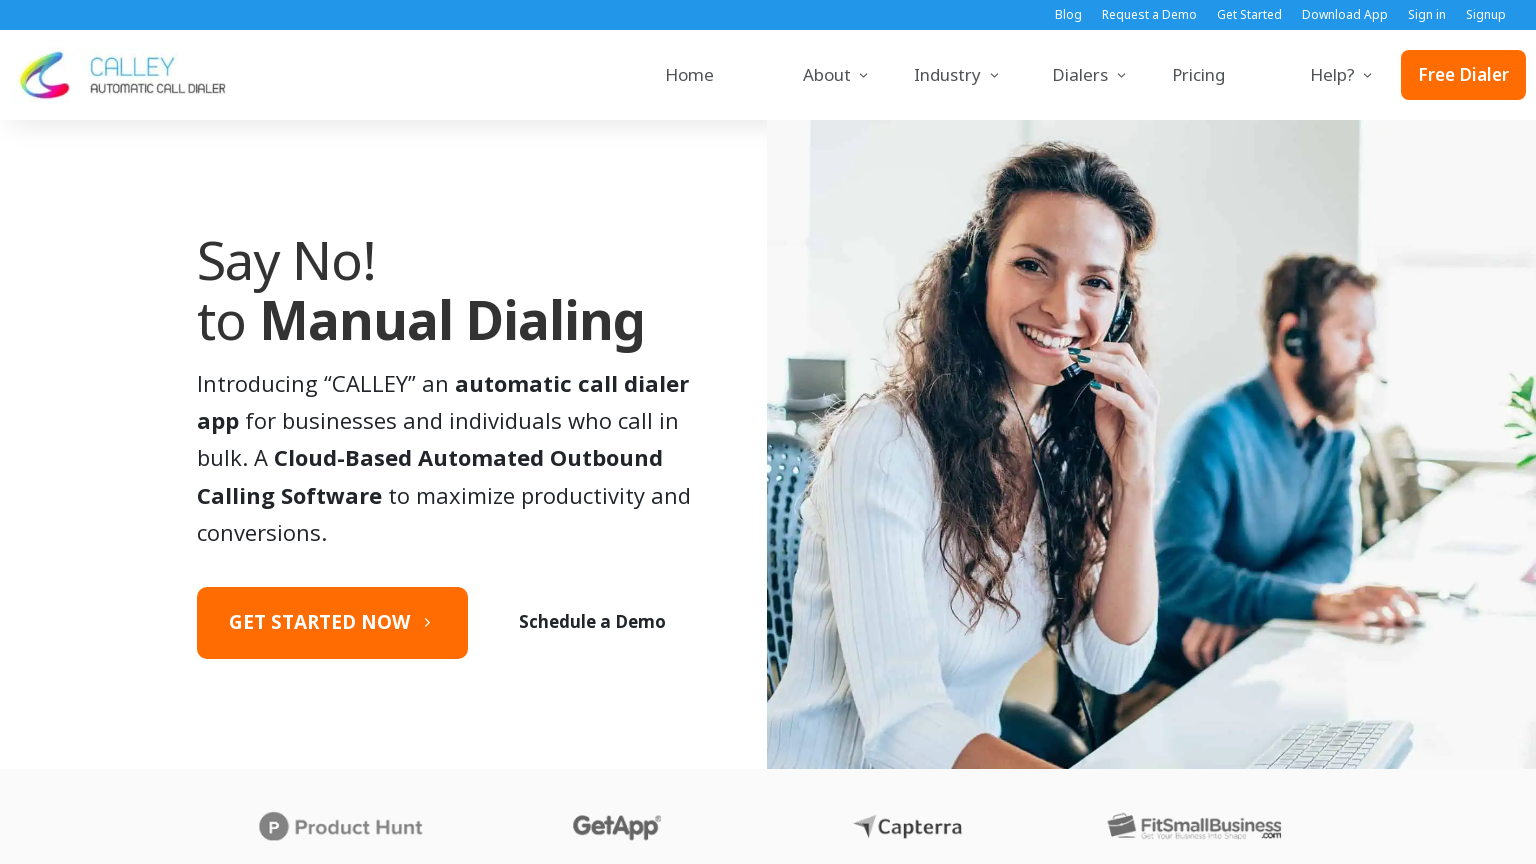

Page at https://www.getcalley.com/ loaded completely at 1536x864
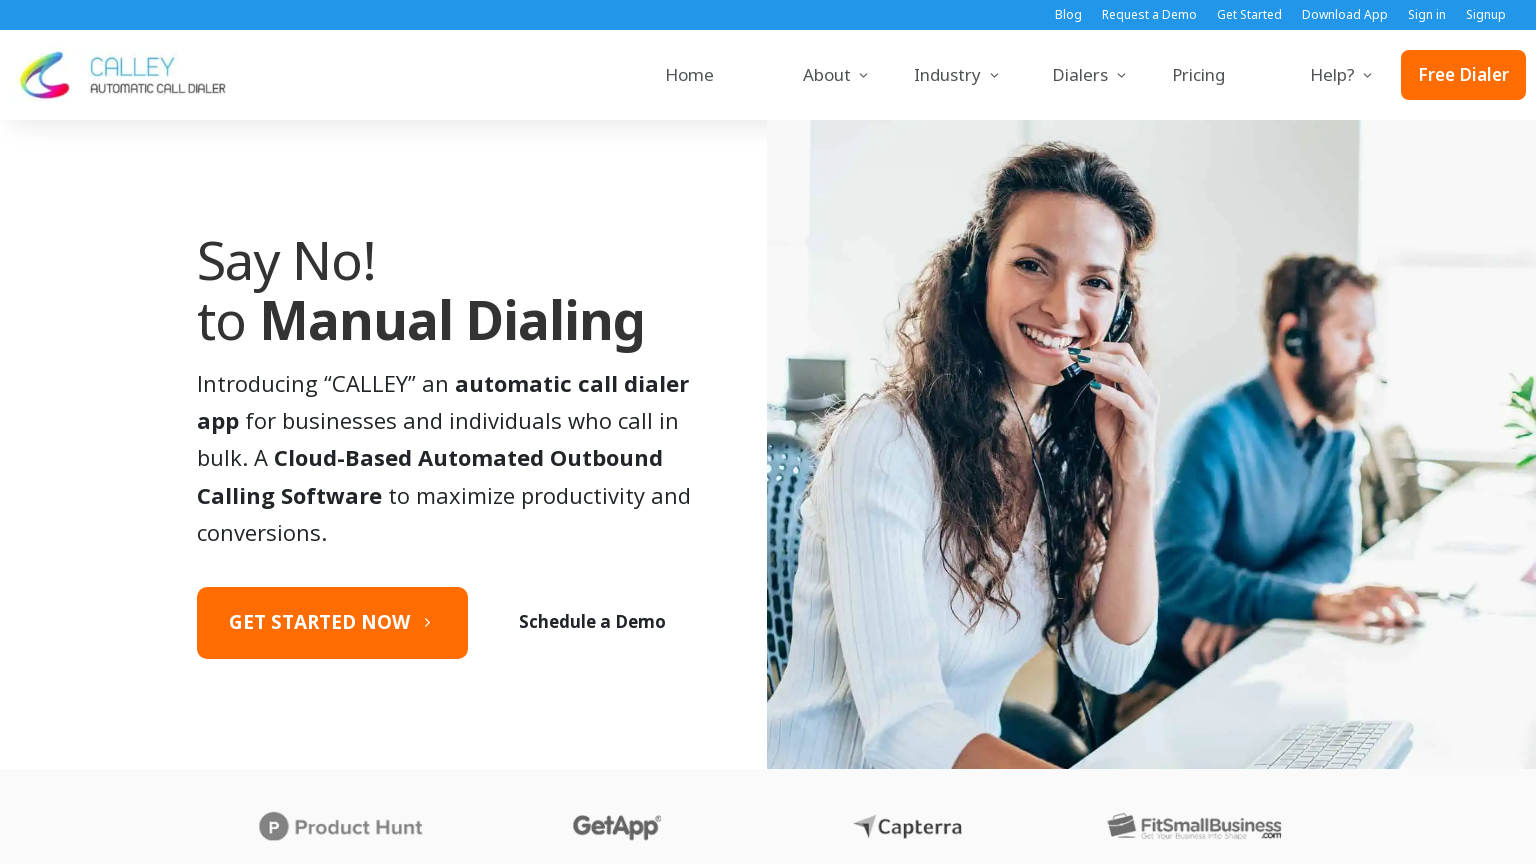

Navigated back to sitemap page
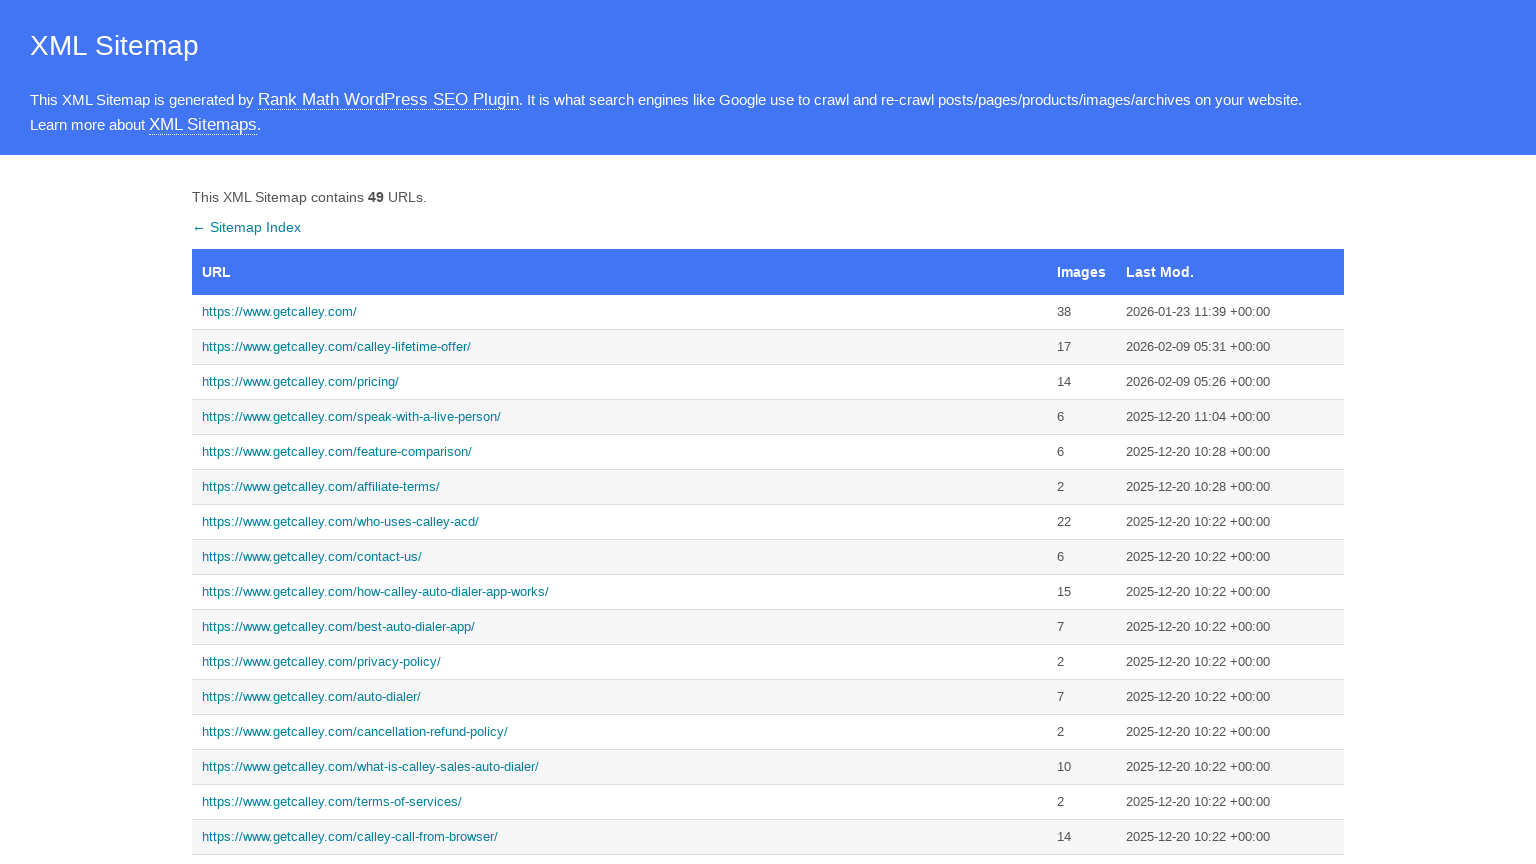

Navigated to sitemap page for resolution 1536x864
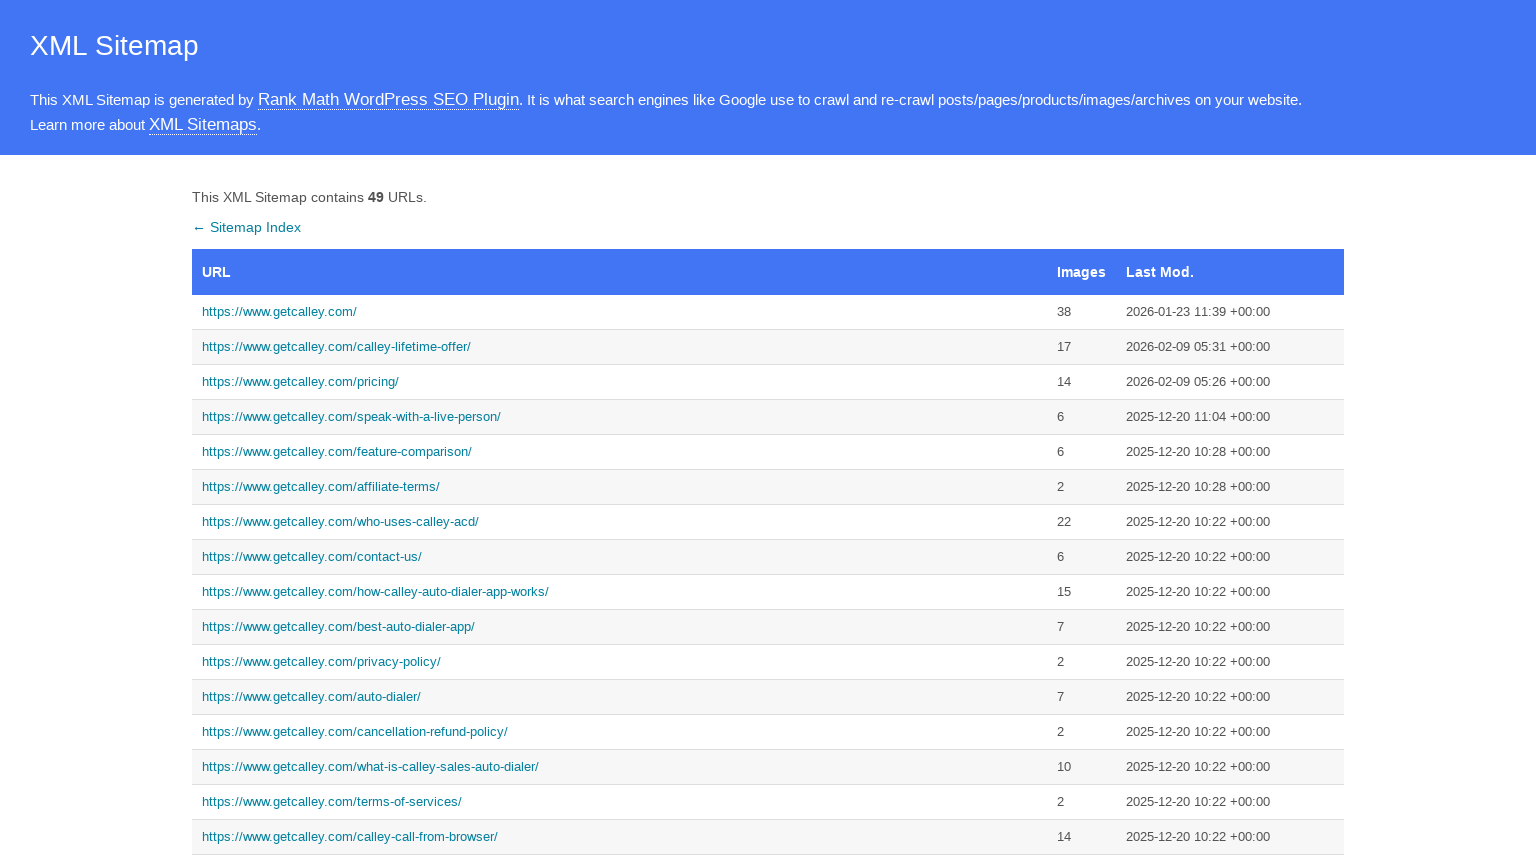

Clicked link to https://www.getcalley.com/calley-lifetime-offer/ in sitemap at (620, 347) on a:text-is('https://www.getcalley.com/calley-lifetime-offer/')
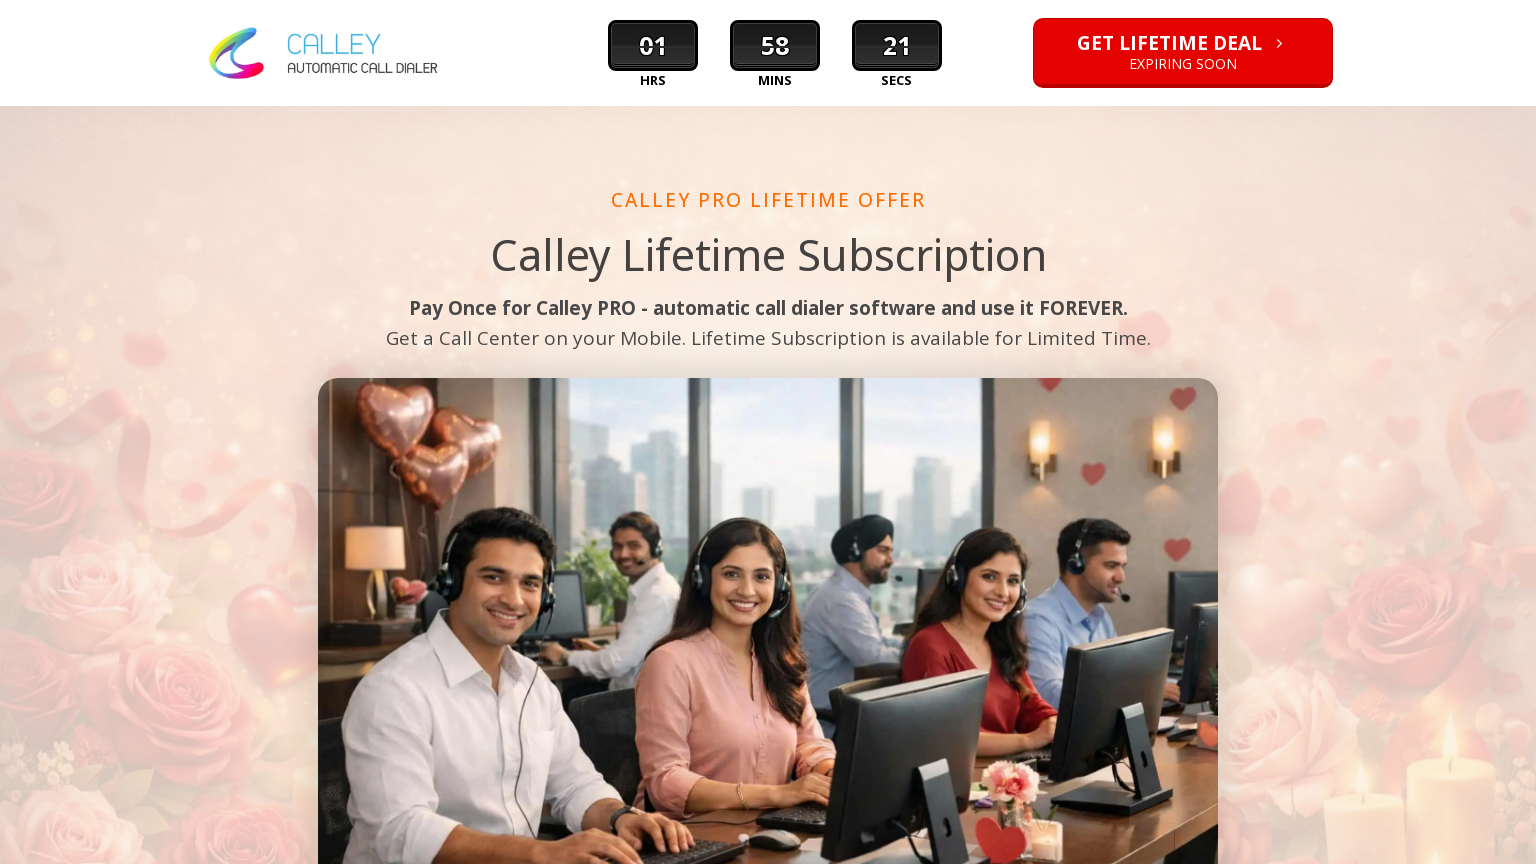

Set viewport size to 1536x864
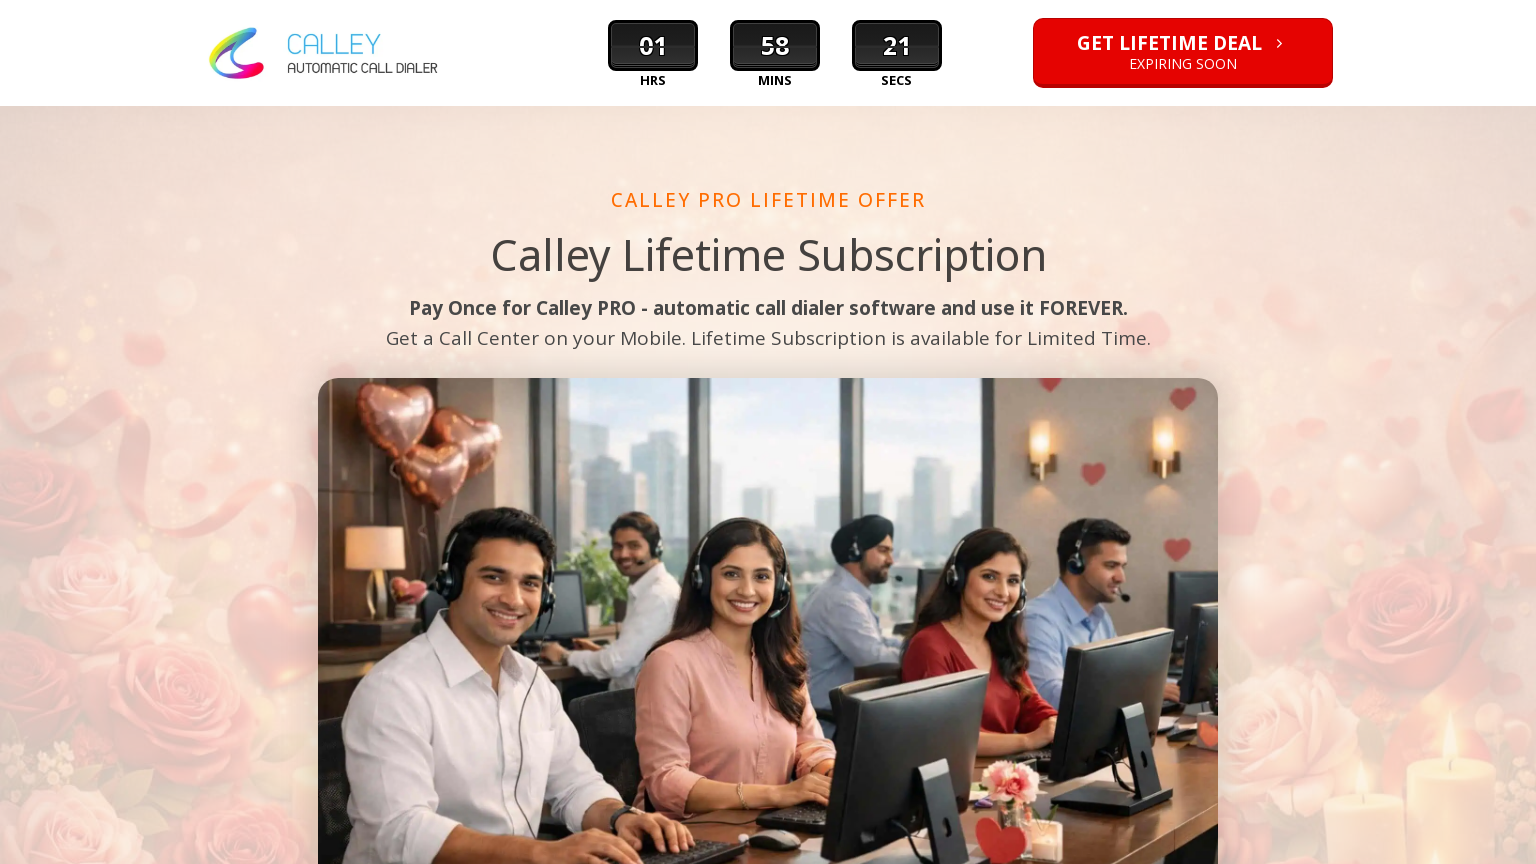

Page at https://www.getcalley.com/calley-lifetime-offer/ loaded completely at 1536x864
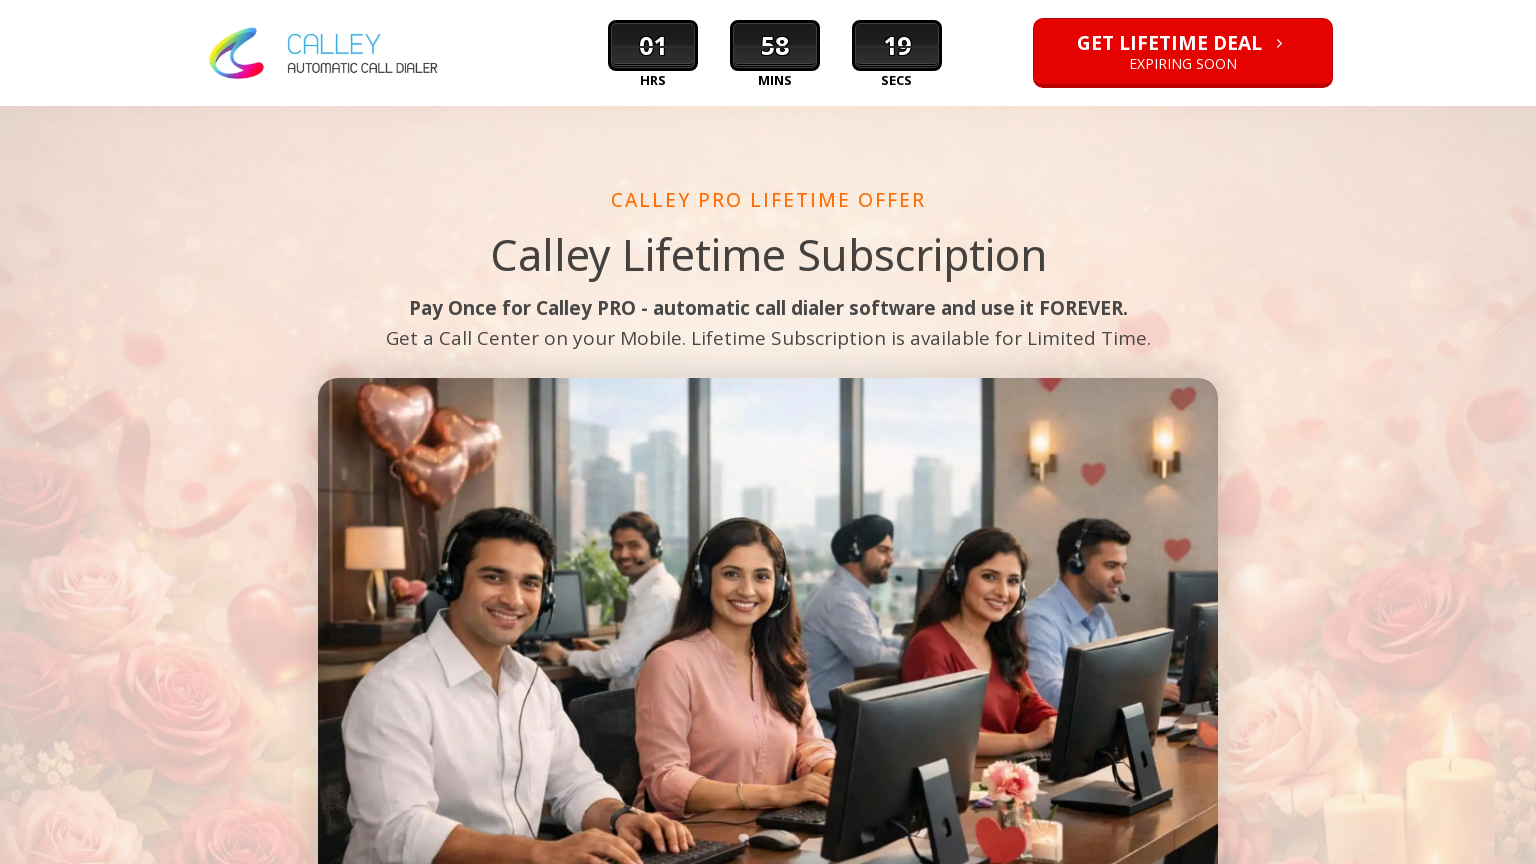

Navigated back to sitemap page
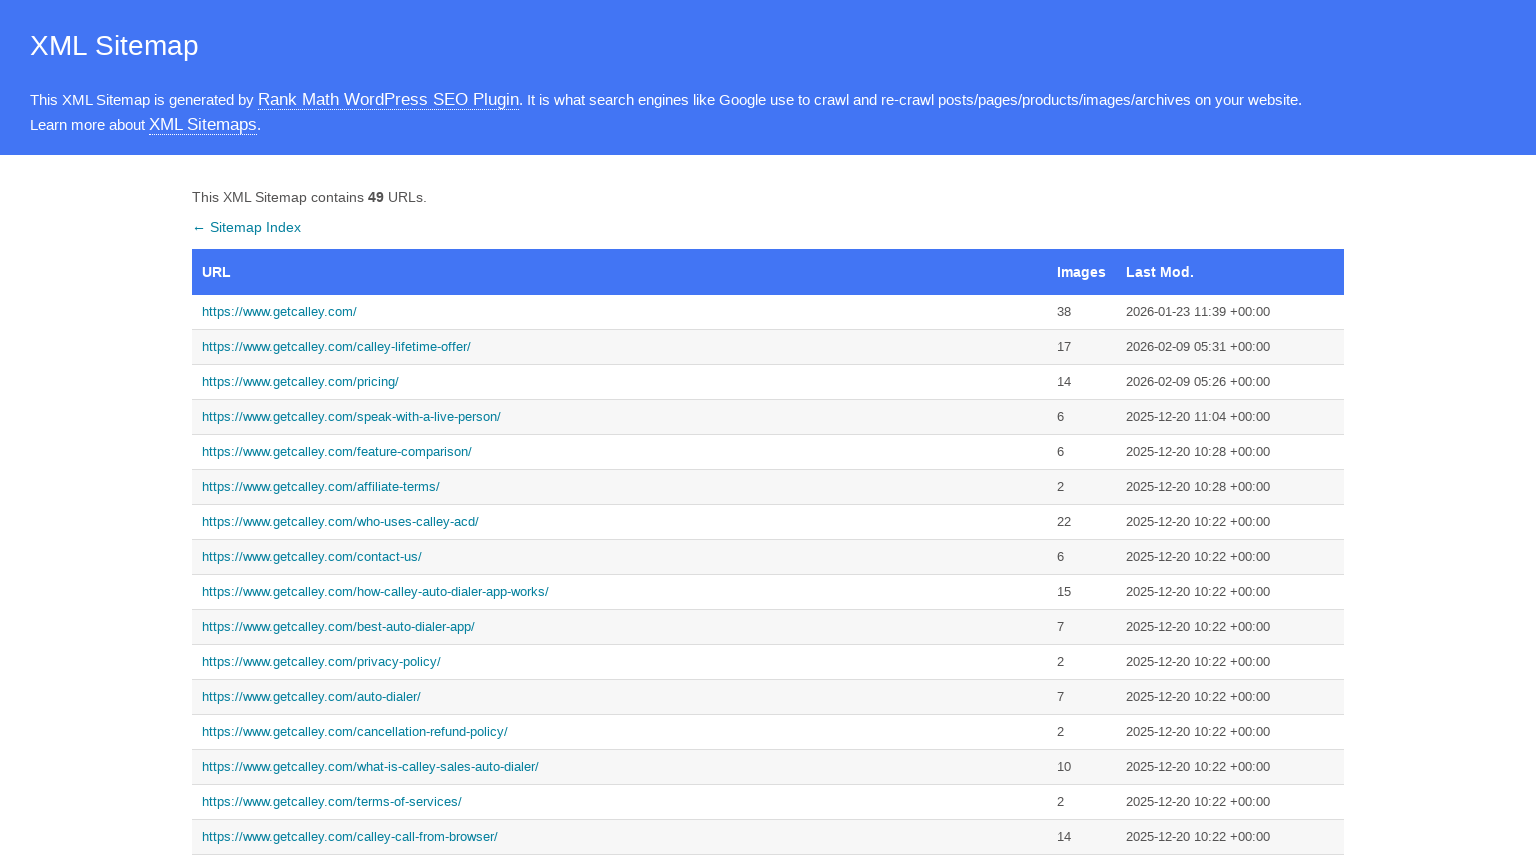

Navigated to sitemap page for resolution 1536x864
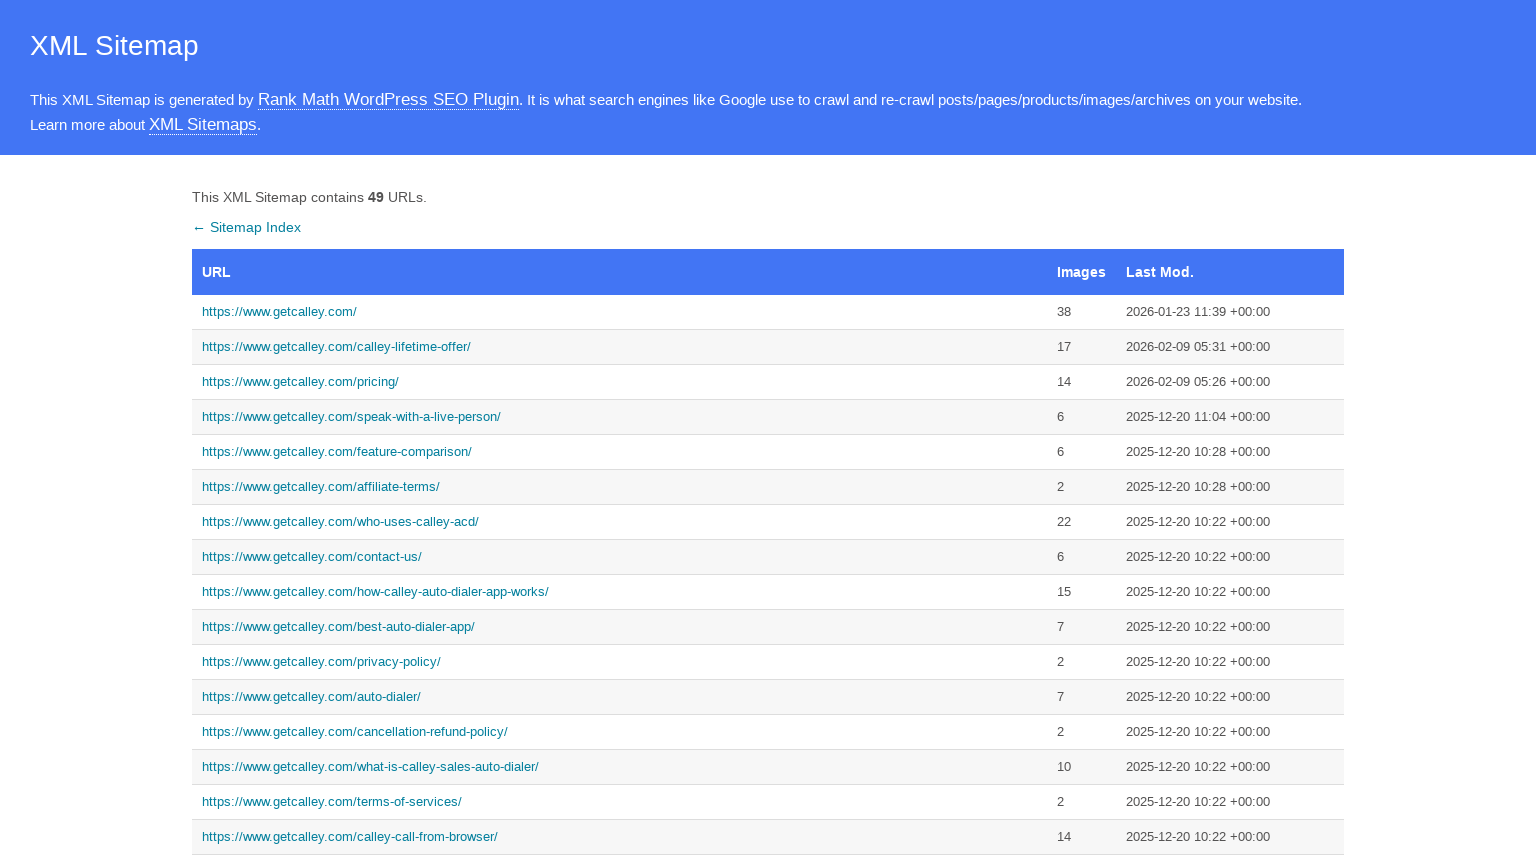

Clicked link to https://www.getcalley.com/see-a-demo/ in sitemap at (620, 432) on a:text-is('https://www.getcalley.com/see-a-demo/')
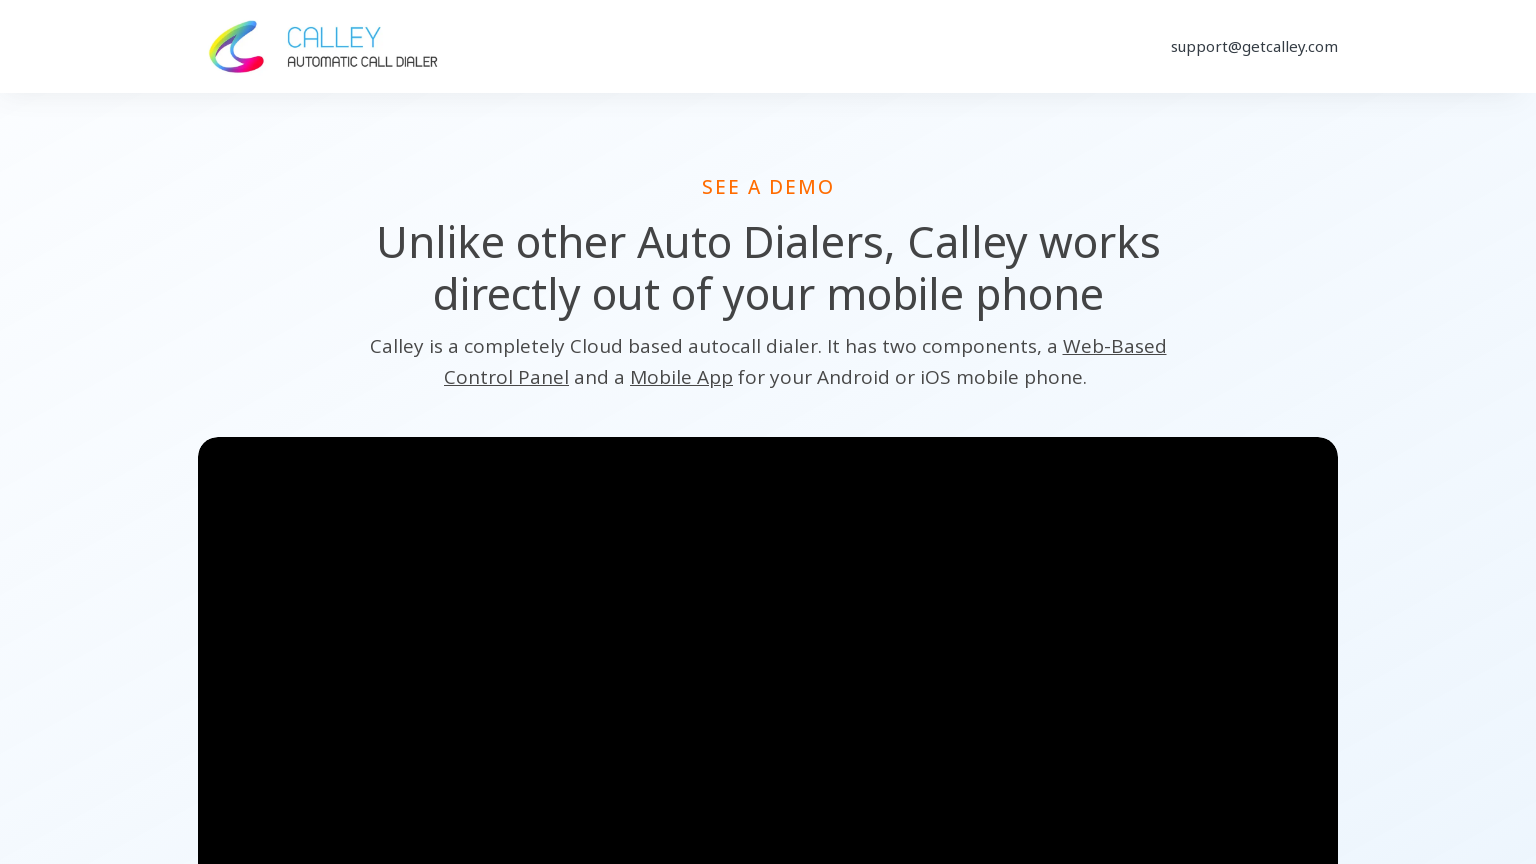

Set viewport size to 1536x864
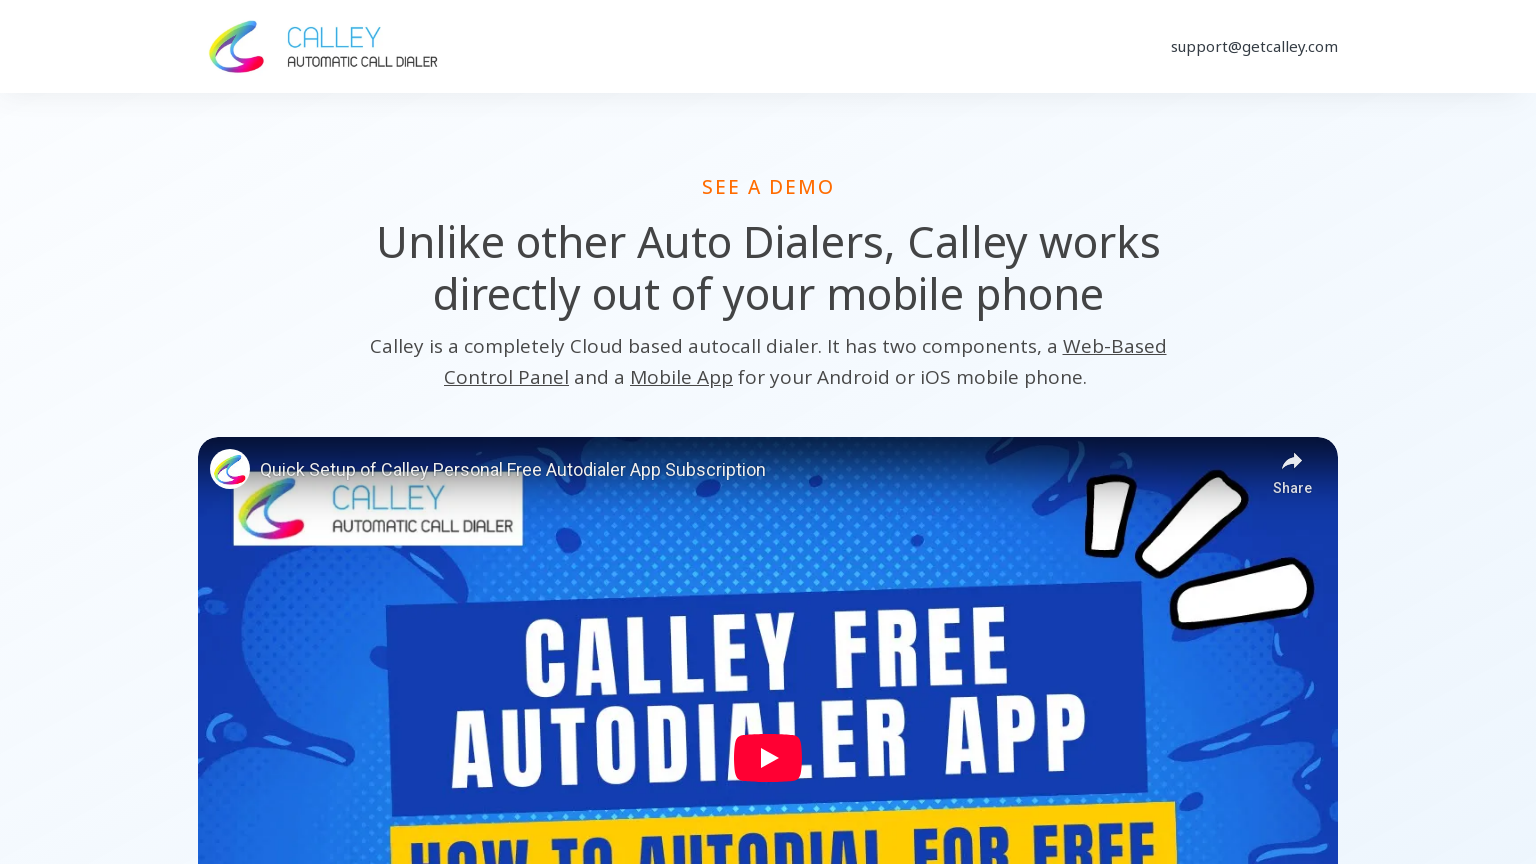

Page at https://www.getcalley.com/see-a-demo/ loaded completely at 1536x864
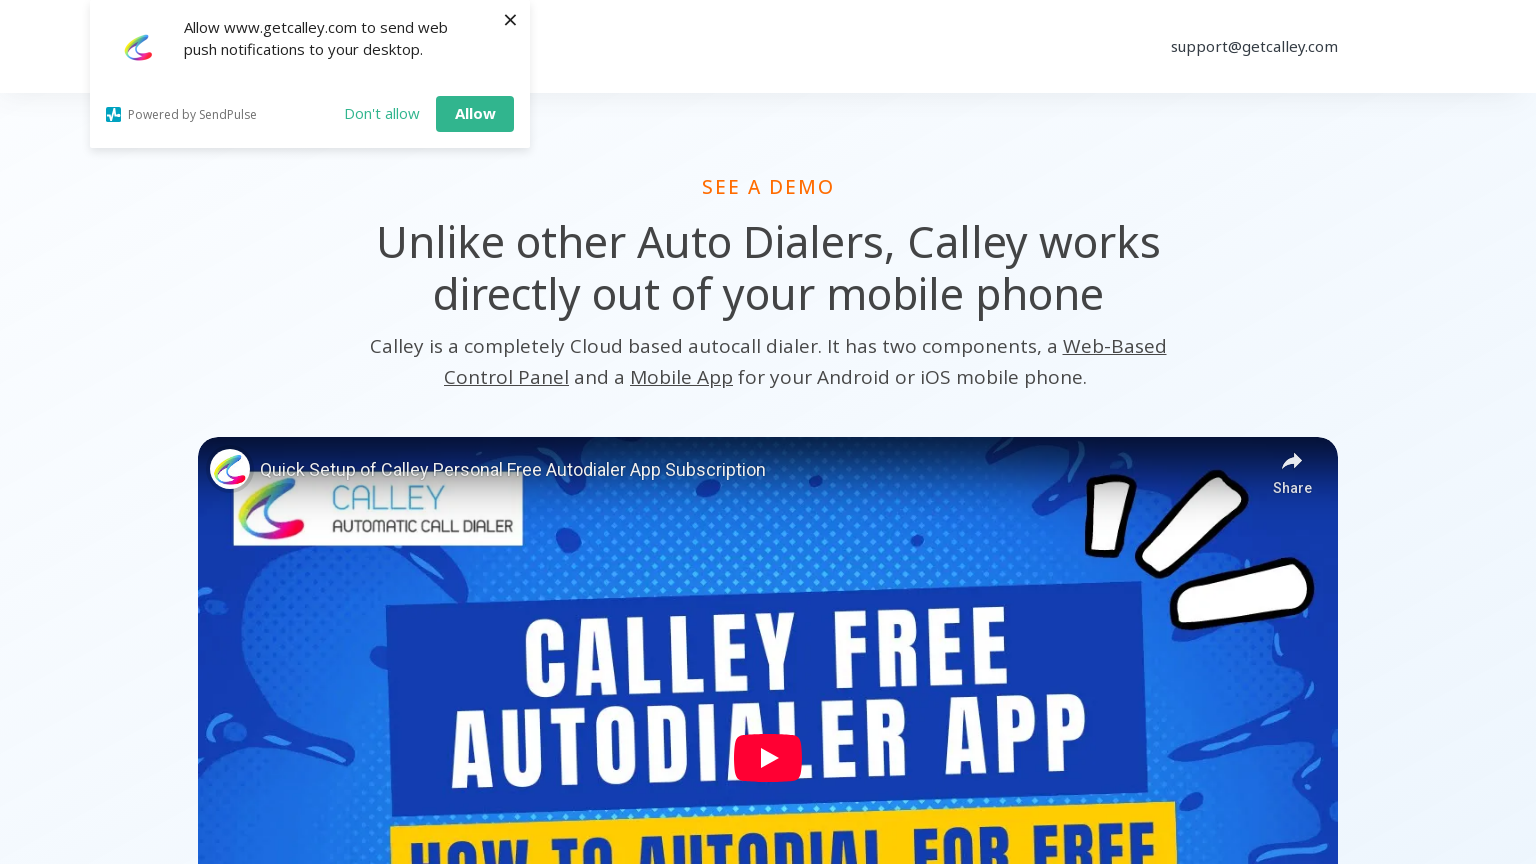

Navigated back to sitemap page
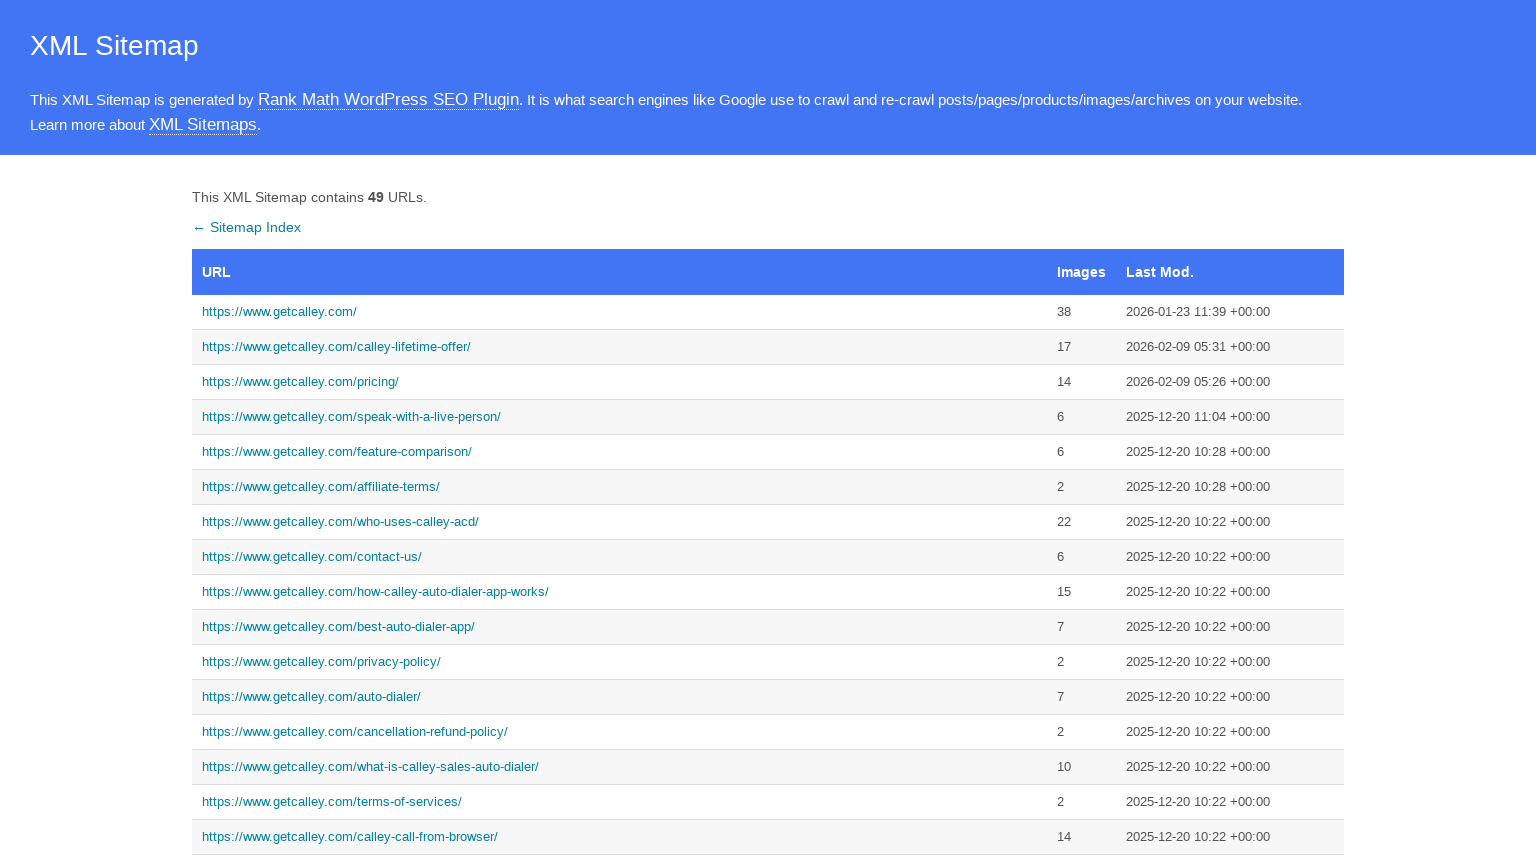

Navigated to sitemap page for resolution 1536x864
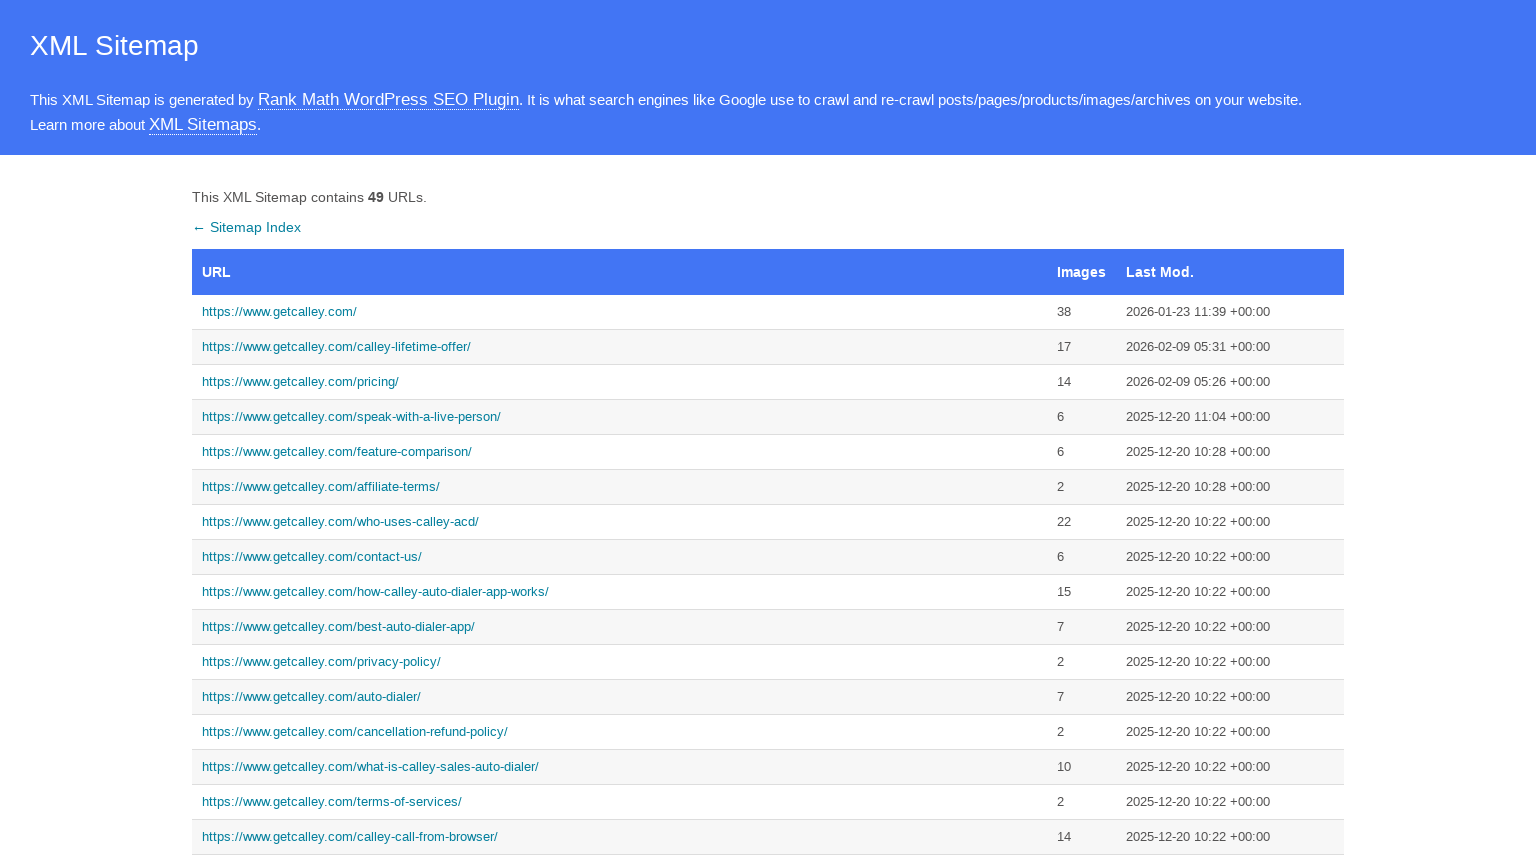

Clicked link to https://www.getcalley.com/calley-teams-features/ in sitemap at (620, 432) on a:text-is('https://www.getcalley.com/calley-teams-features/')
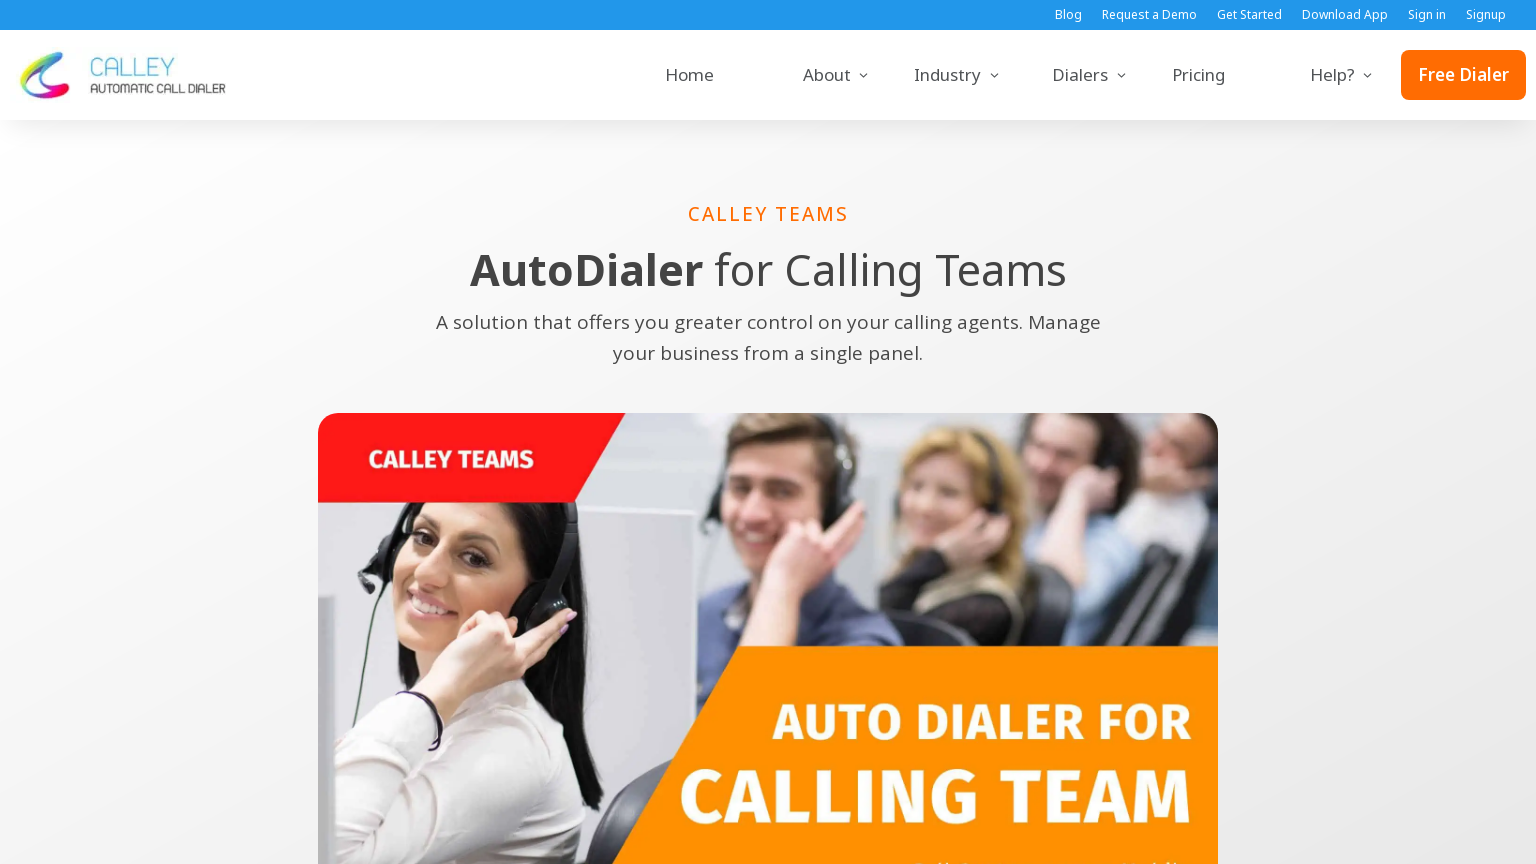

Set viewport size to 1536x864
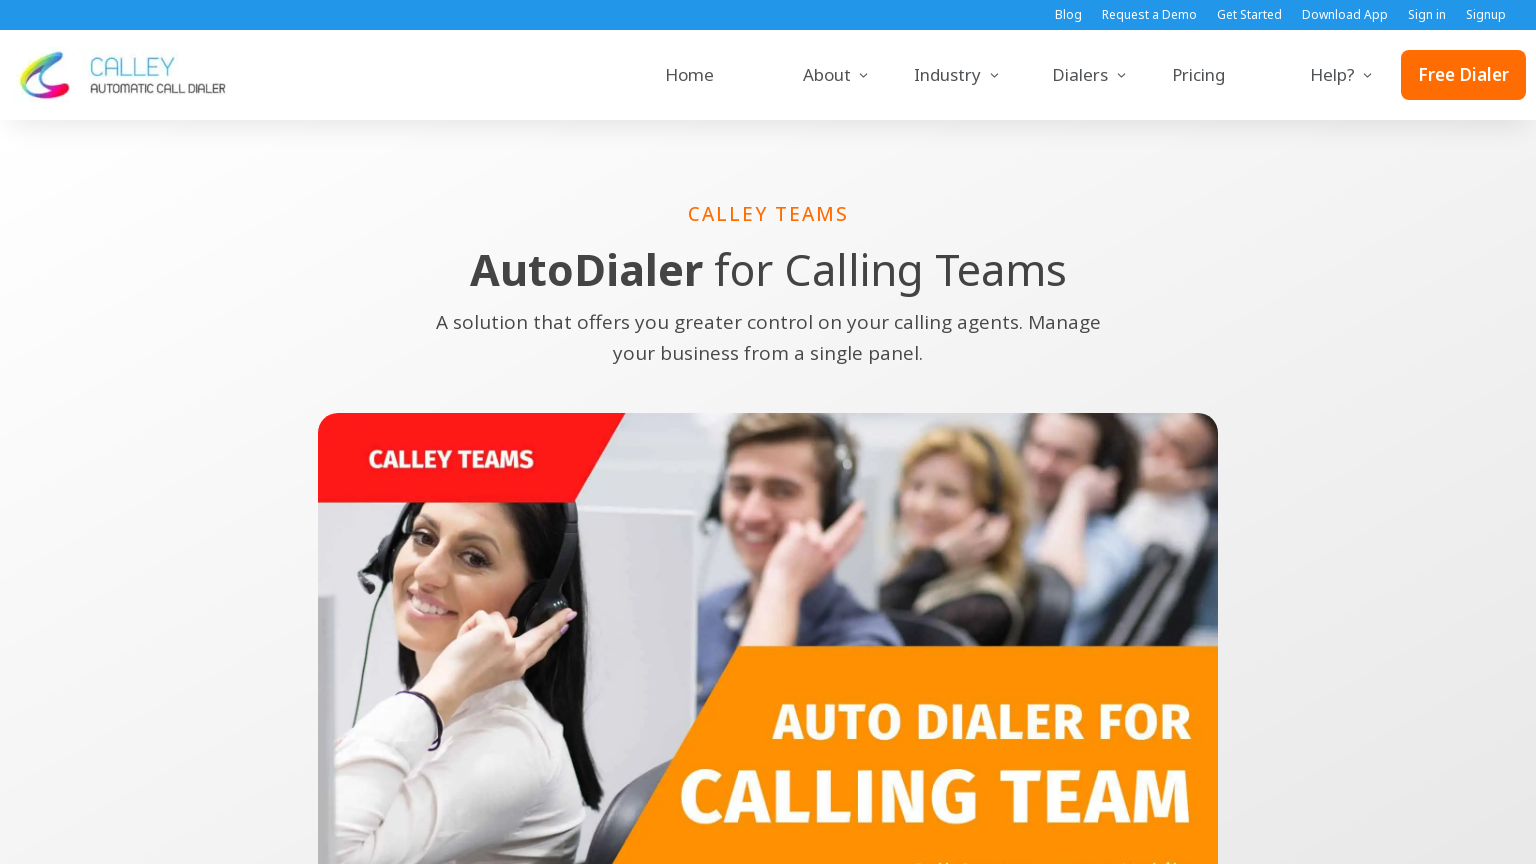

Page at https://www.getcalley.com/calley-teams-features/ loaded completely at 1536x864
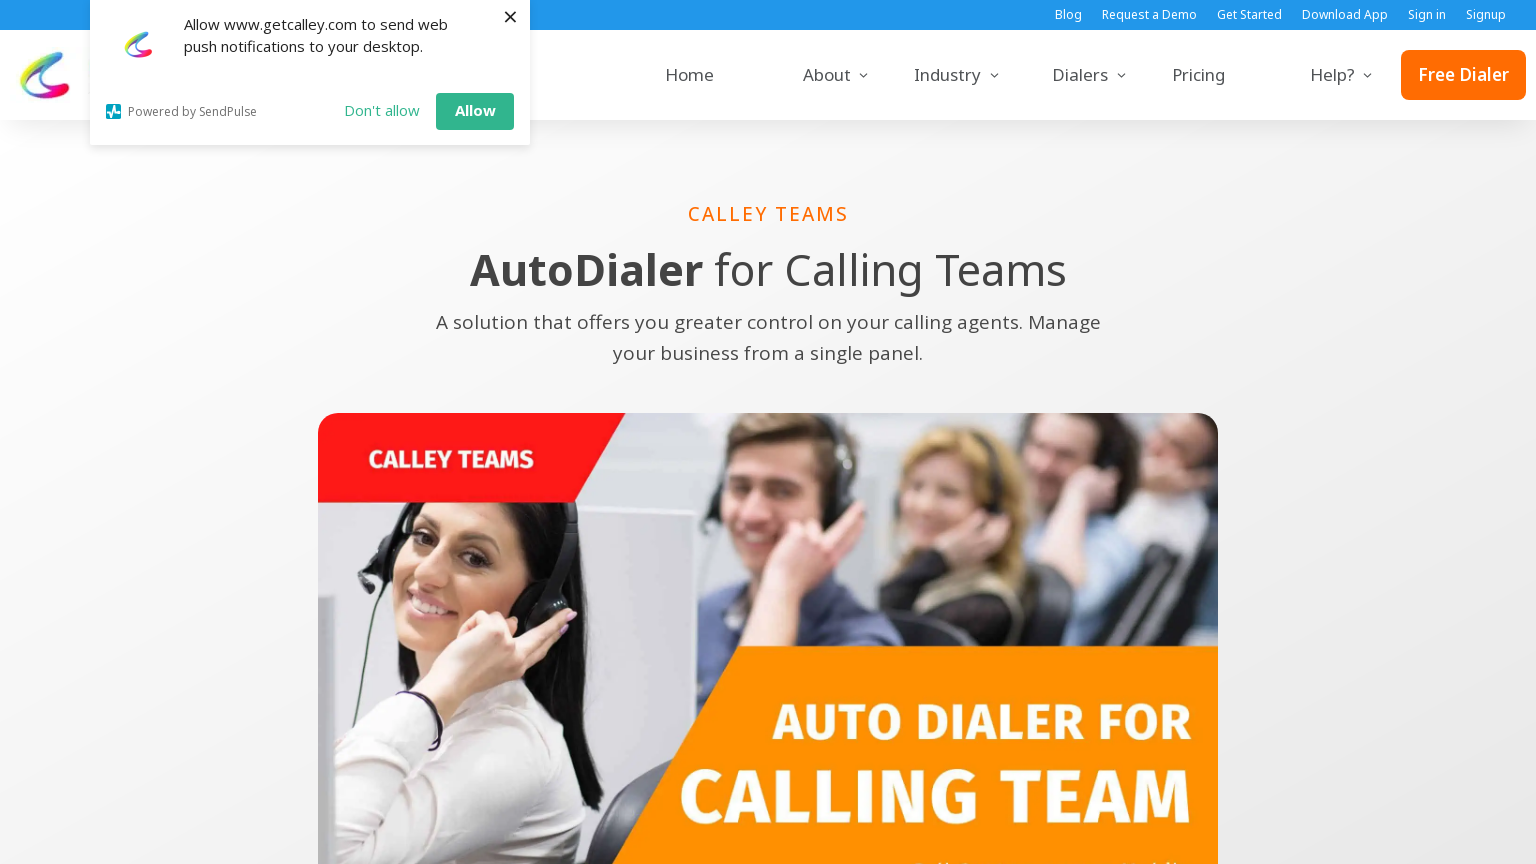

Navigated back to sitemap page
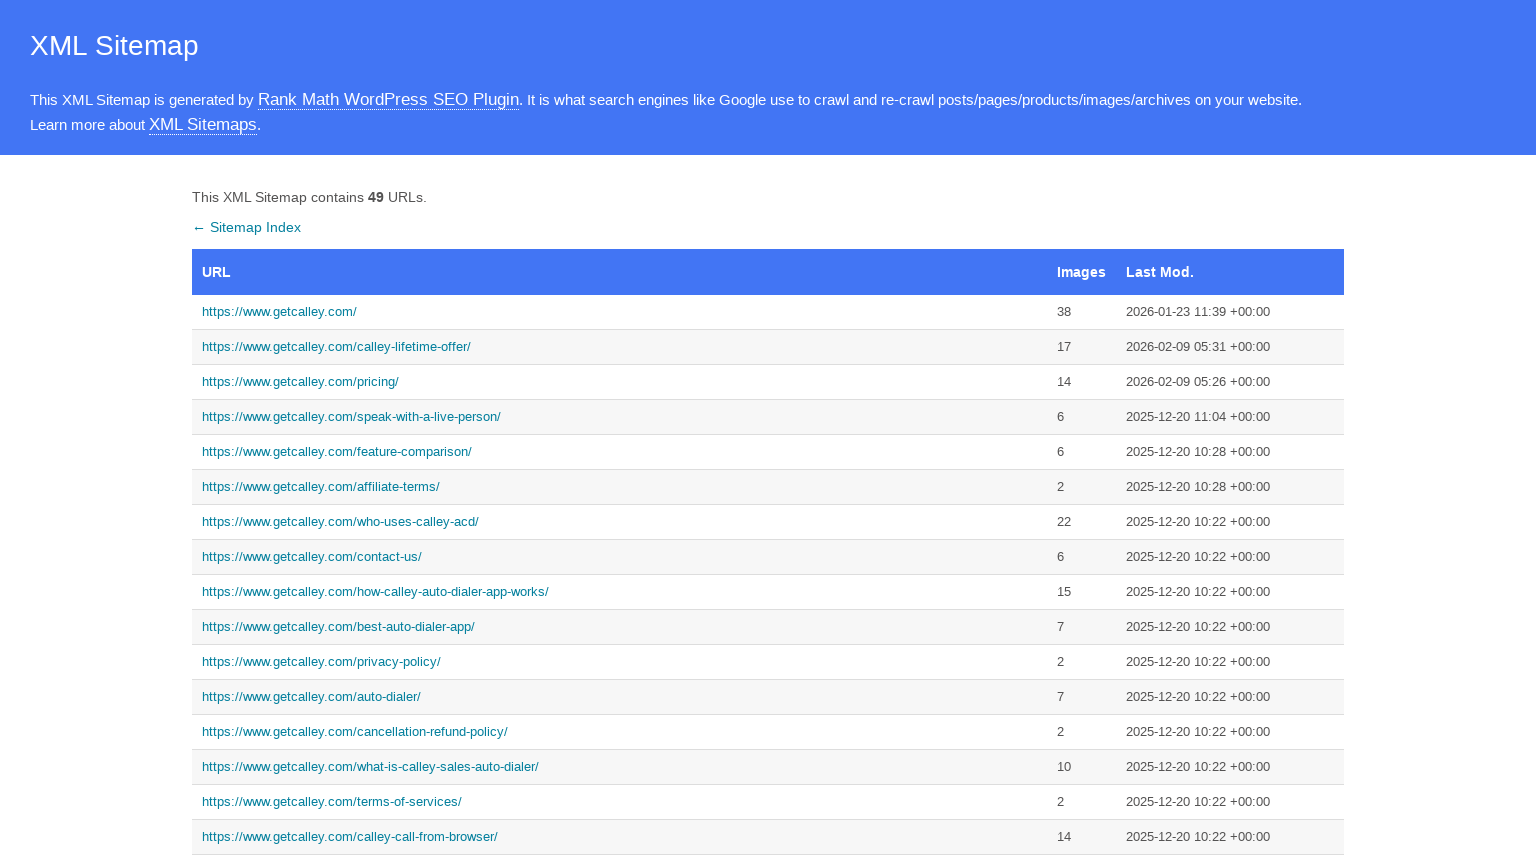

Navigated to sitemap page for resolution 1536x864
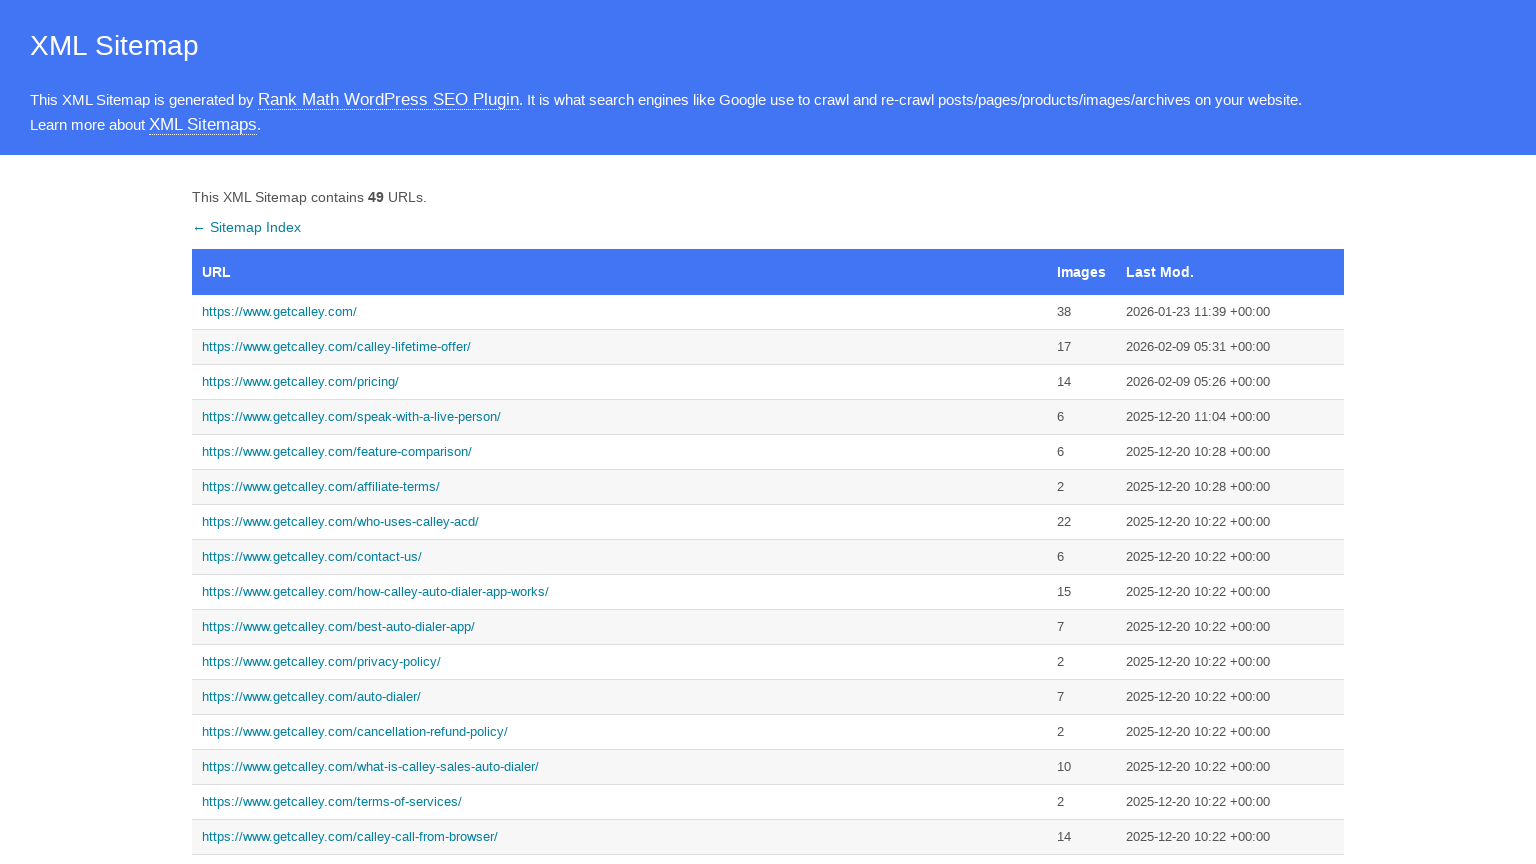

Clicked link to https://www.getcalley.com/calley-pro-features/ in sitemap at (620, 432) on a:text-is('https://www.getcalley.com/calley-pro-features/')
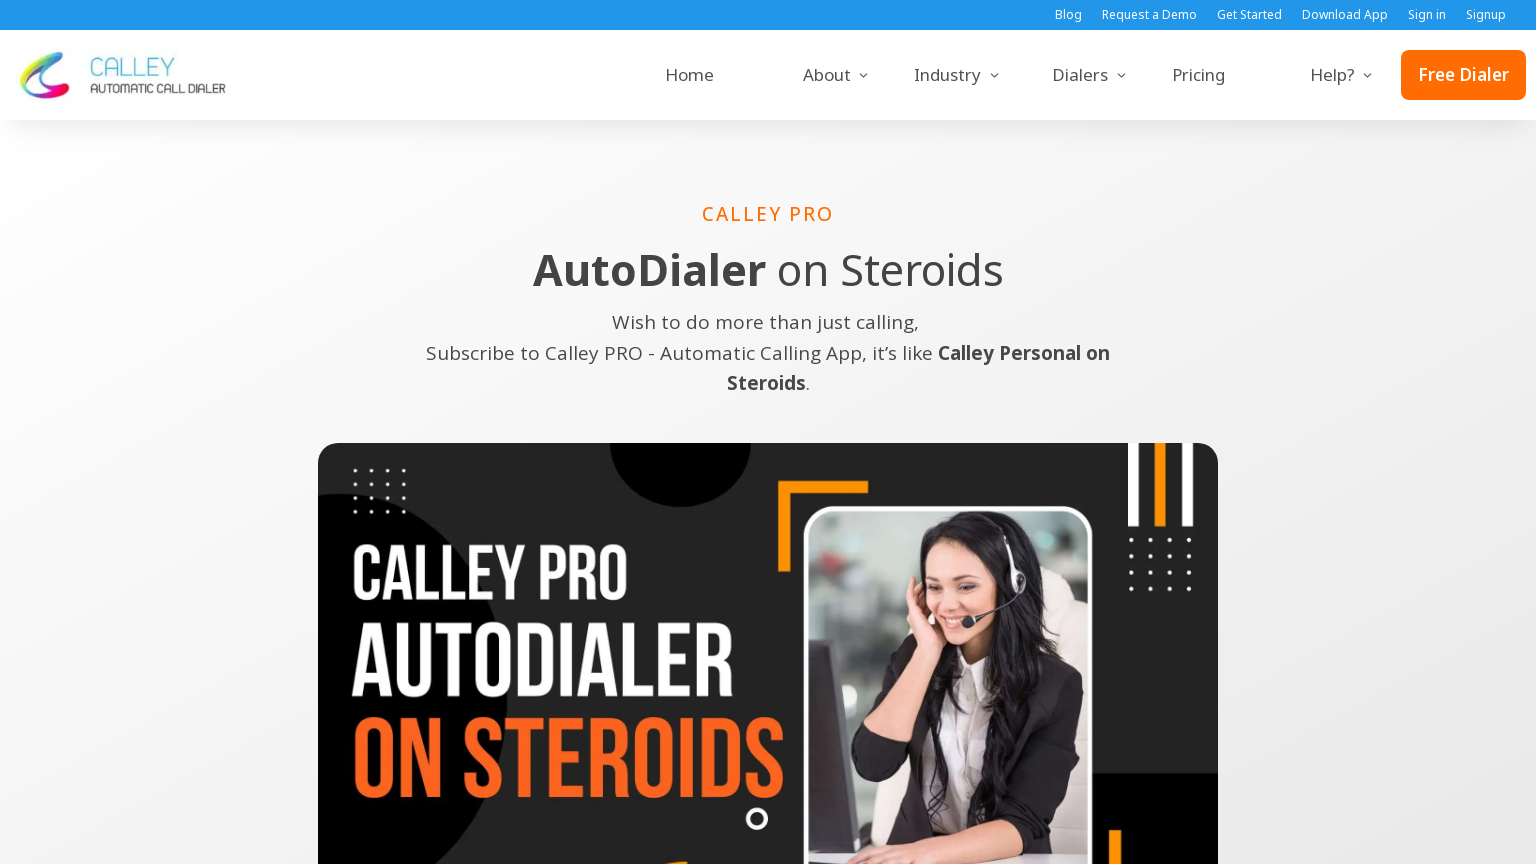

Set viewport size to 1536x864
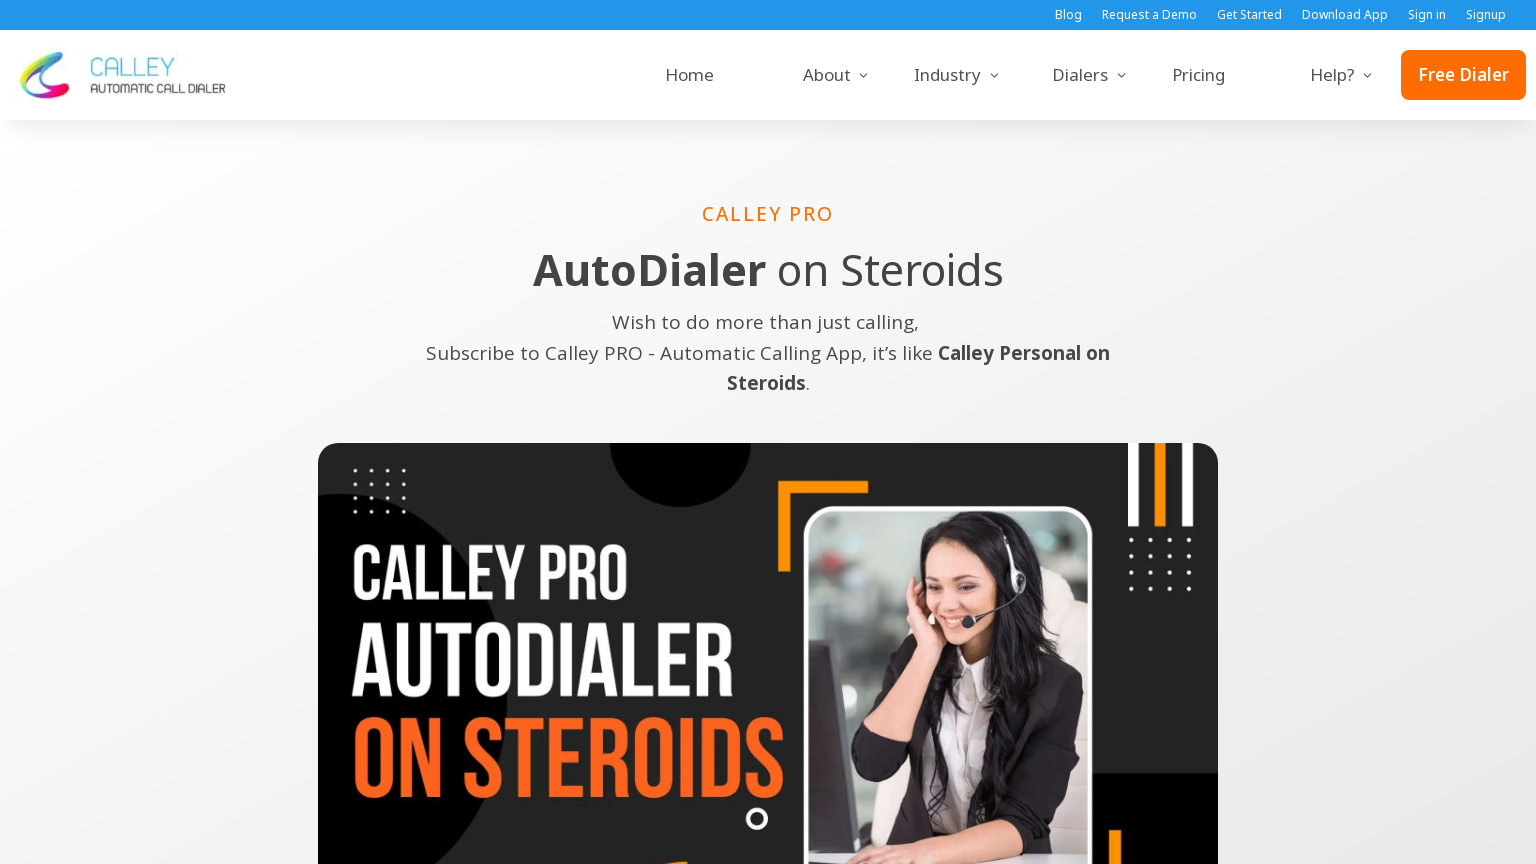

Page at https://www.getcalley.com/calley-pro-features/ loaded completely at 1536x864
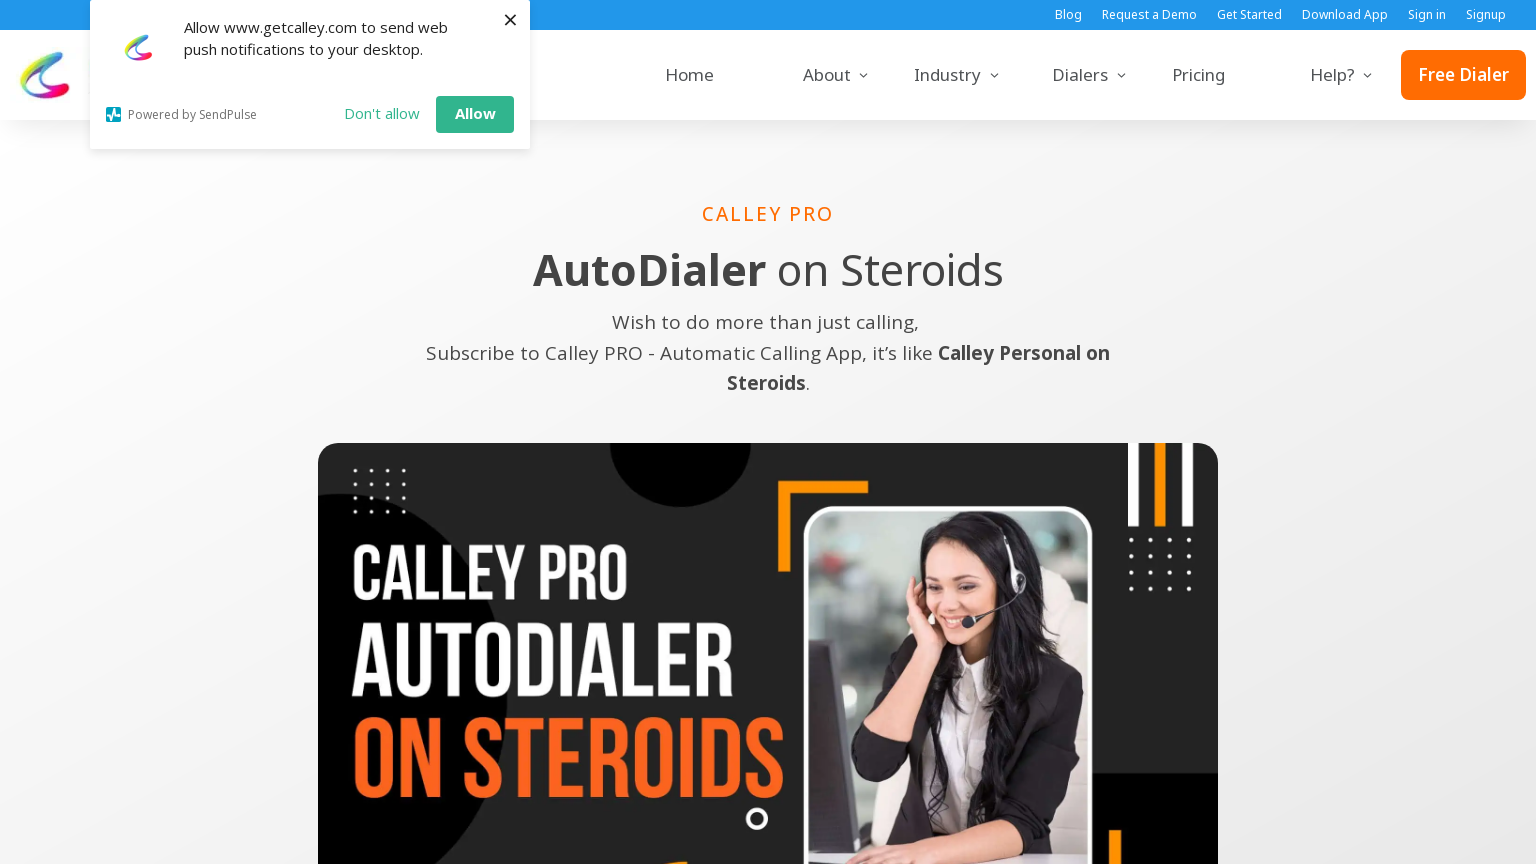

Navigated back to sitemap page
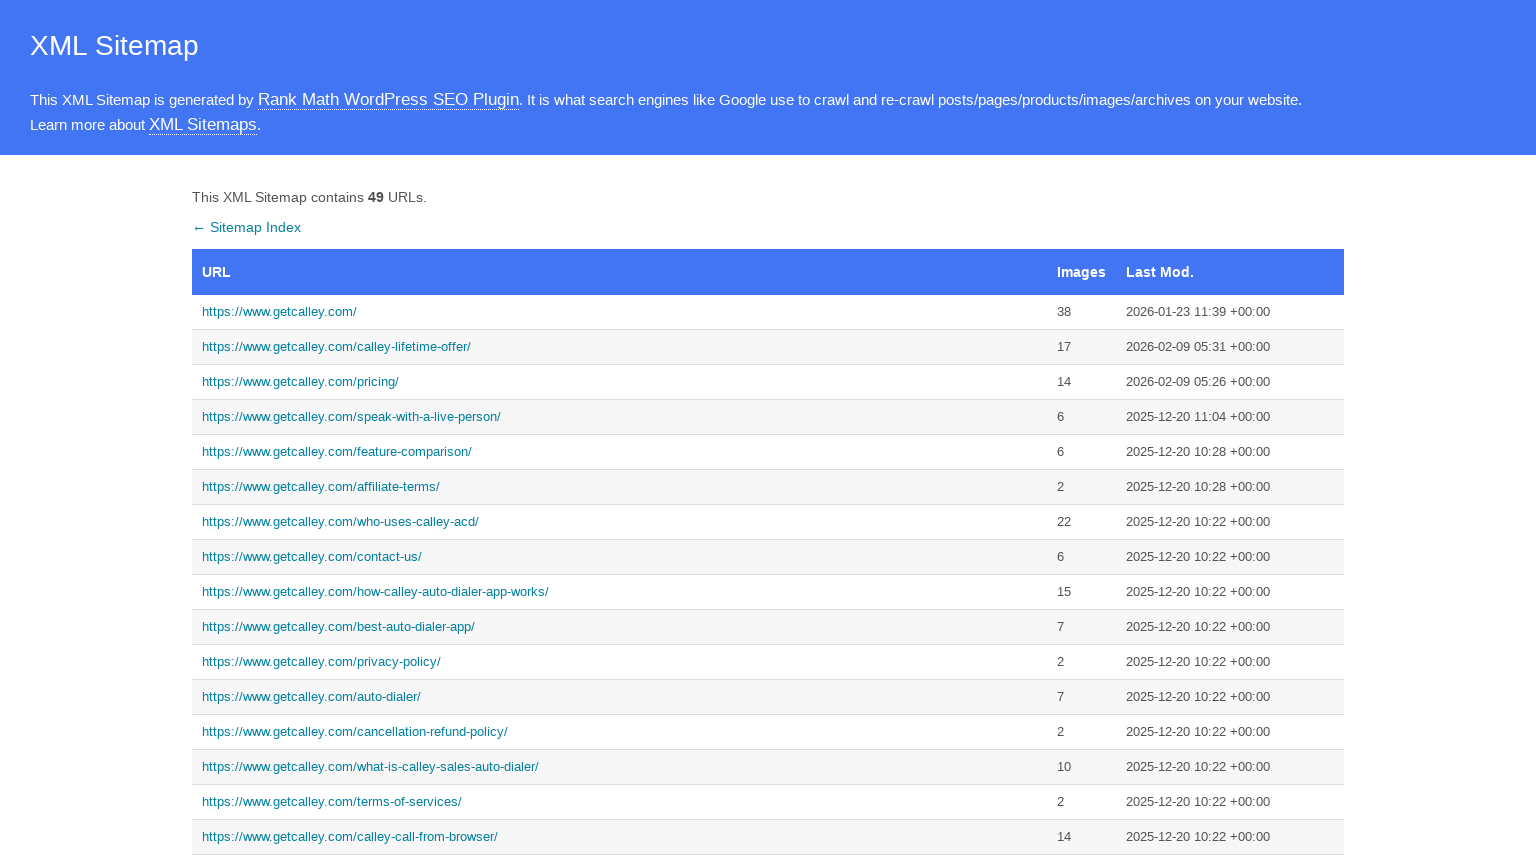

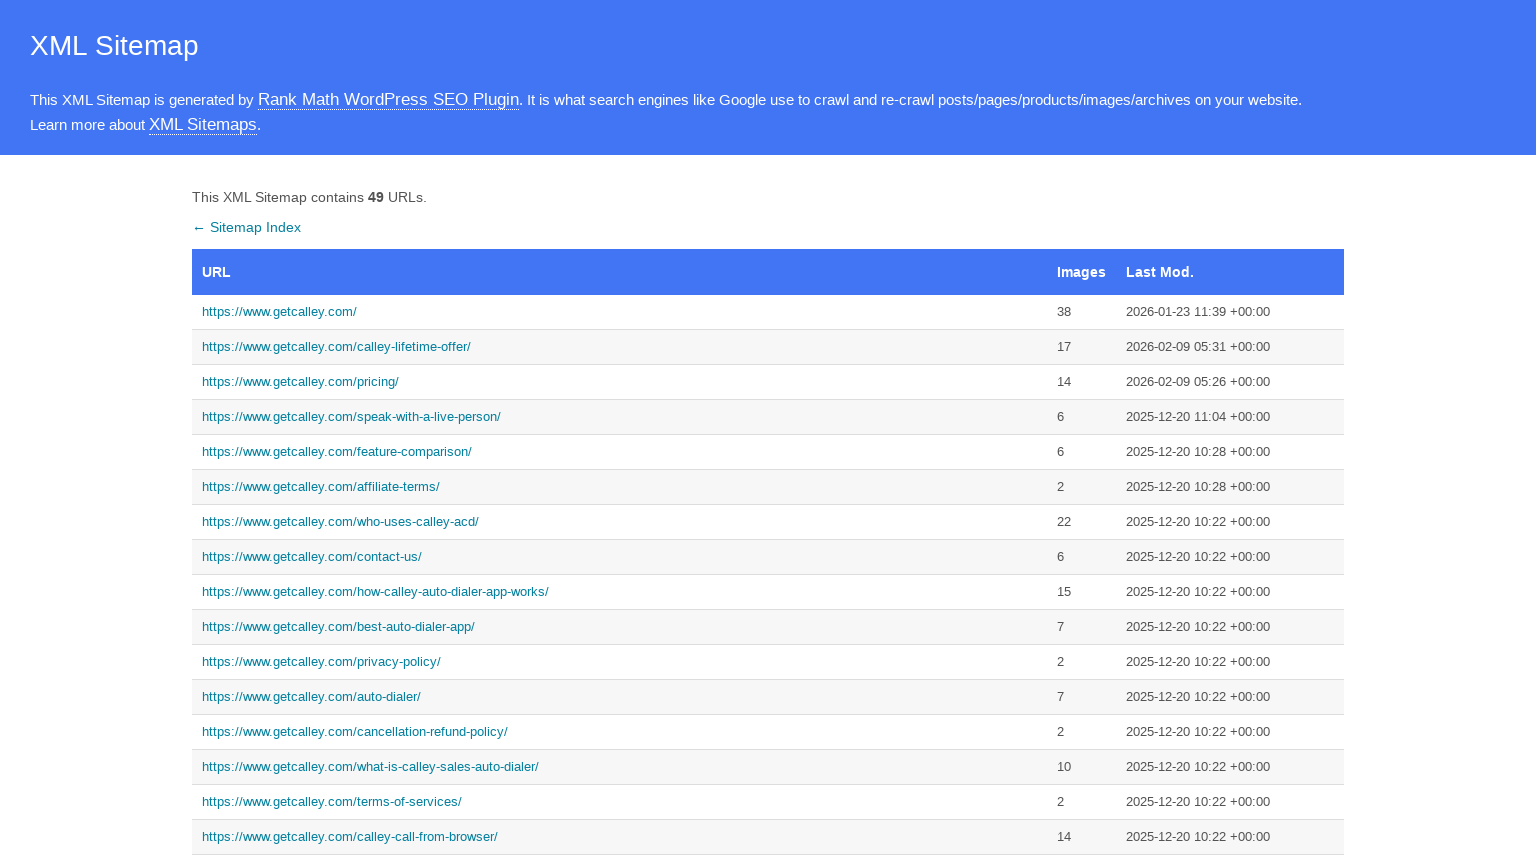